Tests the add/remove elements functionality by clicking the Add Element button 51 times to create buttons, then clicking 40 of the delete buttons to remove them

Starting URL: https://the-internet.herokuapp.com/add_remove_elements/

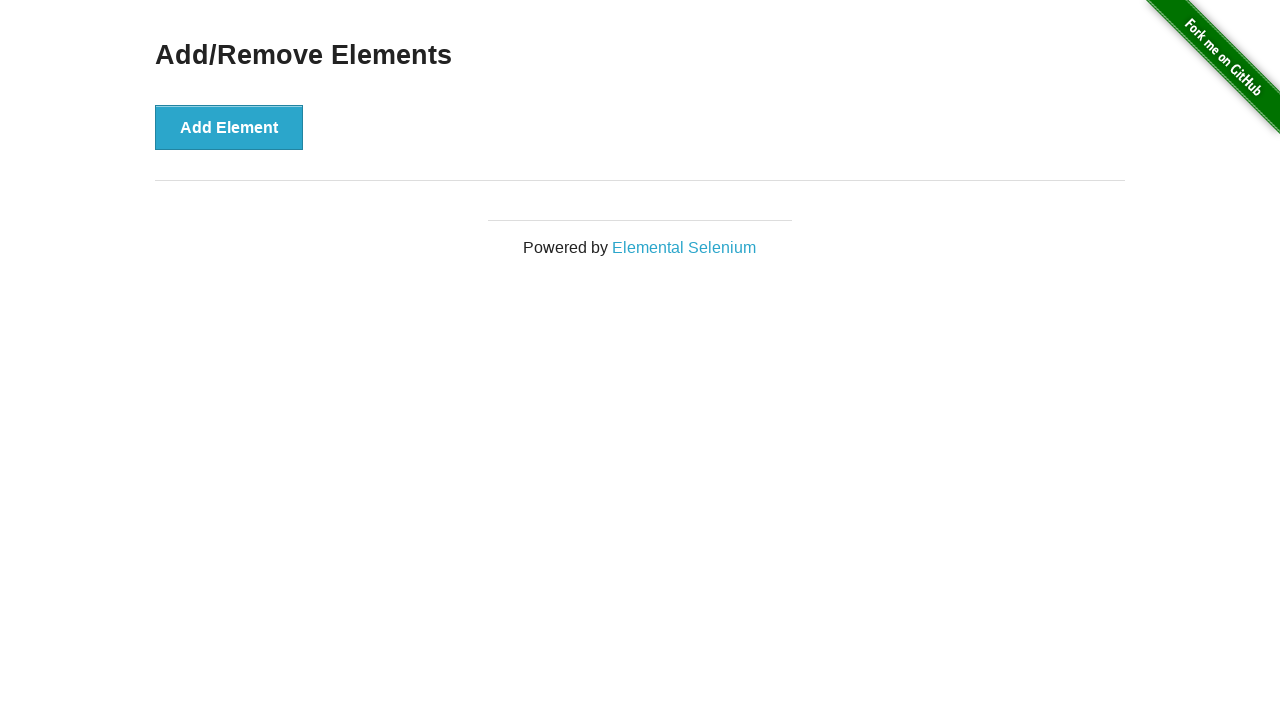

Add Element button is visible and ready
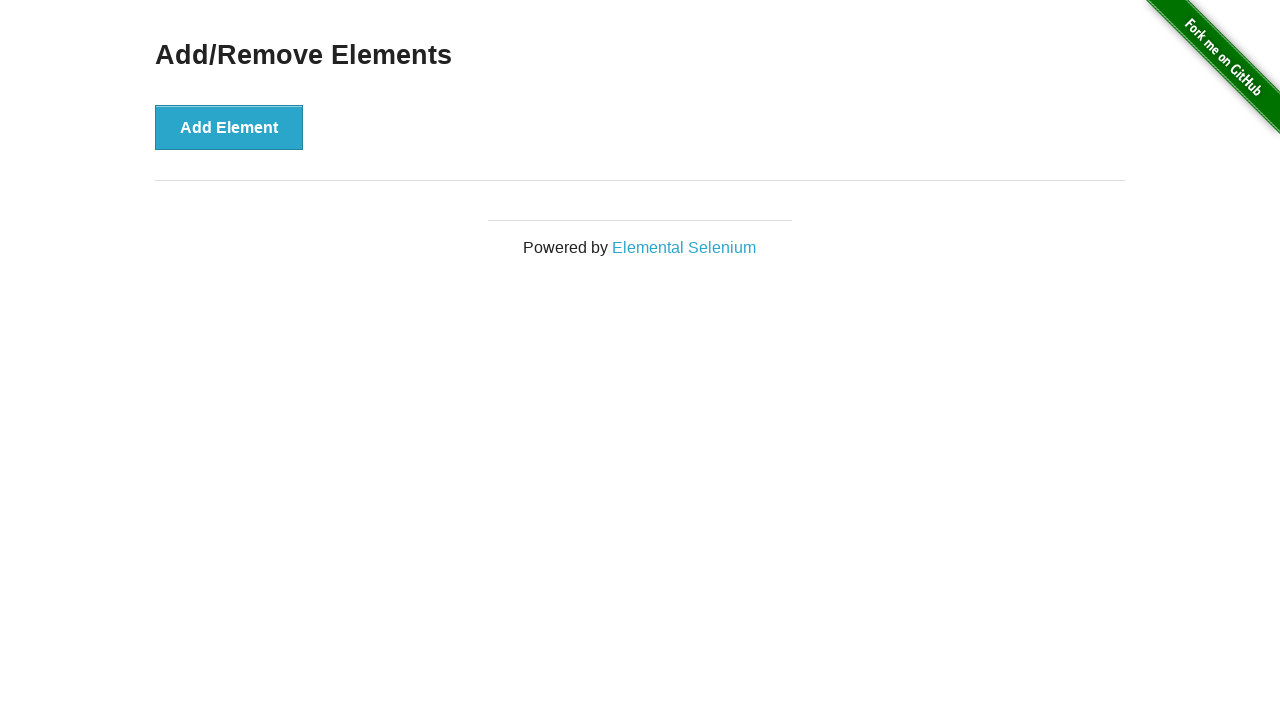

Clicked Add Element button (initial click) at (229, 127) on button[onclick='addElement()']
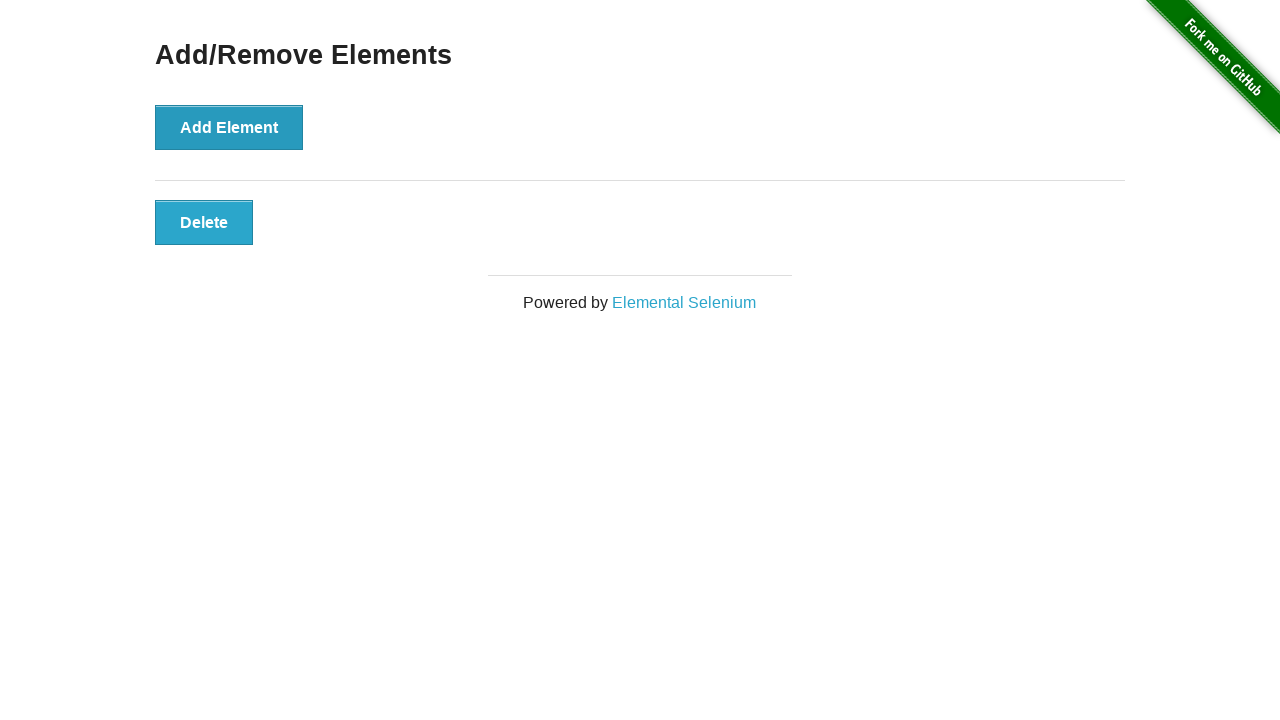

Clicked Add Element button (iteration 1/50) at (229, 127) on button[onclick='addElement()']
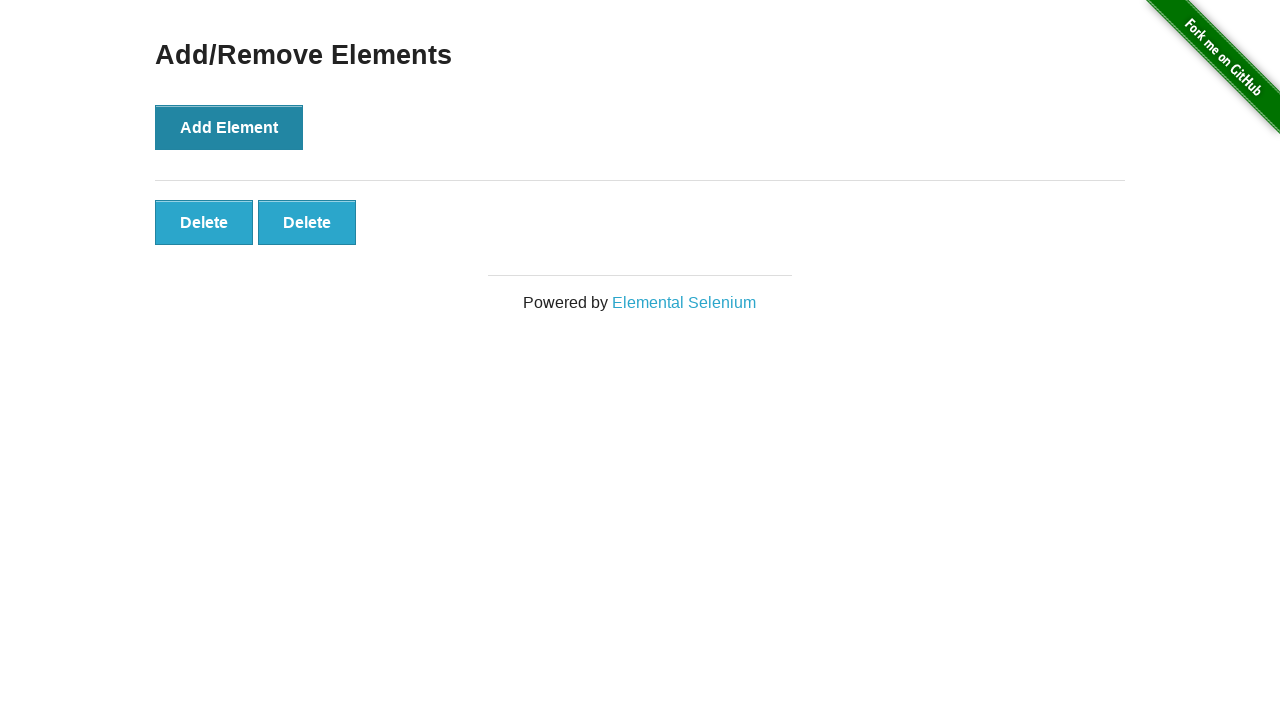

Clicked Add Element button (iteration 2/50) at (229, 127) on button[onclick='addElement()']
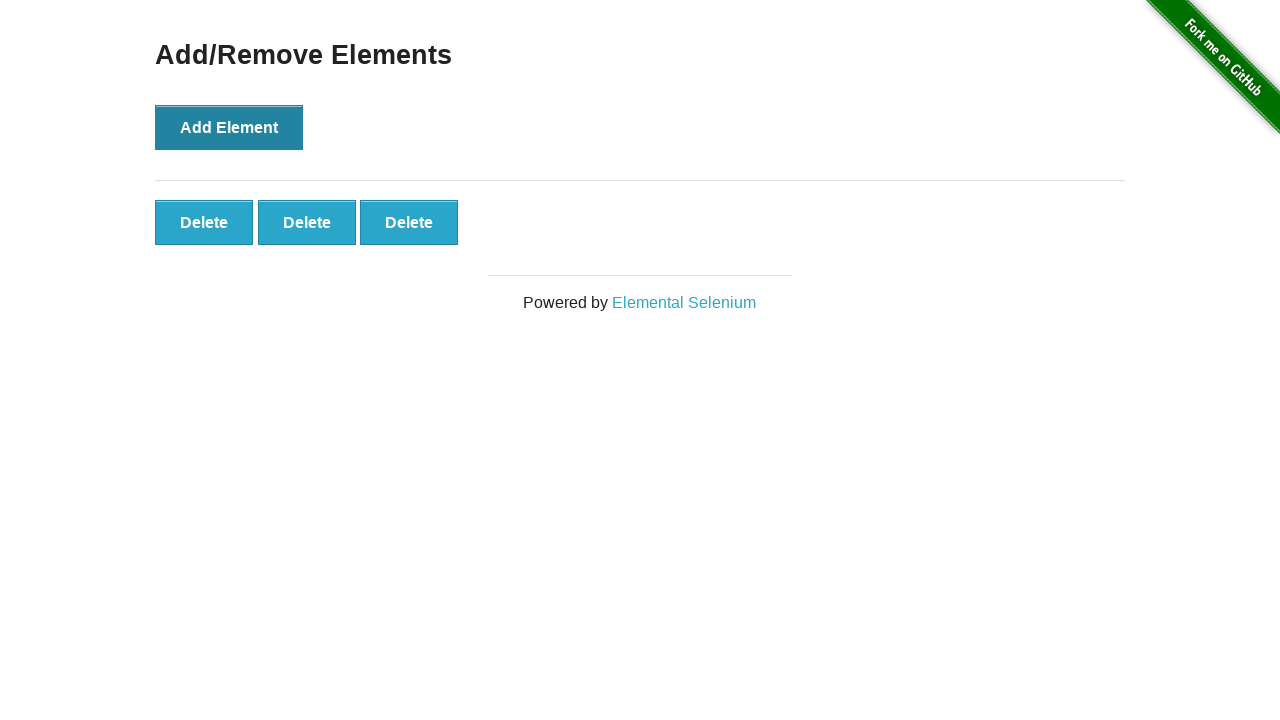

Clicked Add Element button (iteration 3/50) at (229, 127) on button[onclick='addElement()']
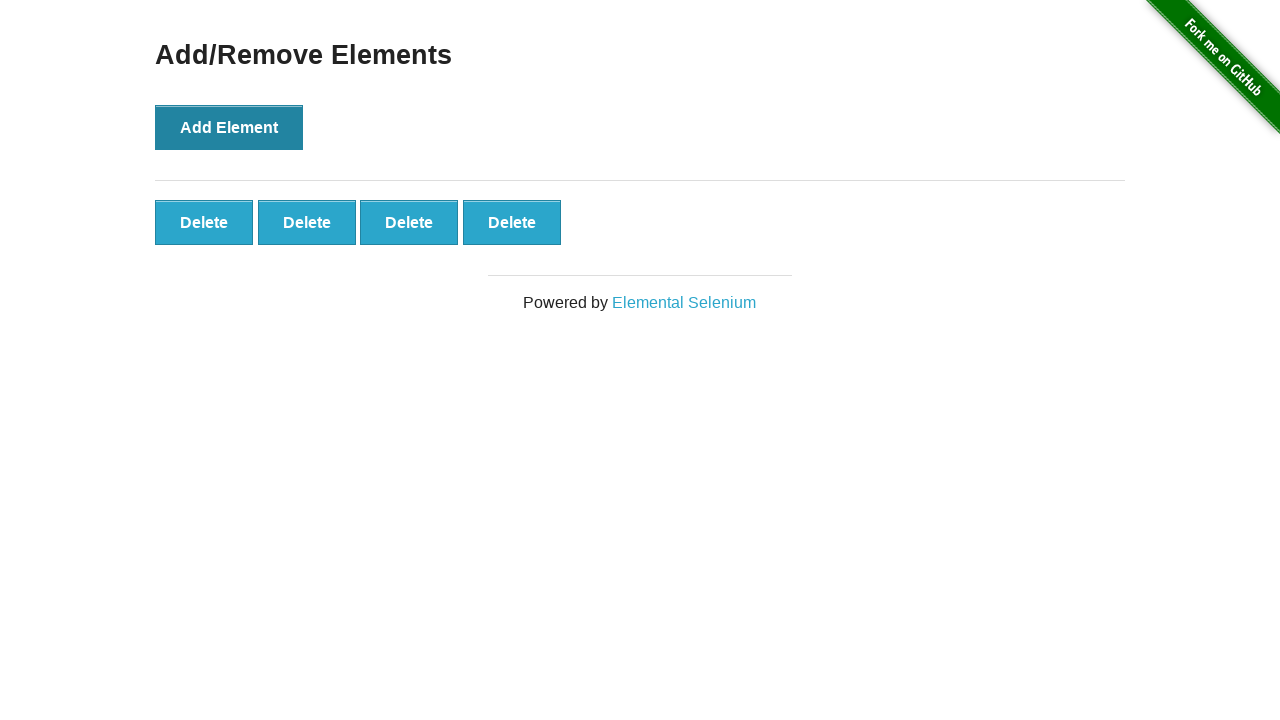

Clicked Add Element button (iteration 4/50) at (229, 127) on button[onclick='addElement()']
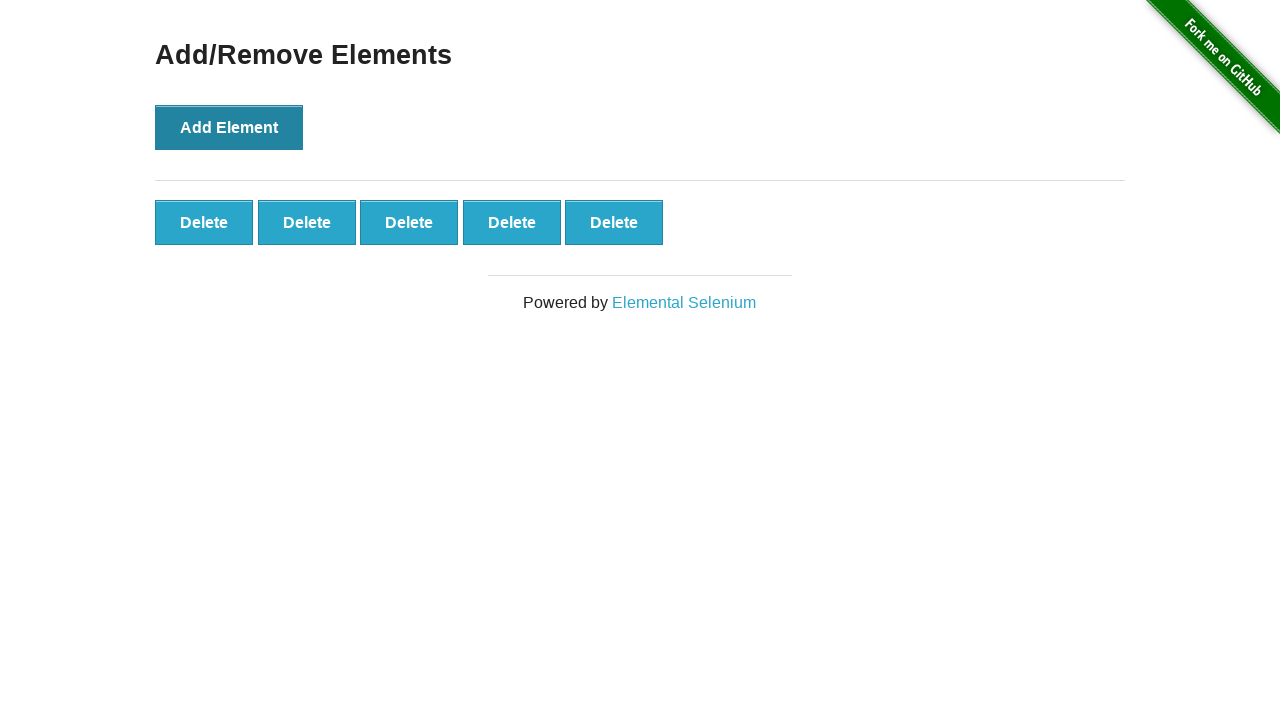

Clicked Add Element button (iteration 5/50) at (229, 127) on button[onclick='addElement()']
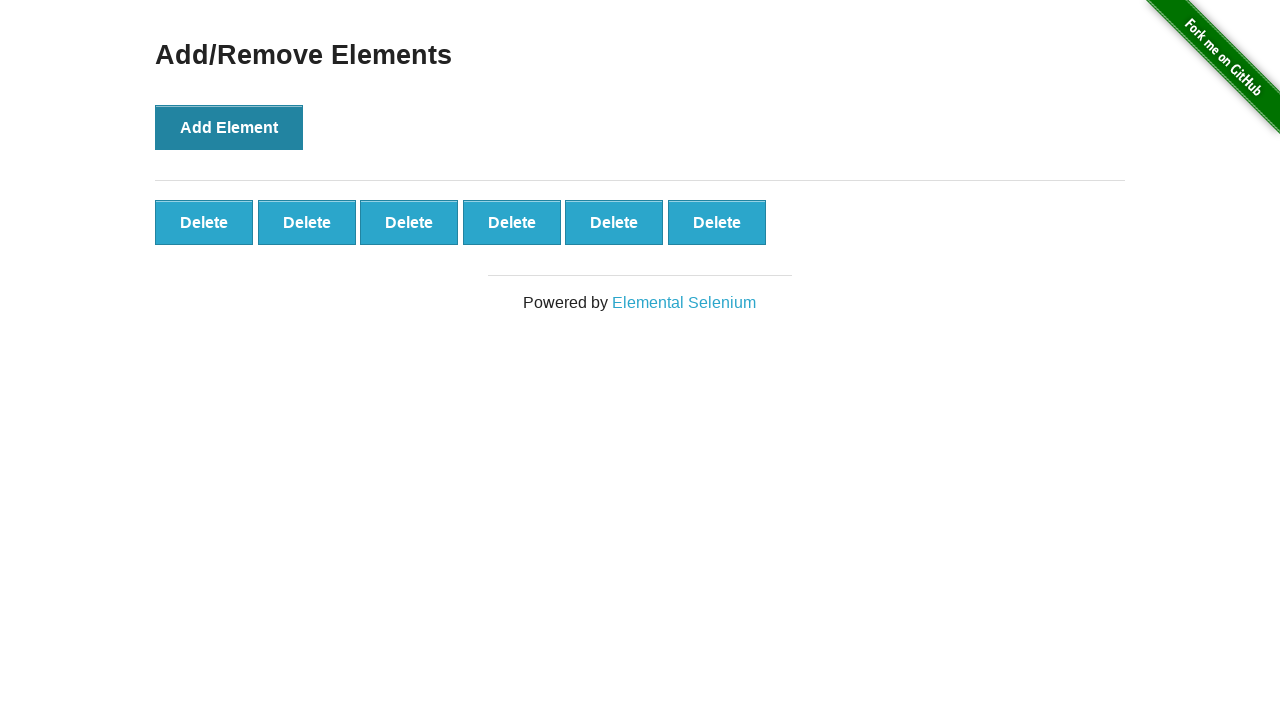

Clicked Add Element button (iteration 6/50) at (229, 127) on button[onclick='addElement()']
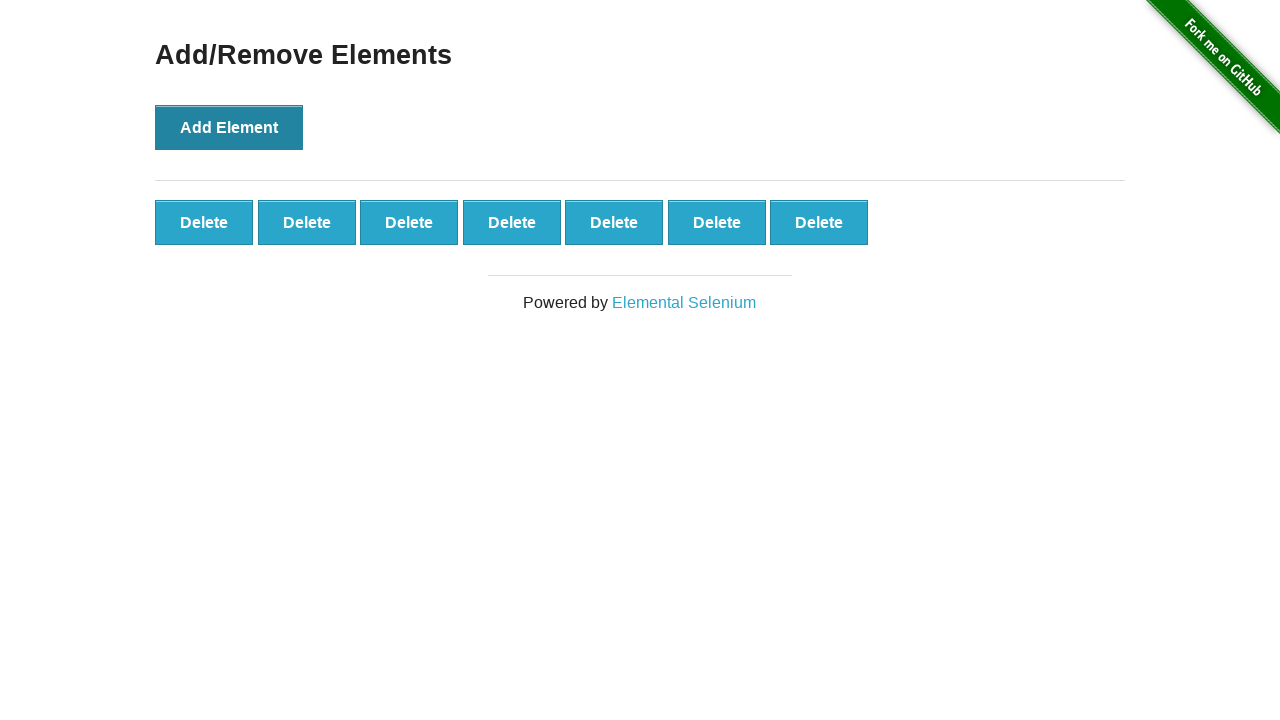

Clicked Add Element button (iteration 7/50) at (229, 127) on button[onclick='addElement()']
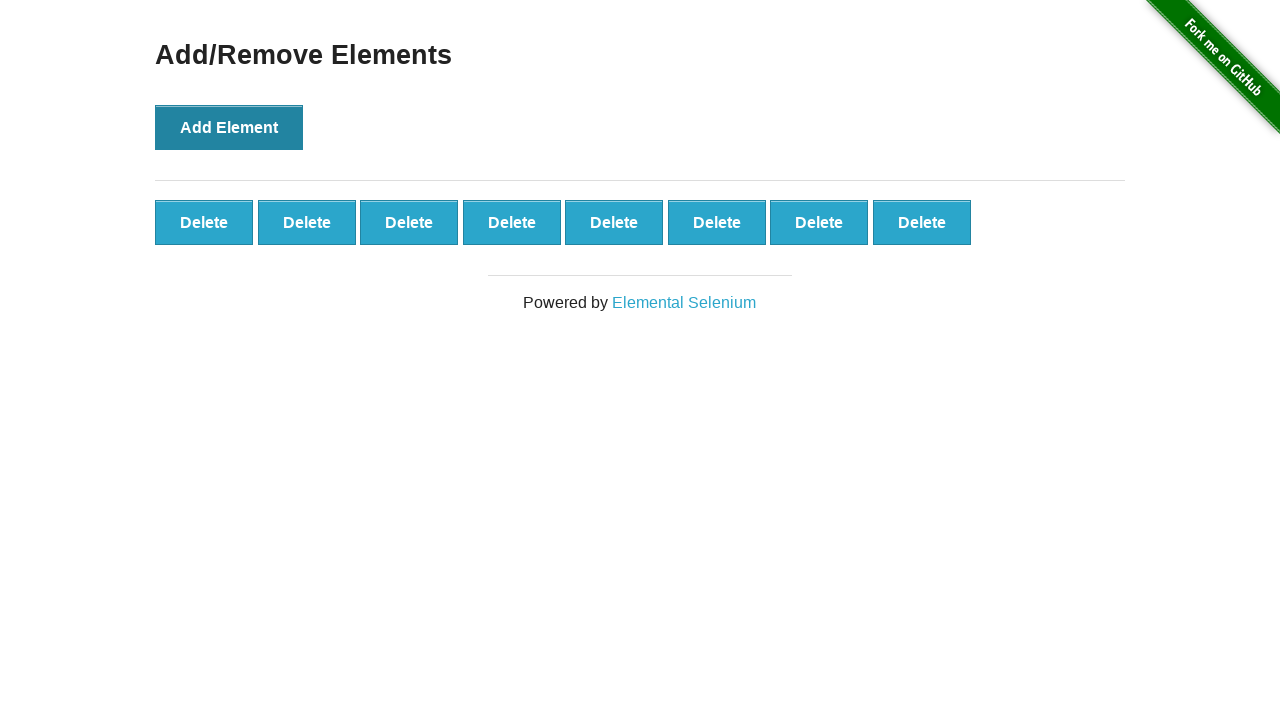

Clicked Add Element button (iteration 8/50) at (229, 127) on button[onclick='addElement()']
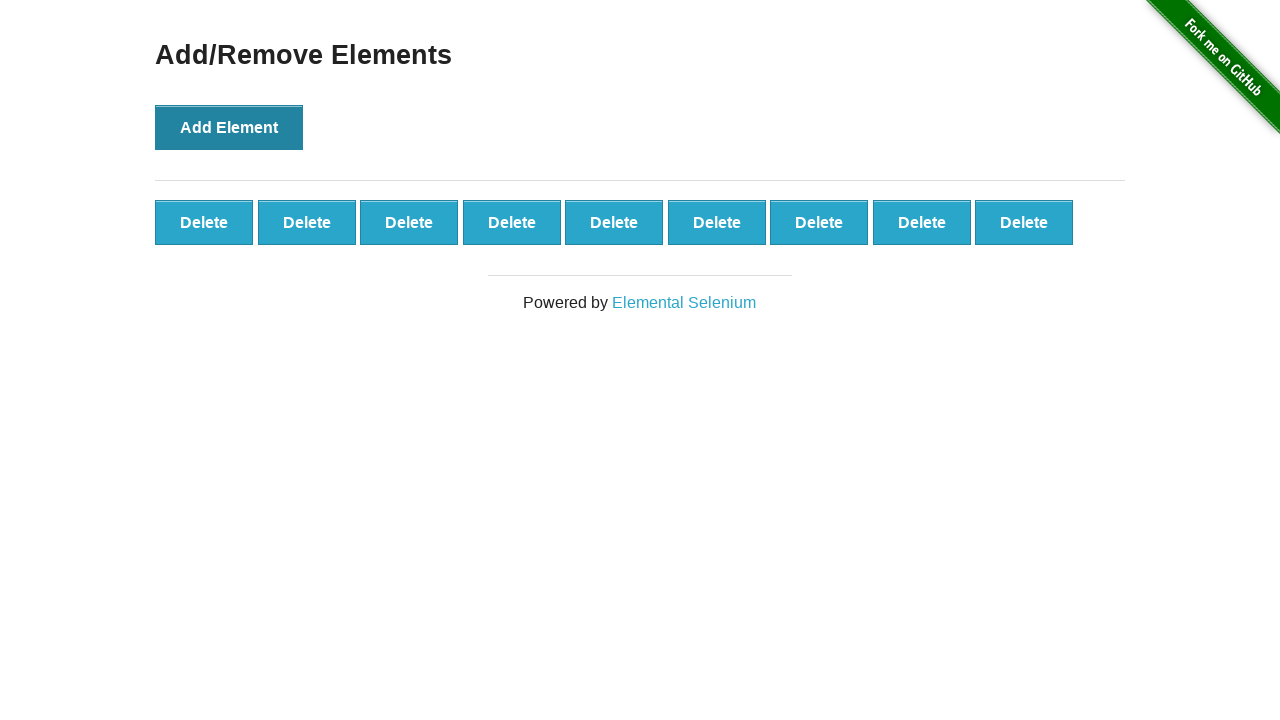

Clicked Add Element button (iteration 9/50) at (229, 127) on button[onclick='addElement()']
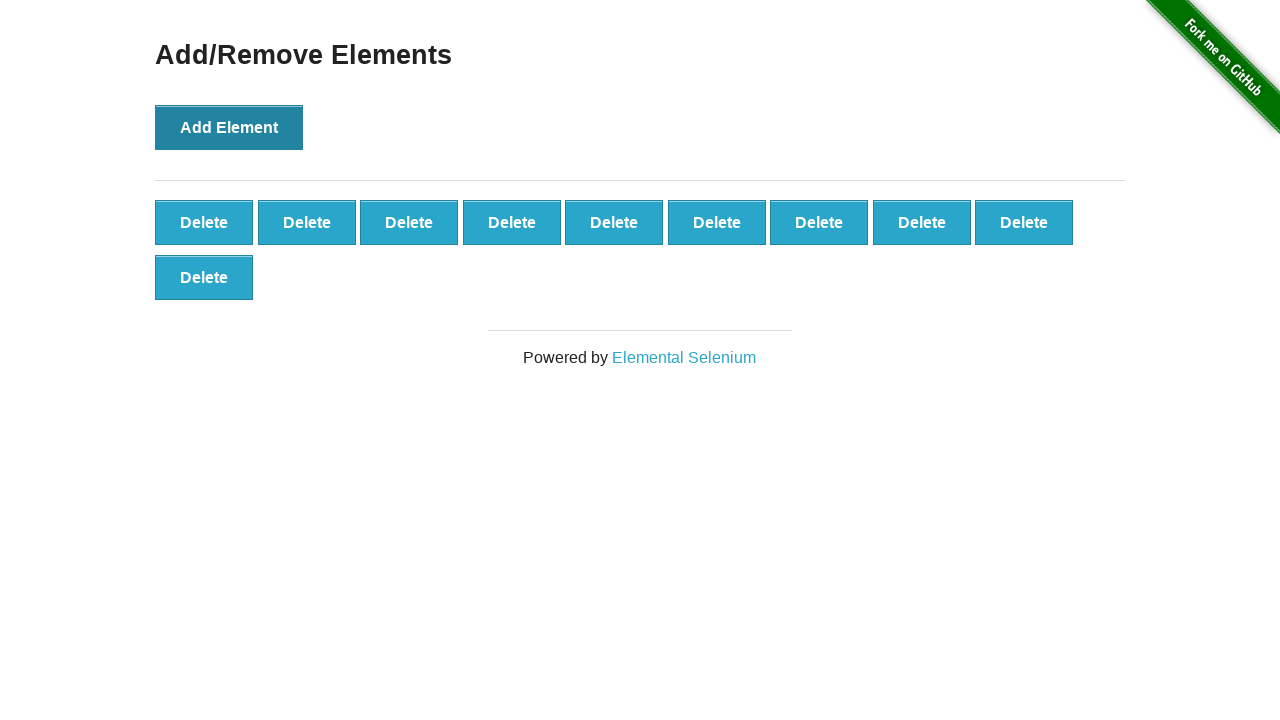

Clicked Add Element button (iteration 10/50) at (229, 127) on button[onclick='addElement()']
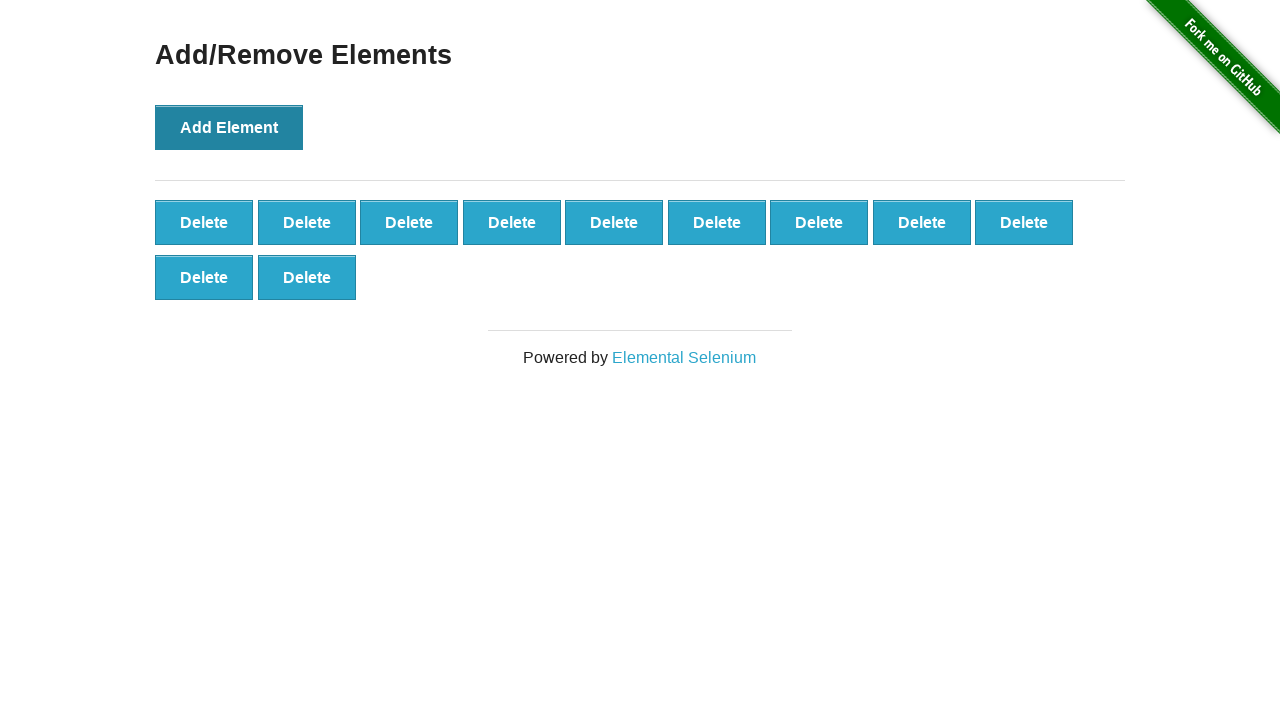

Clicked Add Element button (iteration 11/50) at (229, 127) on button[onclick='addElement()']
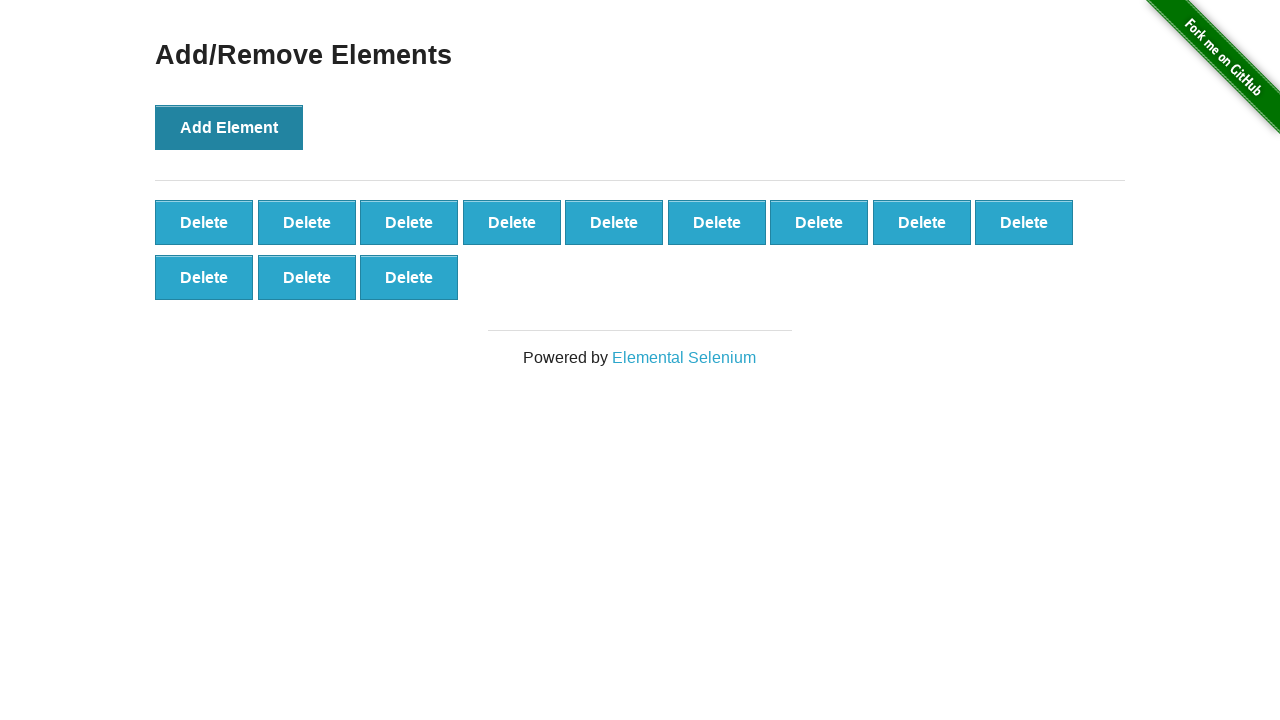

Clicked Add Element button (iteration 12/50) at (229, 127) on button[onclick='addElement()']
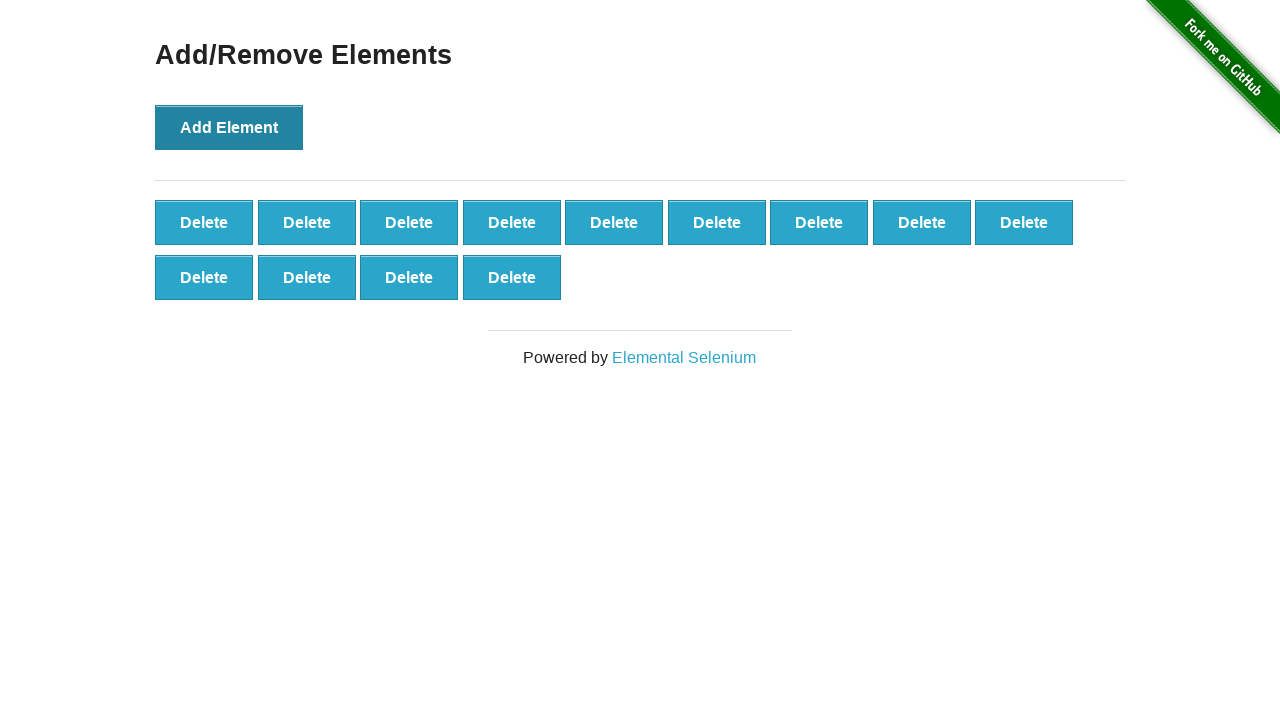

Clicked Add Element button (iteration 13/50) at (229, 127) on button[onclick='addElement()']
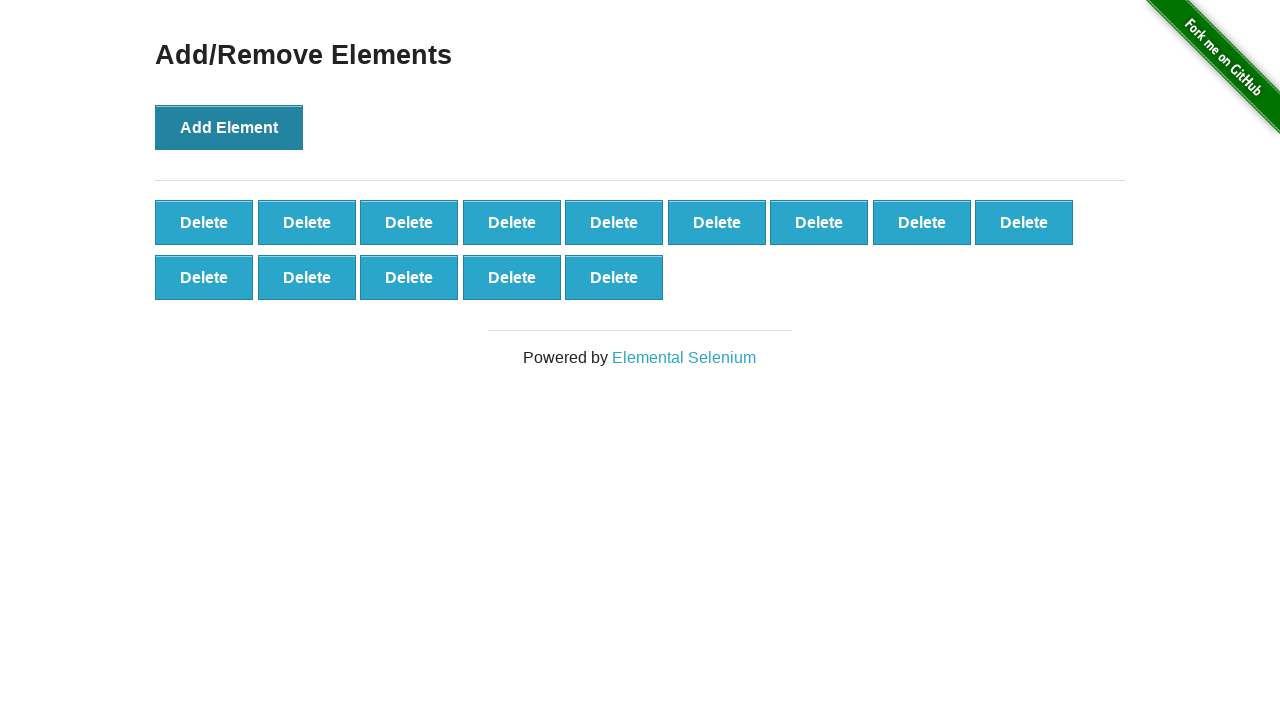

Clicked Add Element button (iteration 14/50) at (229, 127) on button[onclick='addElement()']
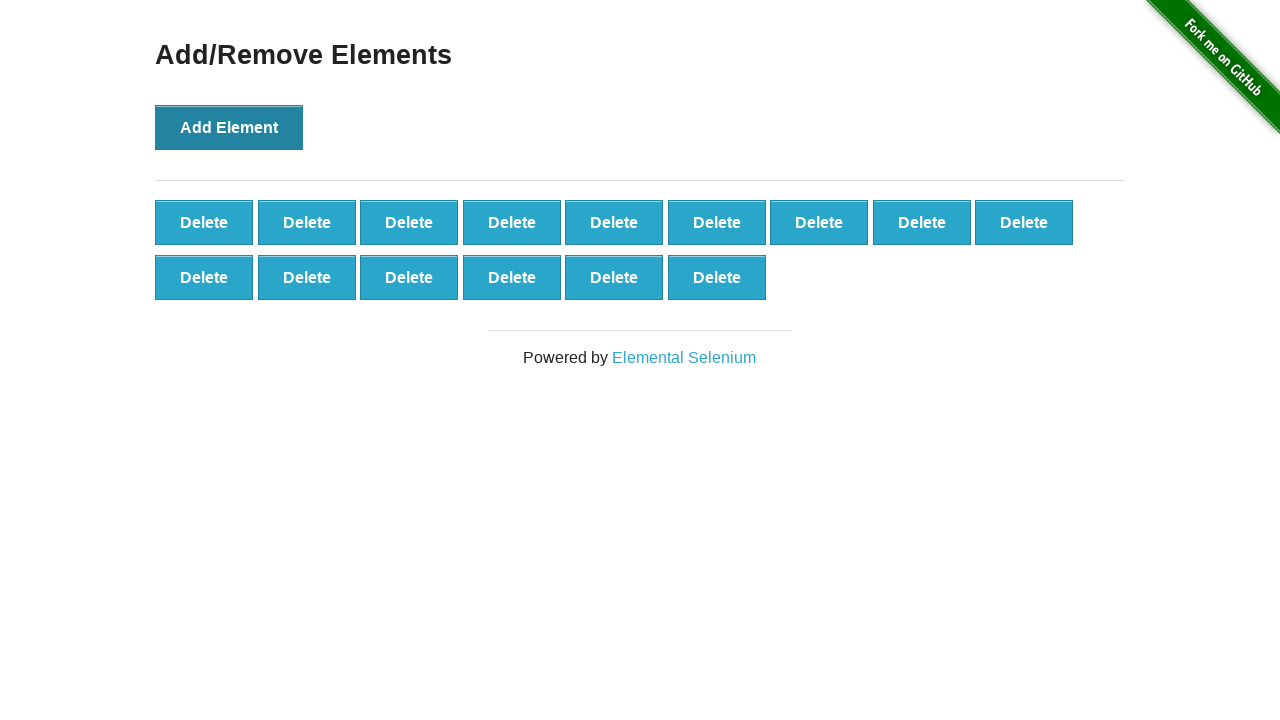

Clicked Add Element button (iteration 15/50) at (229, 127) on button[onclick='addElement()']
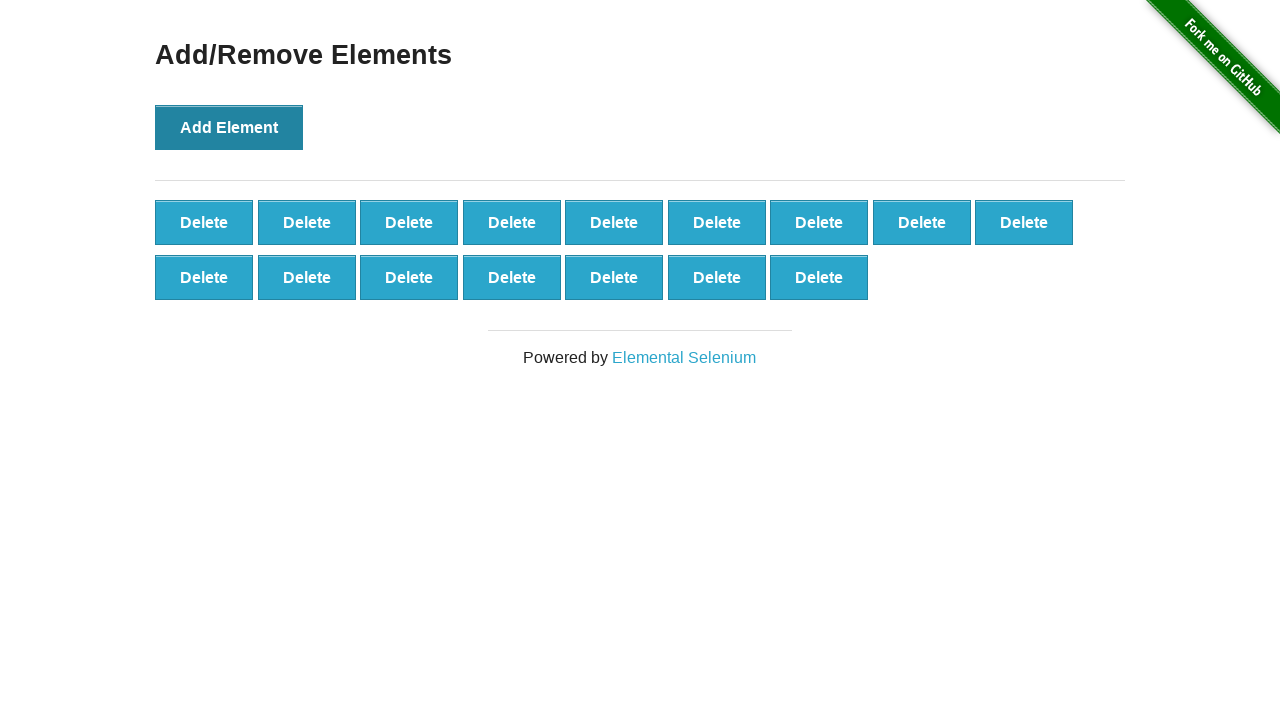

Clicked Add Element button (iteration 16/50) at (229, 127) on button[onclick='addElement()']
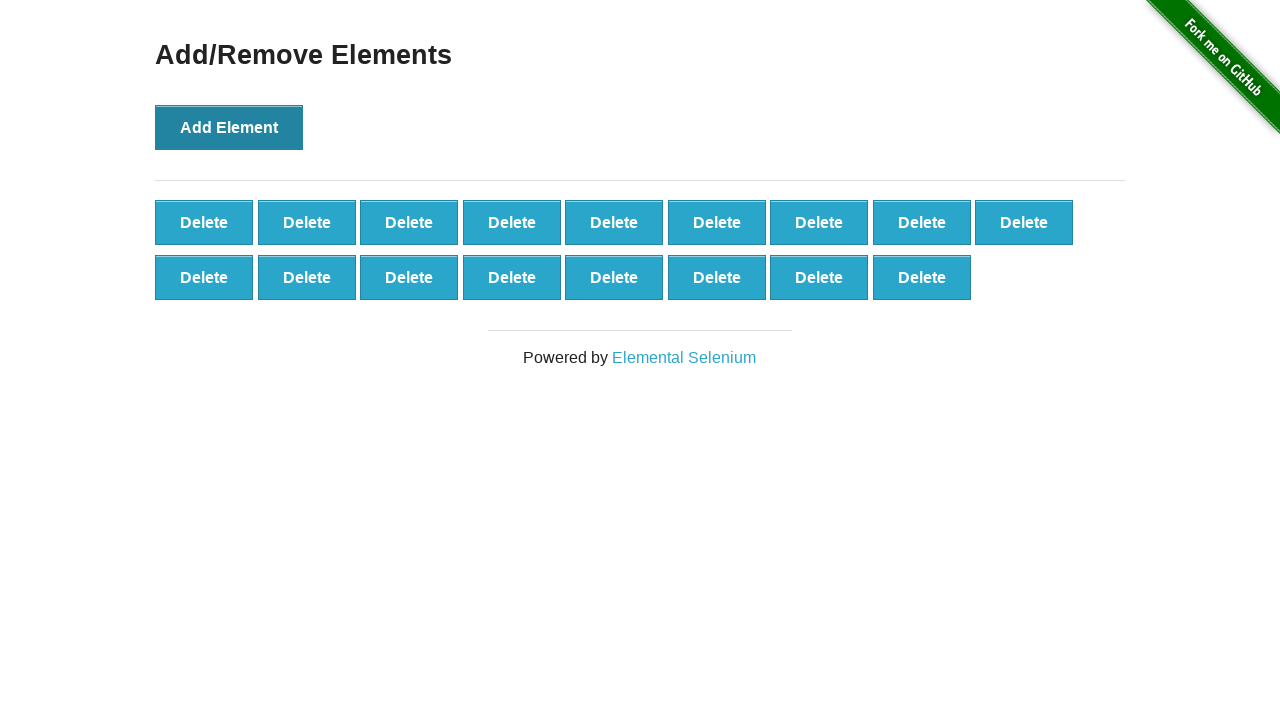

Clicked Add Element button (iteration 17/50) at (229, 127) on button[onclick='addElement()']
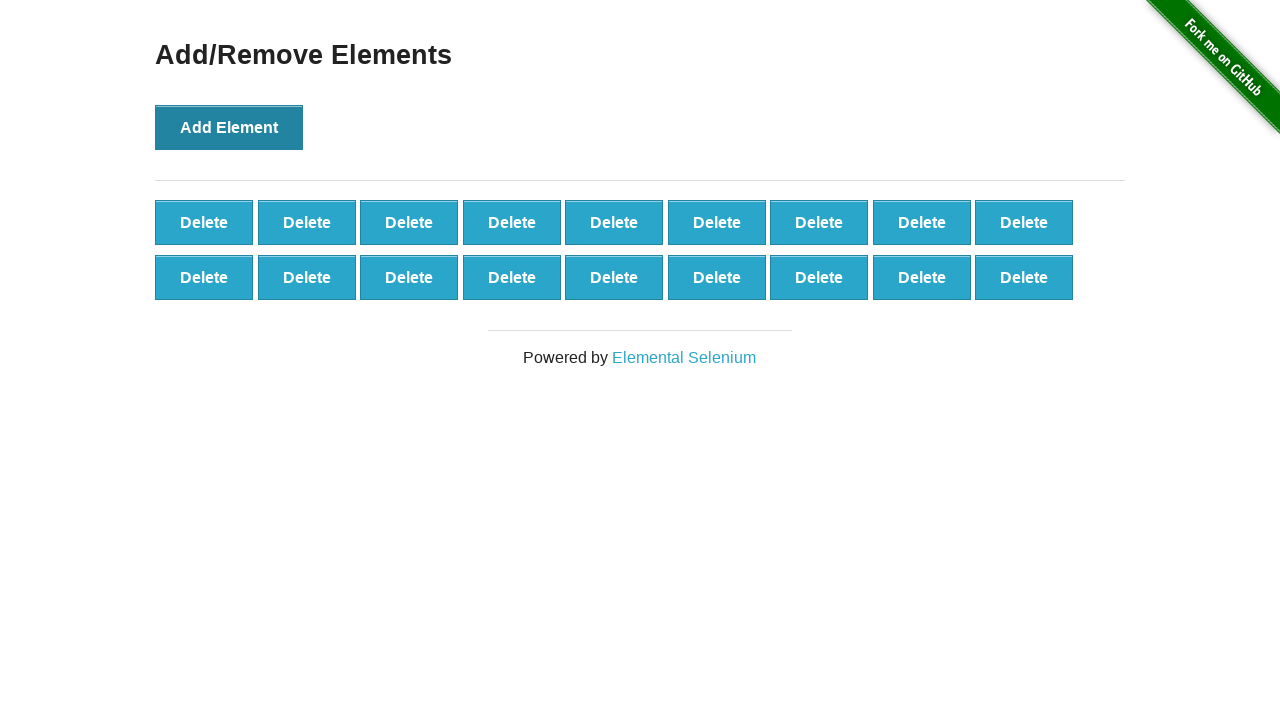

Clicked Add Element button (iteration 18/50) at (229, 127) on button[onclick='addElement()']
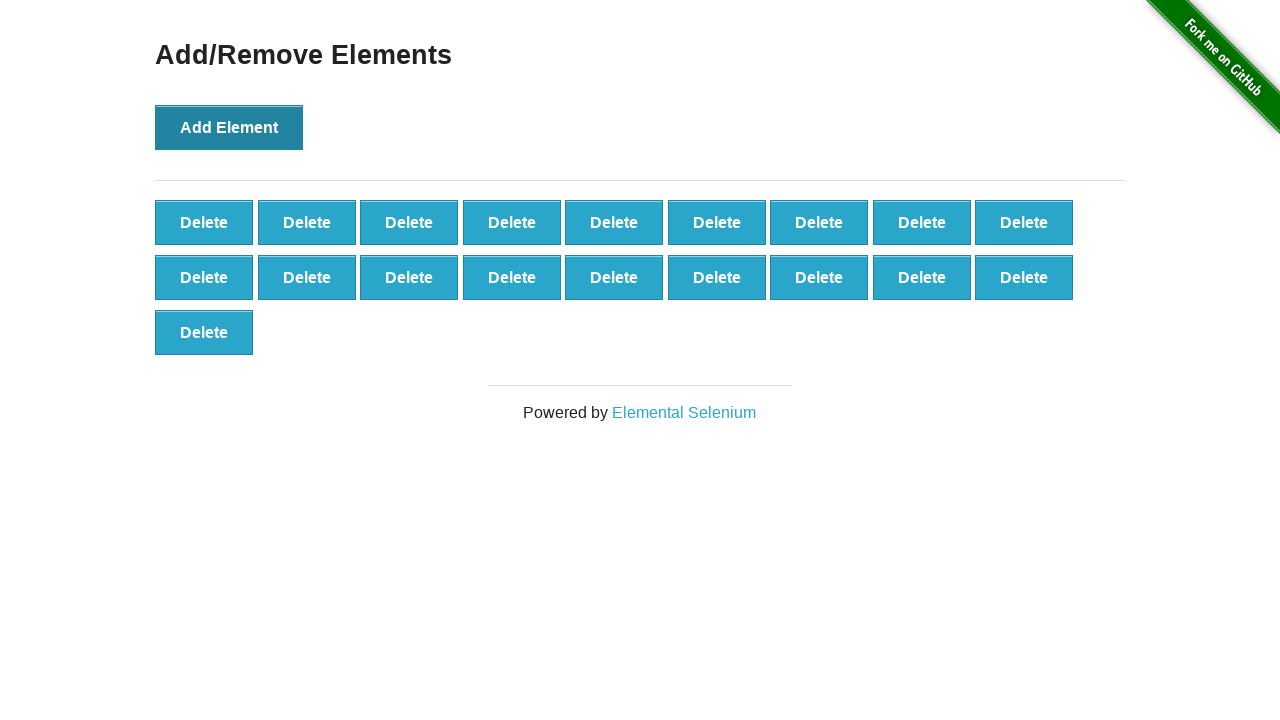

Clicked Add Element button (iteration 19/50) at (229, 127) on button[onclick='addElement()']
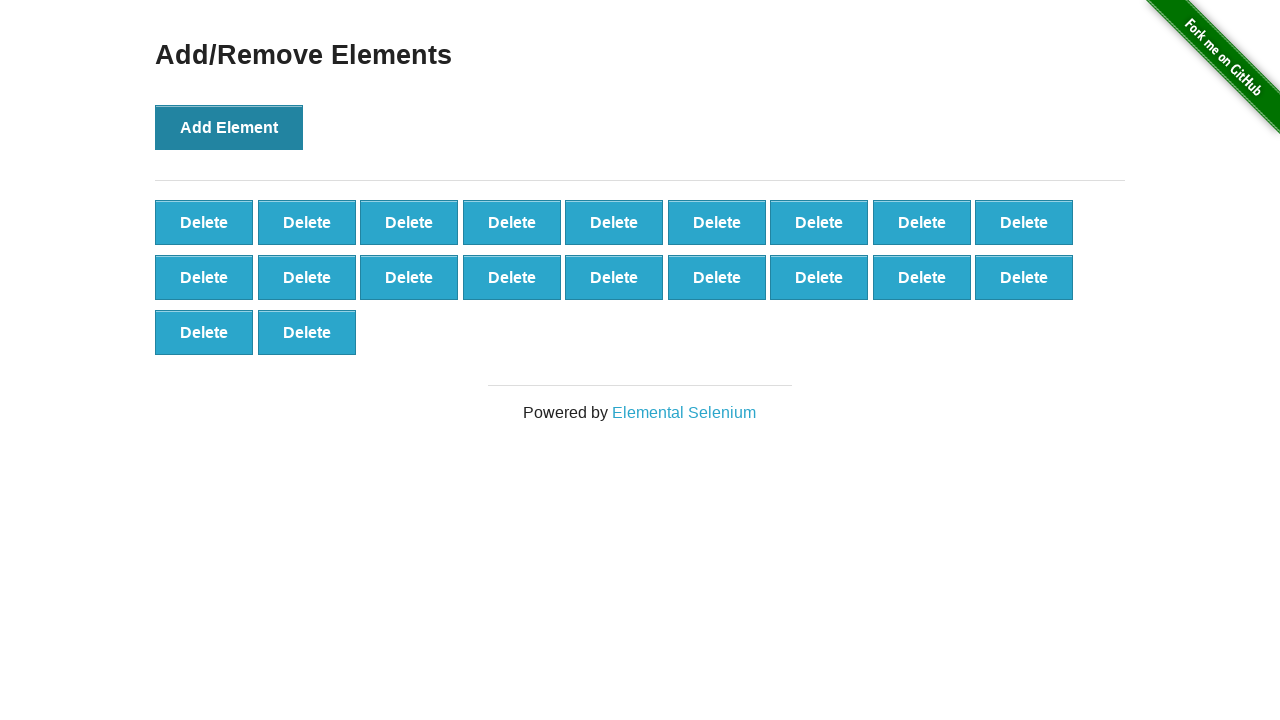

Clicked Add Element button (iteration 20/50) at (229, 127) on button[onclick='addElement()']
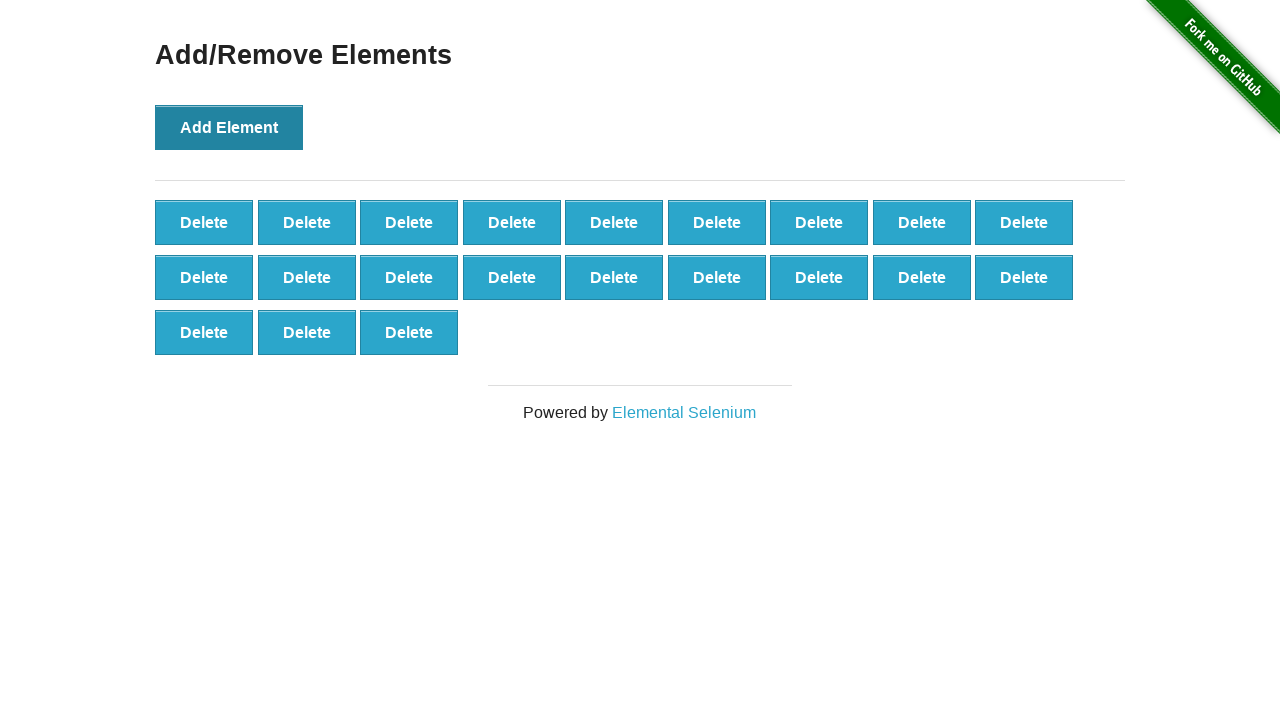

Clicked Add Element button (iteration 21/50) at (229, 127) on button[onclick='addElement()']
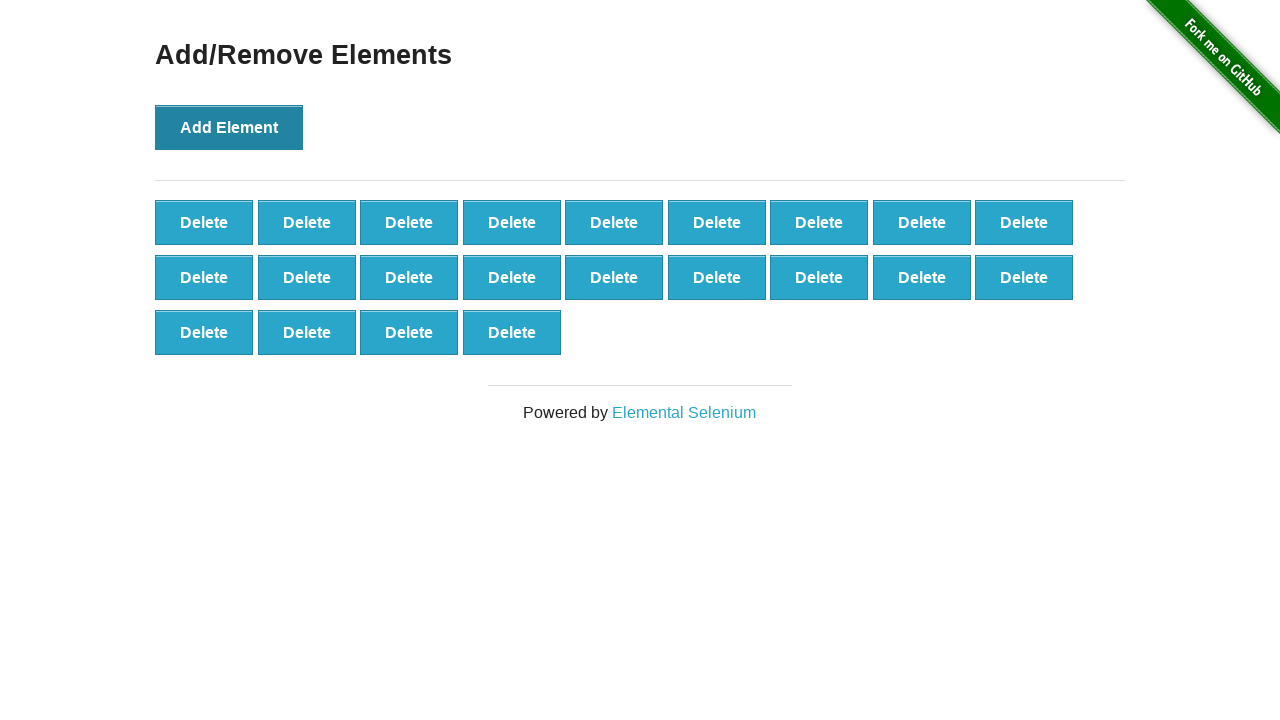

Clicked Add Element button (iteration 22/50) at (229, 127) on button[onclick='addElement()']
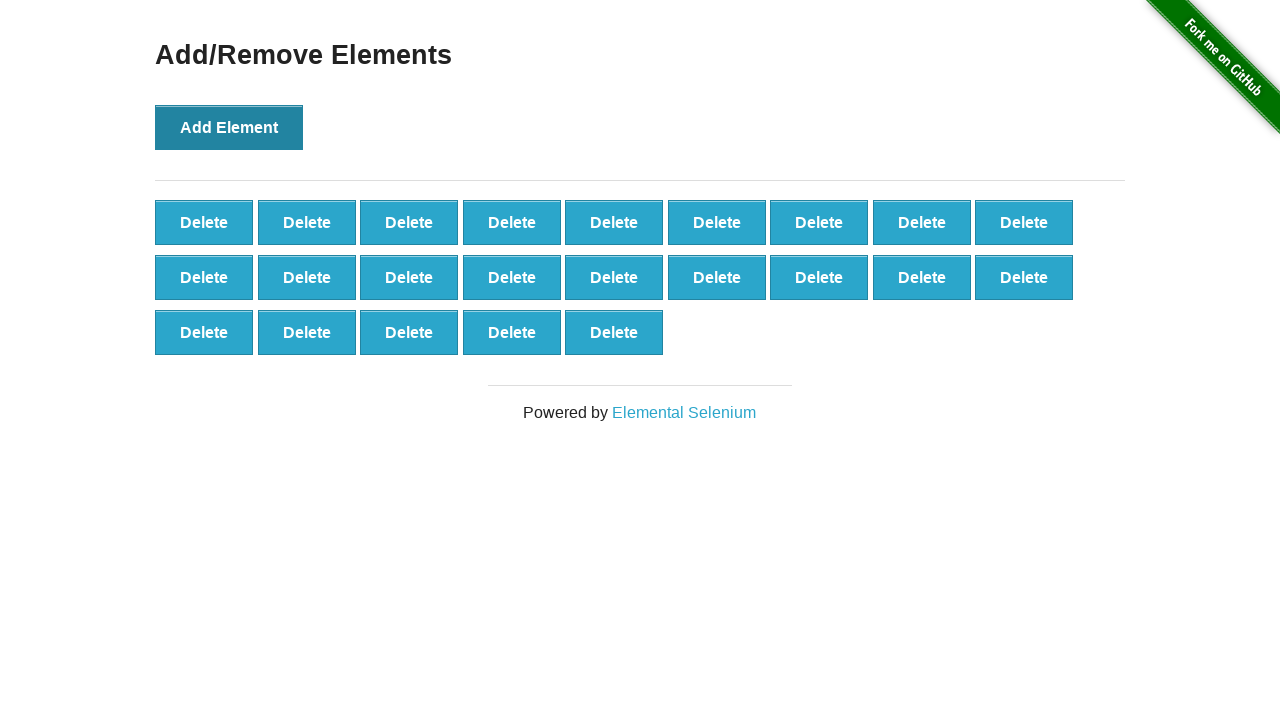

Clicked Add Element button (iteration 23/50) at (229, 127) on button[onclick='addElement()']
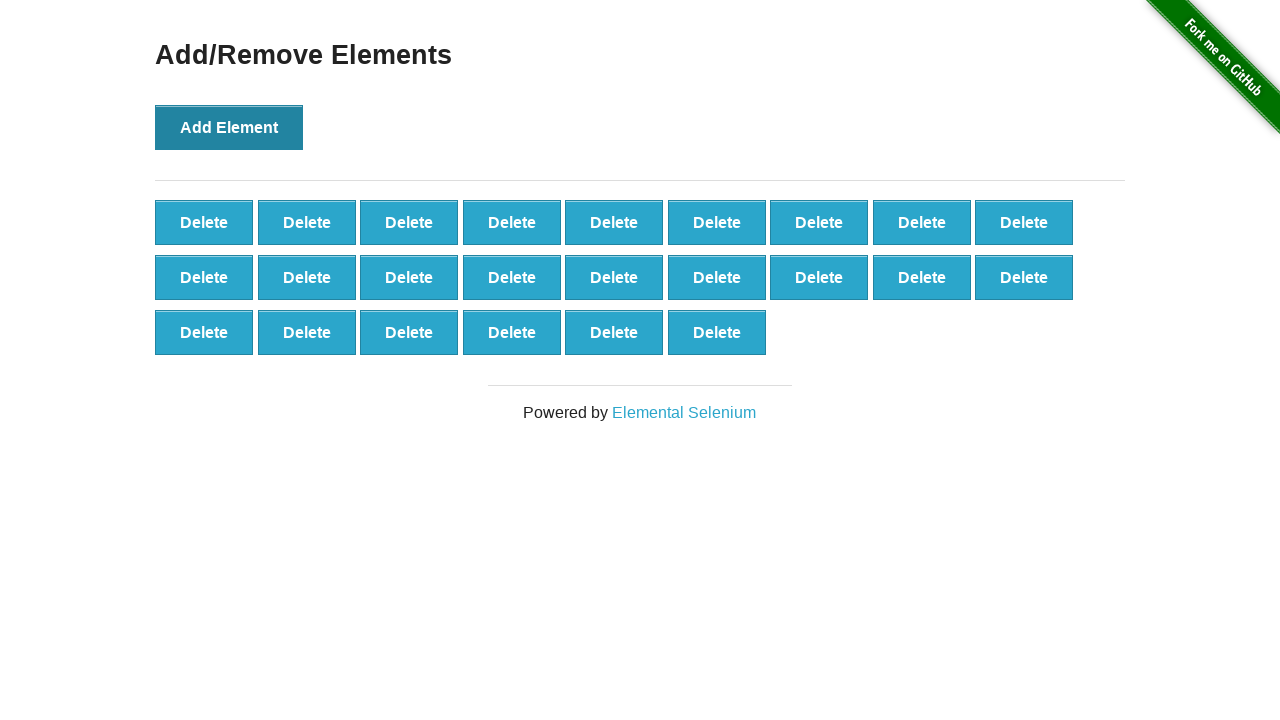

Clicked Add Element button (iteration 24/50) at (229, 127) on button[onclick='addElement()']
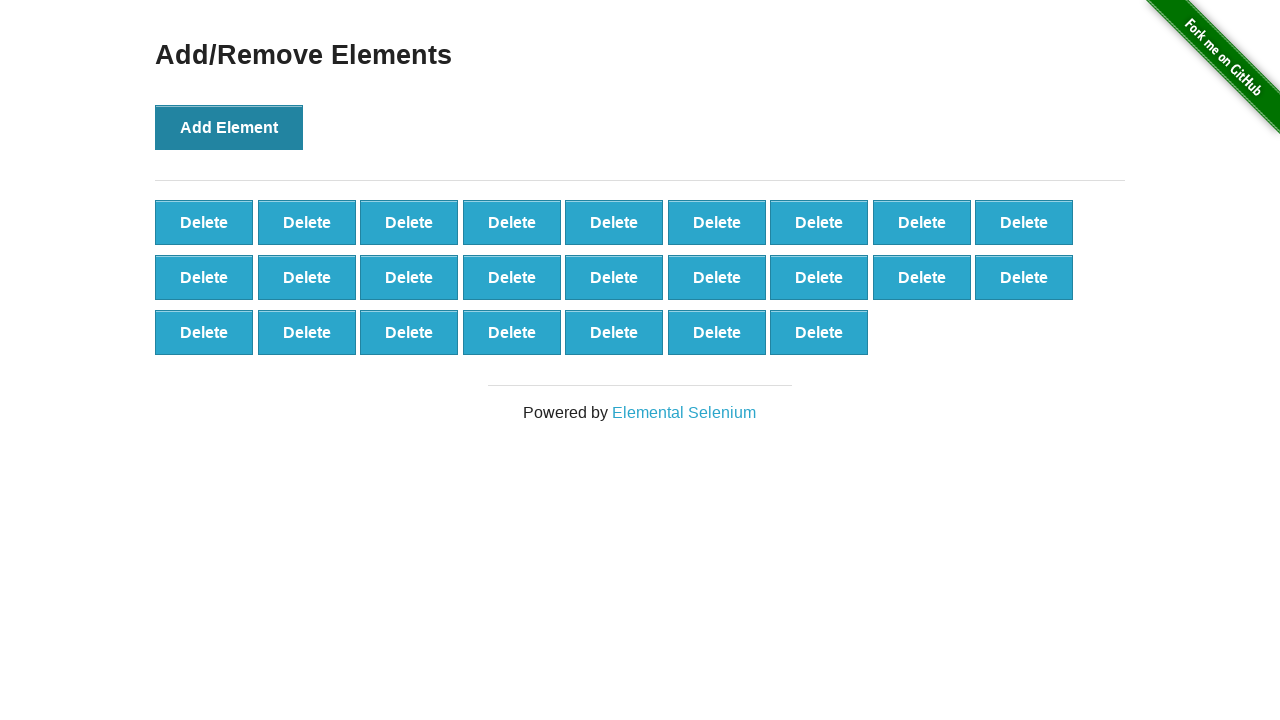

Clicked Add Element button (iteration 25/50) at (229, 127) on button[onclick='addElement()']
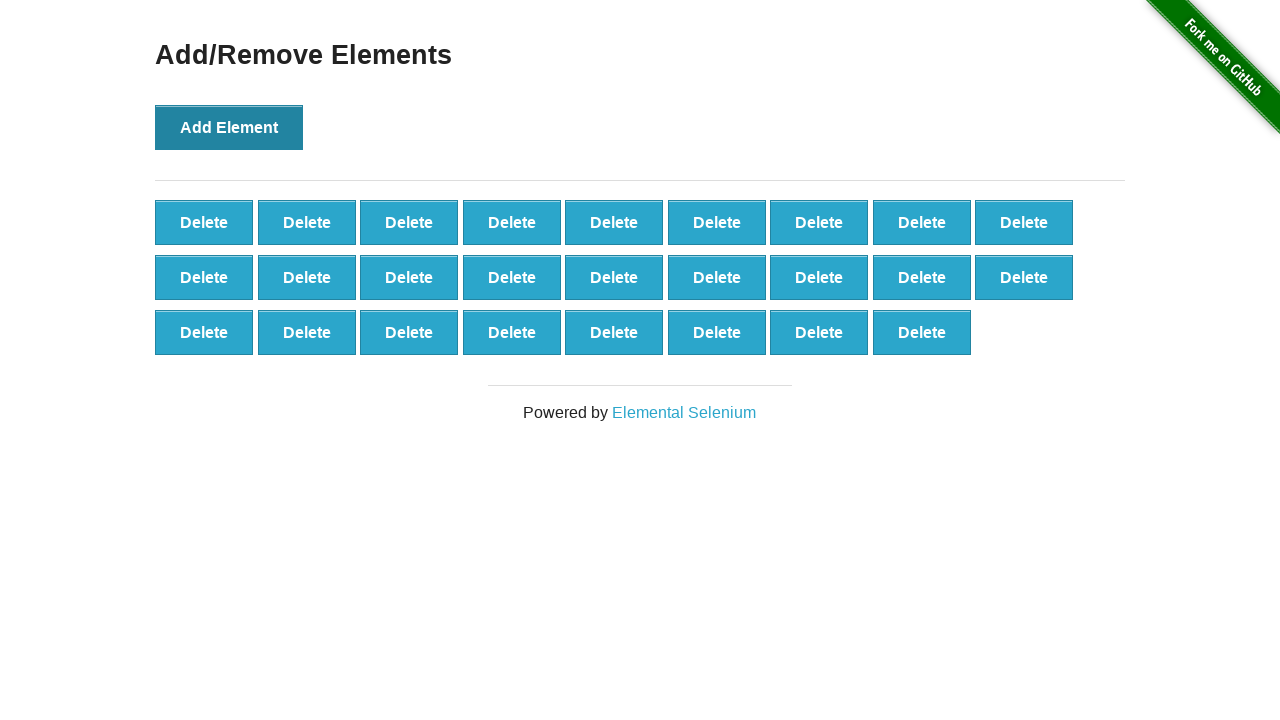

Clicked Add Element button (iteration 26/50) at (229, 127) on button[onclick='addElement()']
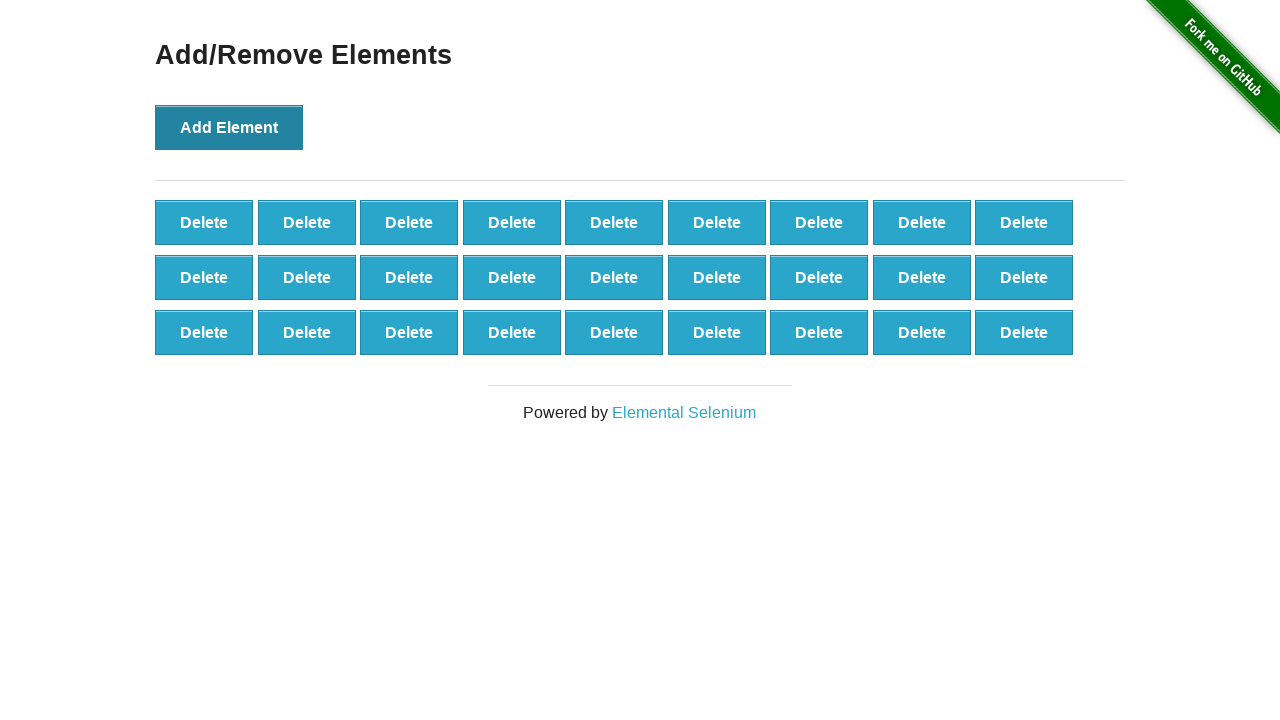

Clicked Add Element button (iteration 27/50) at (229, 127) on button[onclick='addElement()']
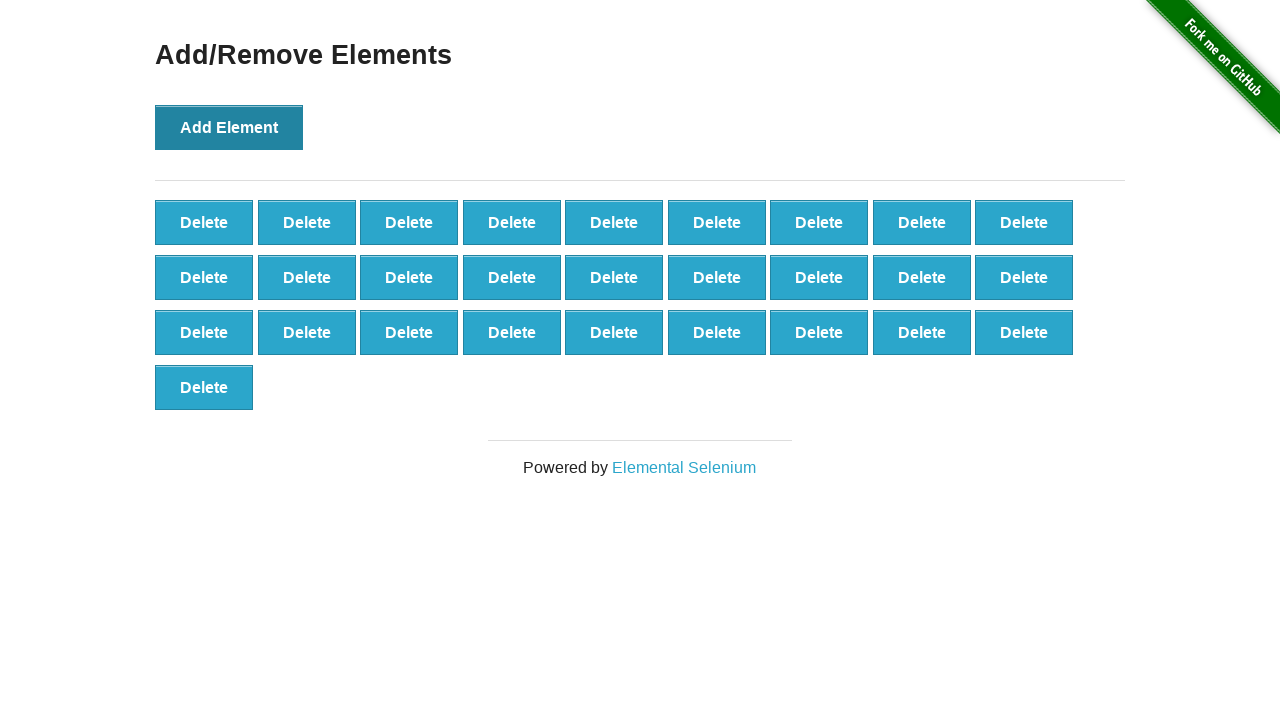

Clicked Add Element button (iteration 28/50) at (229, 127) on button[onclick='addElement()']
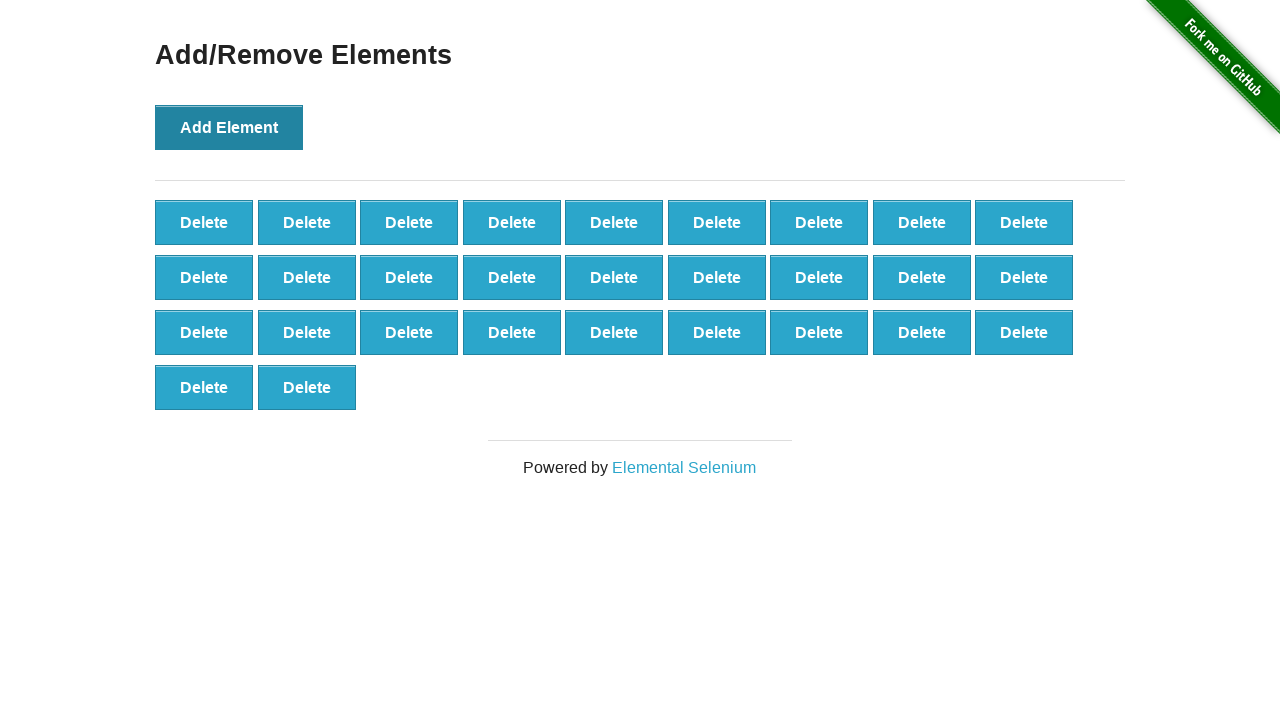

Clicked Add Element button (iteration 29/50) at (229, 127) on button[onclick='addElement()']
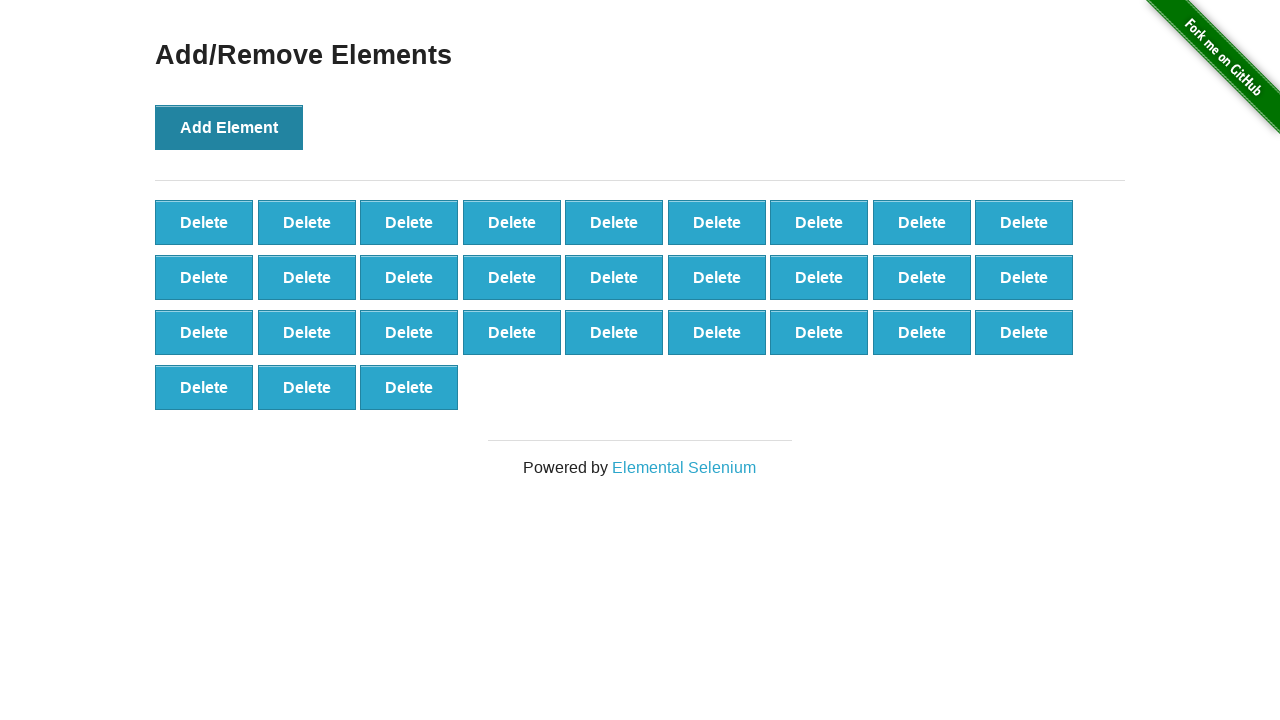

Clicked Add Element button (iteration 30/50) at (229, 127) on button[onclick='addElement()']
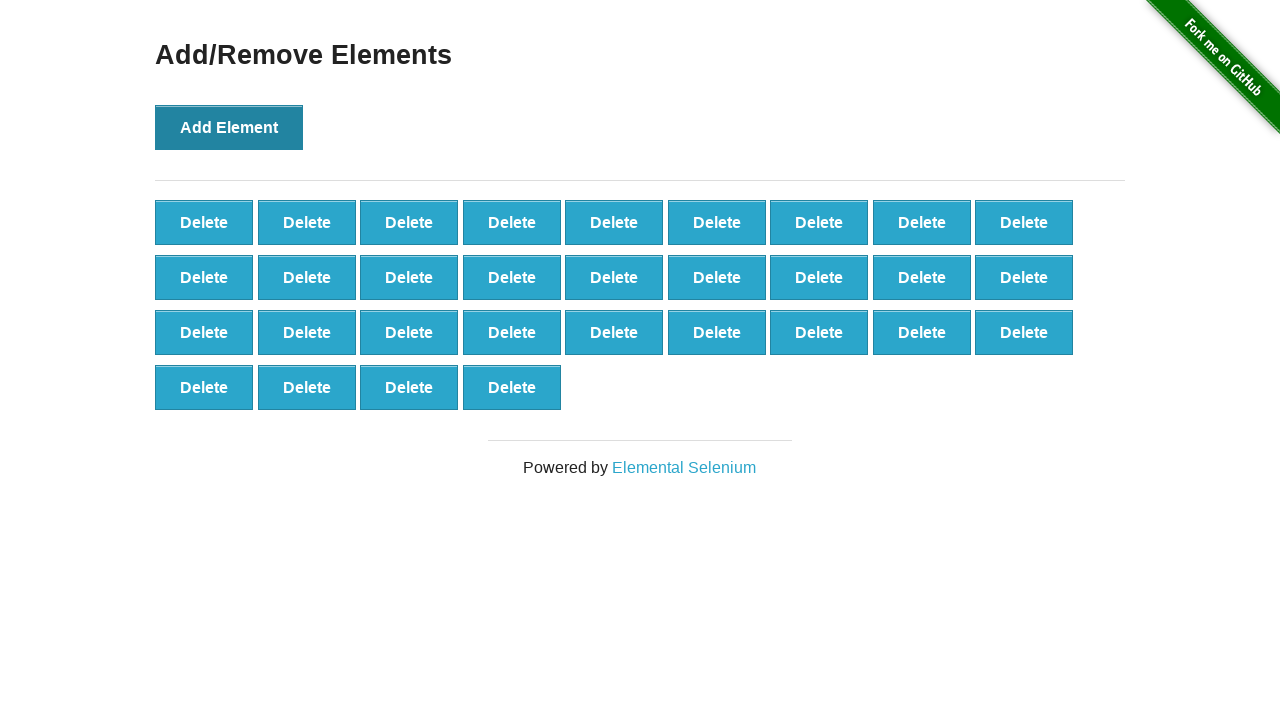

Clicked Add Element button (iteration 31/50) at (229, 127) on button[onclick='addElement()']
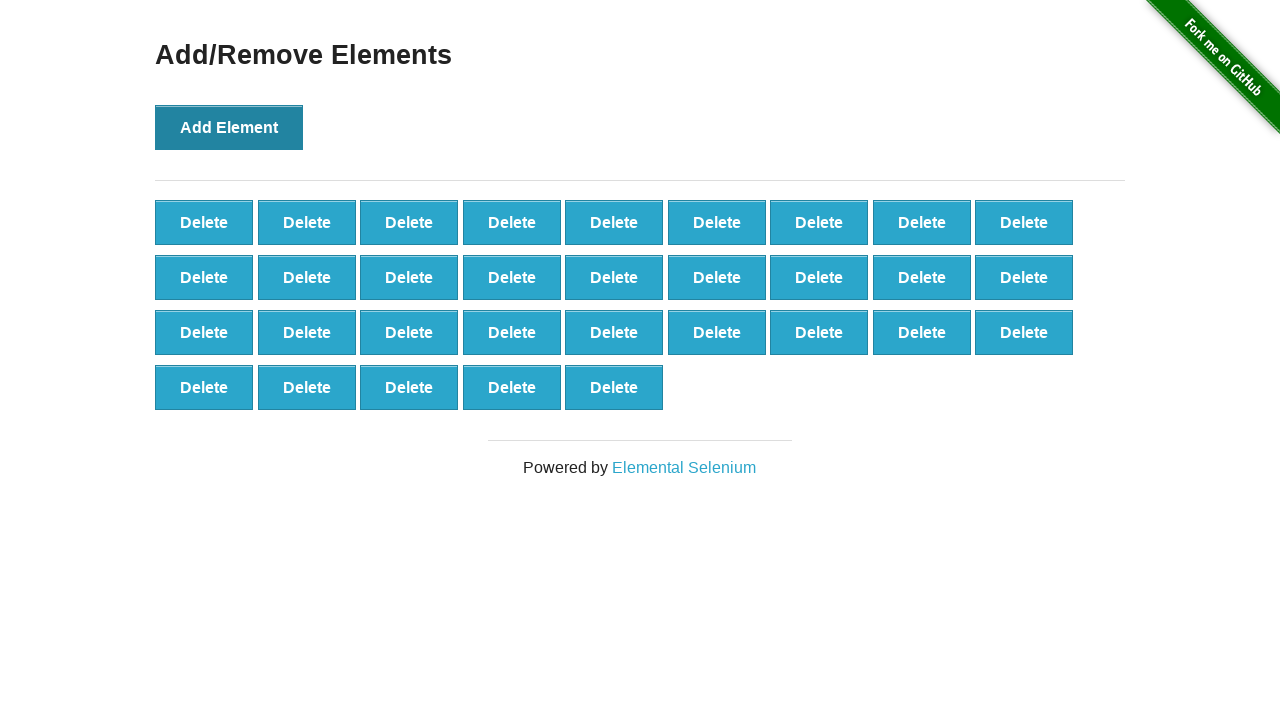

Clicked Add Element button (iteration 32/50) at (229, 127) on button[onclick='addElement()']
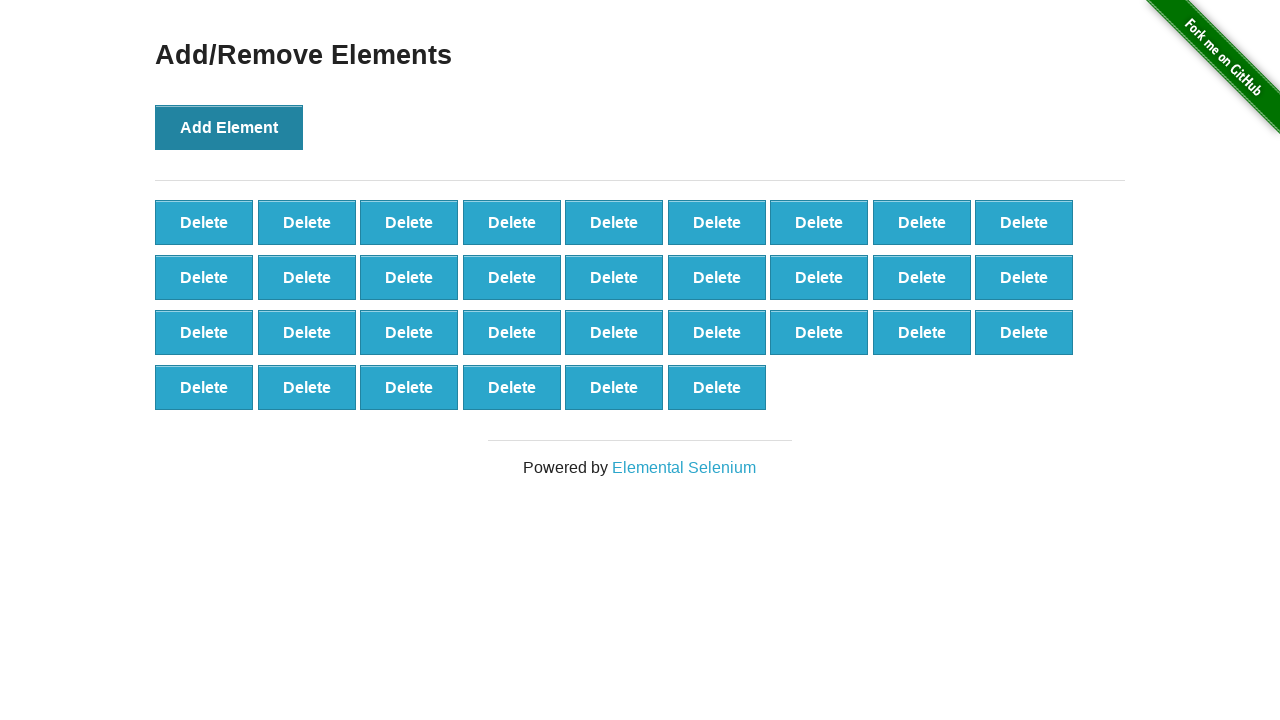

Clicked Add Element button (iteration 33/50) at (229, 127) on button[onclick='addElement()']
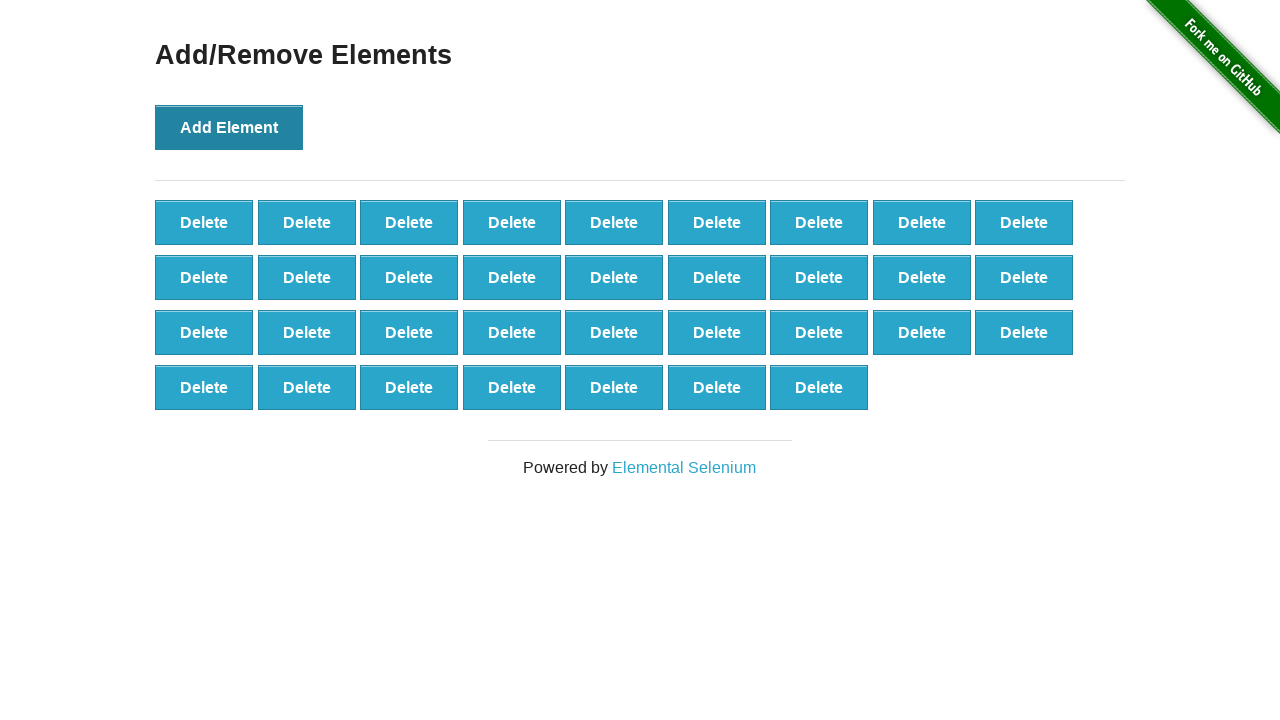

Clicked Add Element button (iteration 34/50) at (229, 127) on button[onclick='addElement()']
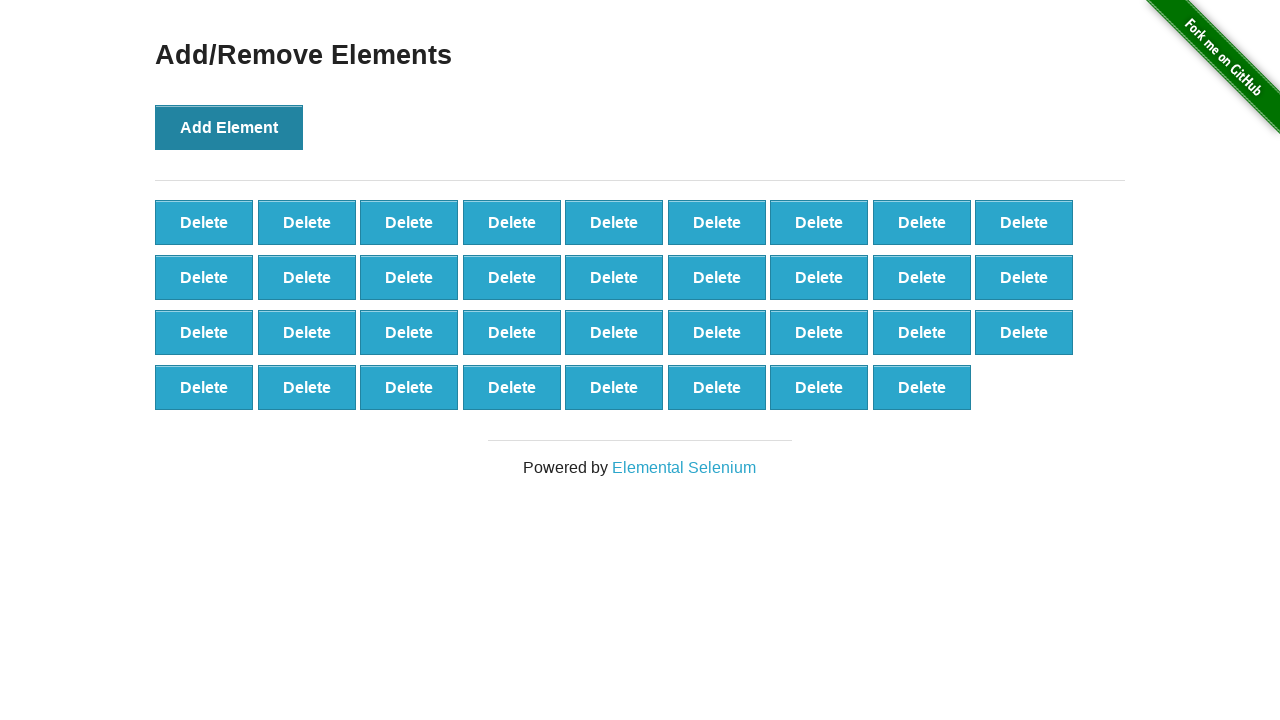

Clicked Add Element button (iteration 35/50) at (229, 127) on button[onclick='addElement()']
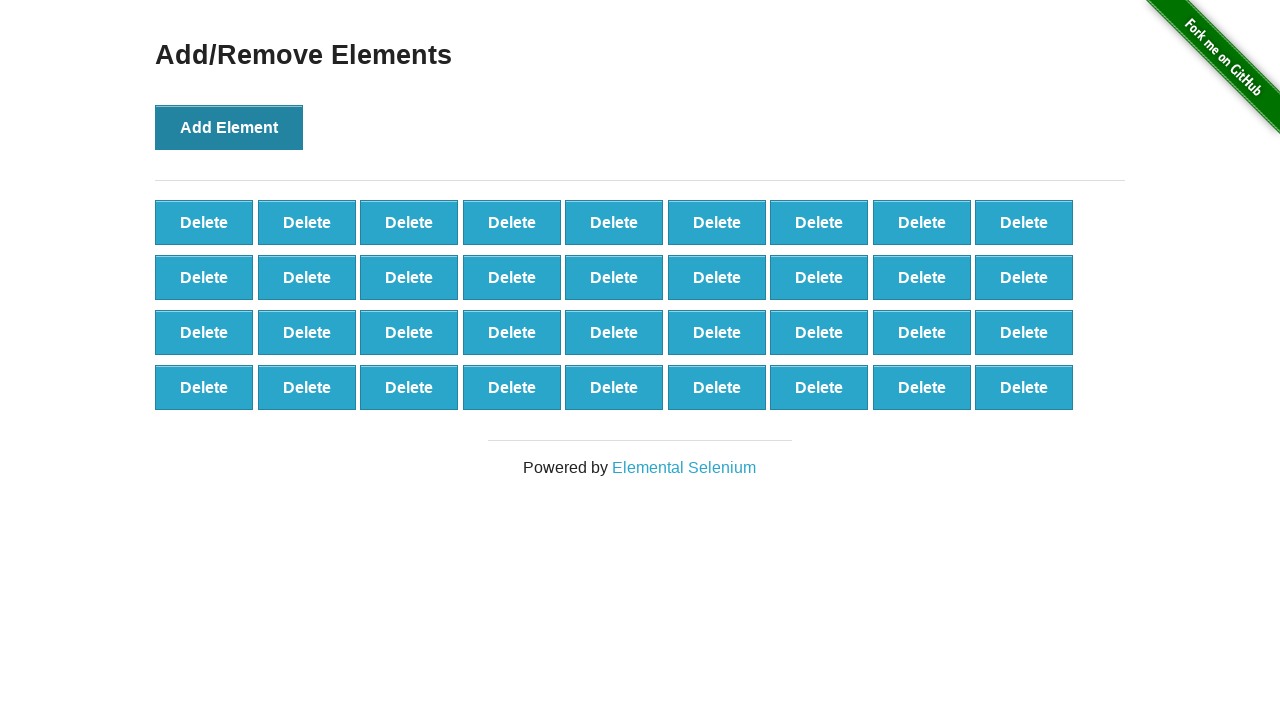

Clicked Add Element button (iteration 36/50) at (229, 127) on button[onclick='addElement()']
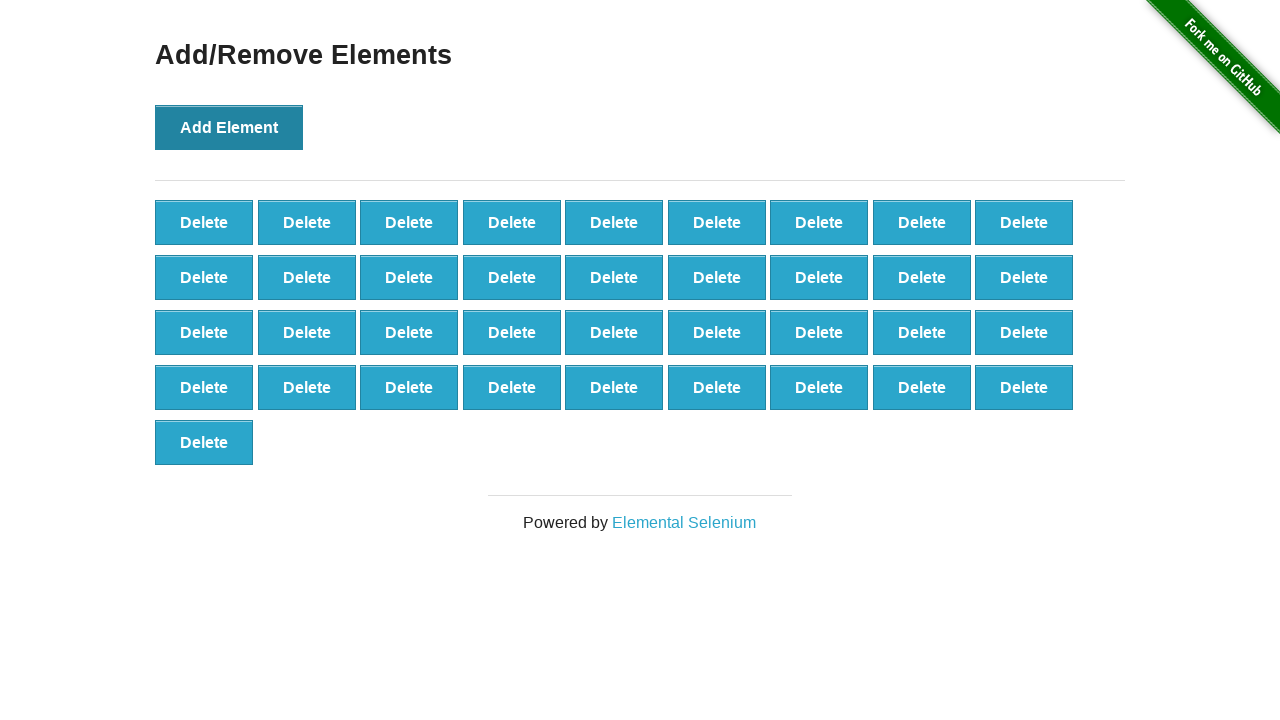

Clicked Add Element button (iteration 37/50) at (229, 127) on button[onclick='addElement()']
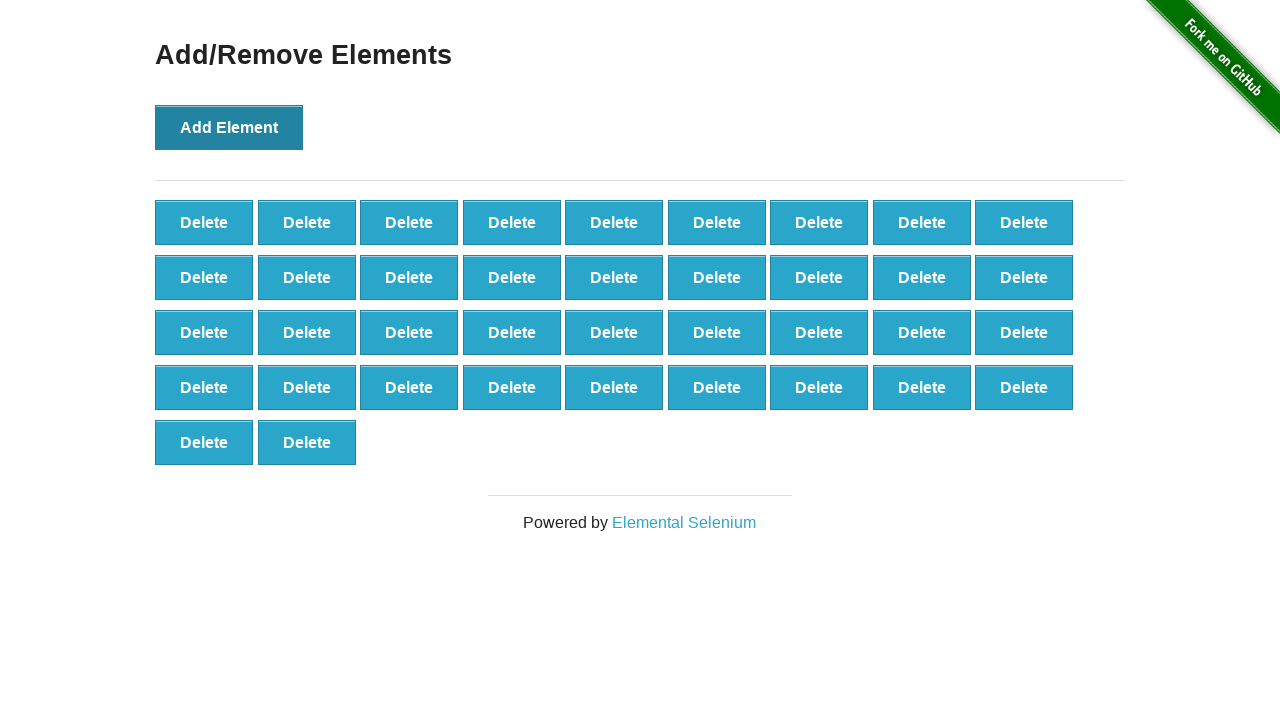

Clicked Add Element button (iteration 38/50) at (229, 127) on button[onclick='addElement()']
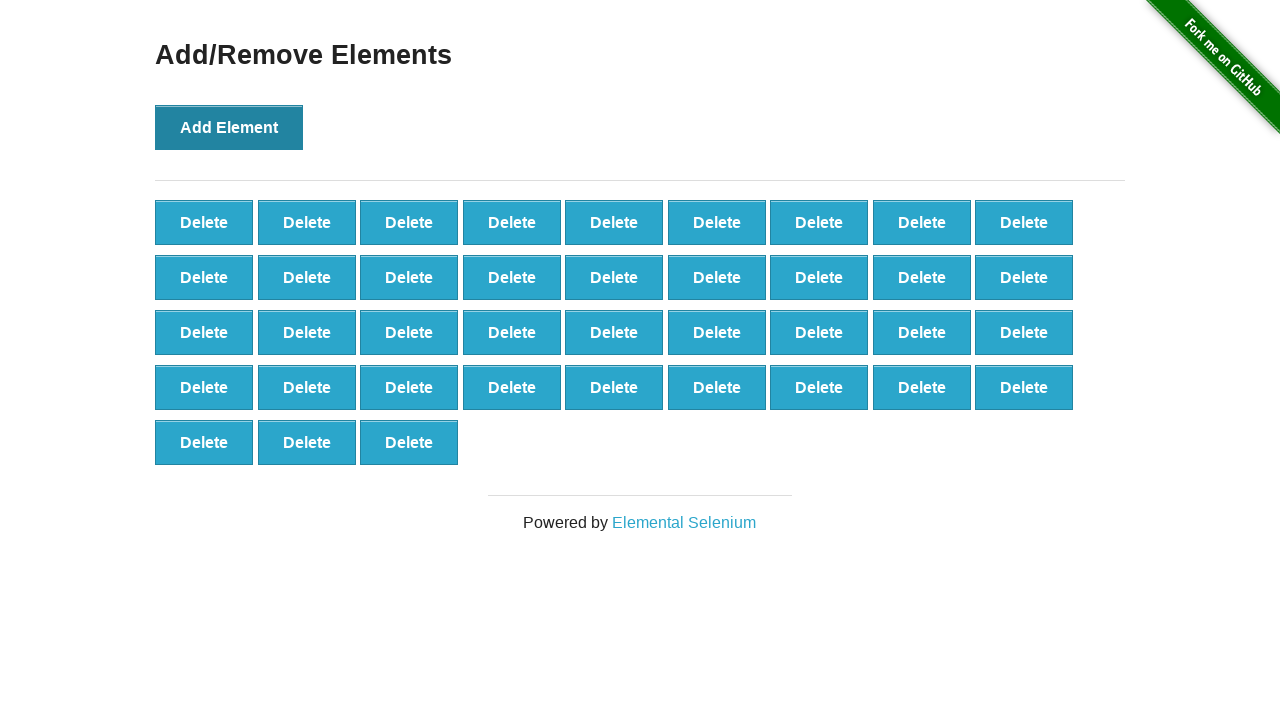

Clicked Add Element button (iteration 39/50) at (229, 127) on button[onclick='addElement()']
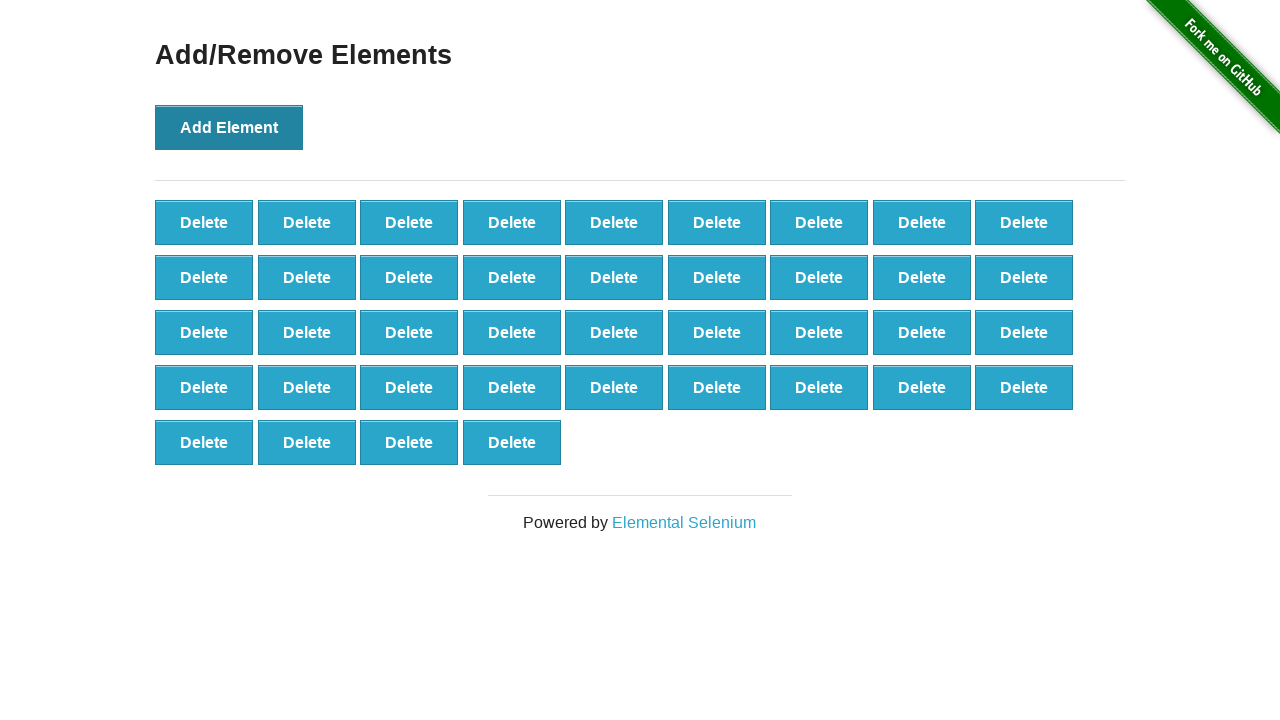

Clicked Add Element button (iteration 40/50) at (229, 127) on button[onclick='addElement()']
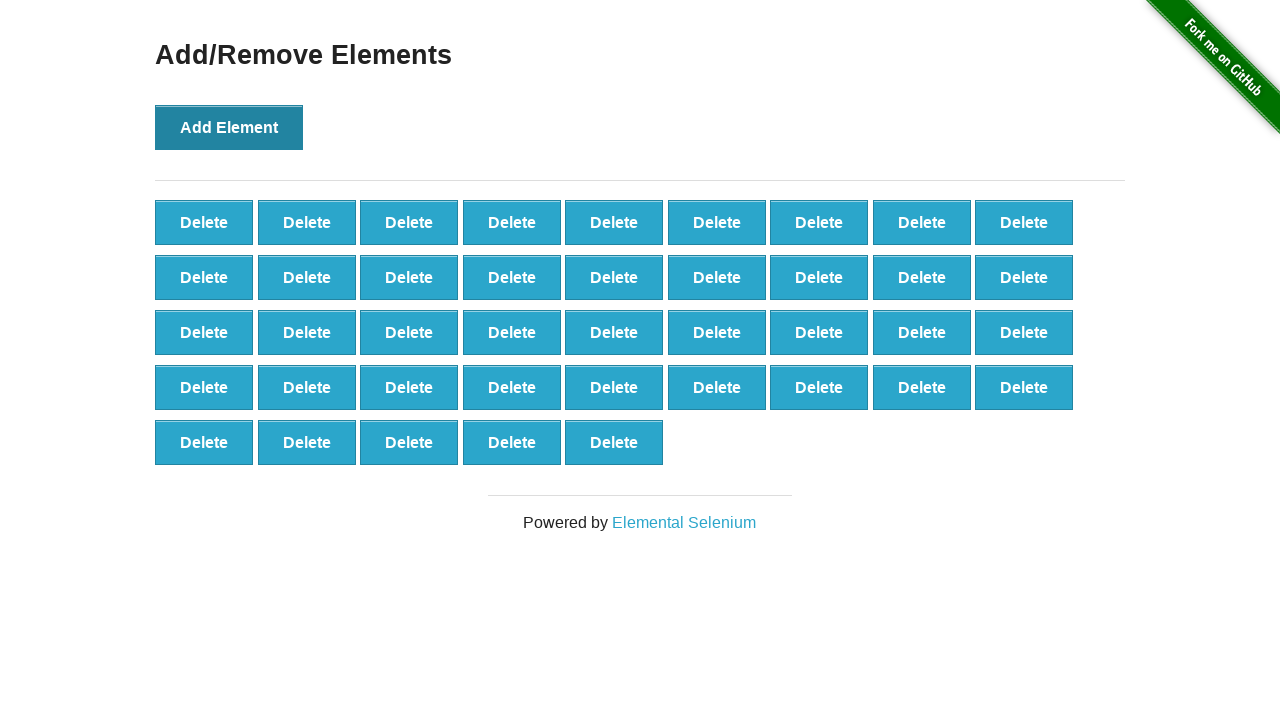

Clicked Add Element button (iteration 41/50) at (229, 127) on button[onclick='addElement()']
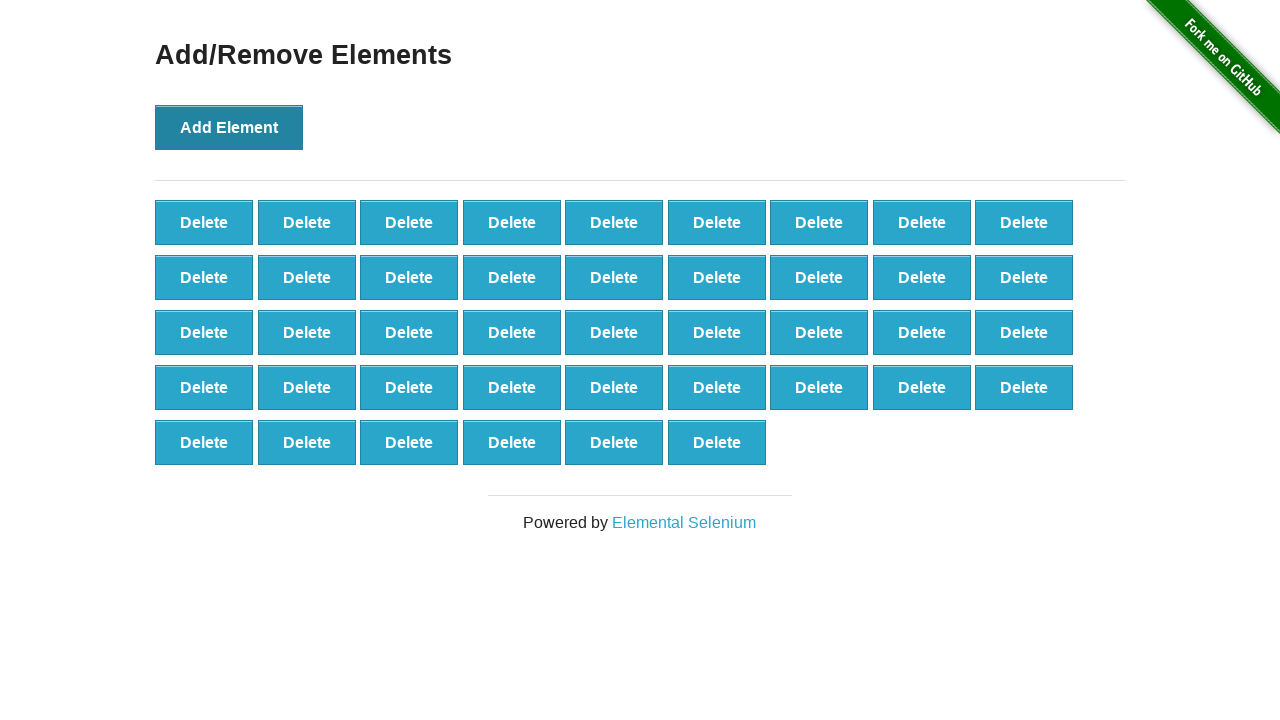

Clicked Add Element button (iteration 42/50) at (229, 127) on button[onclick='addElement()']
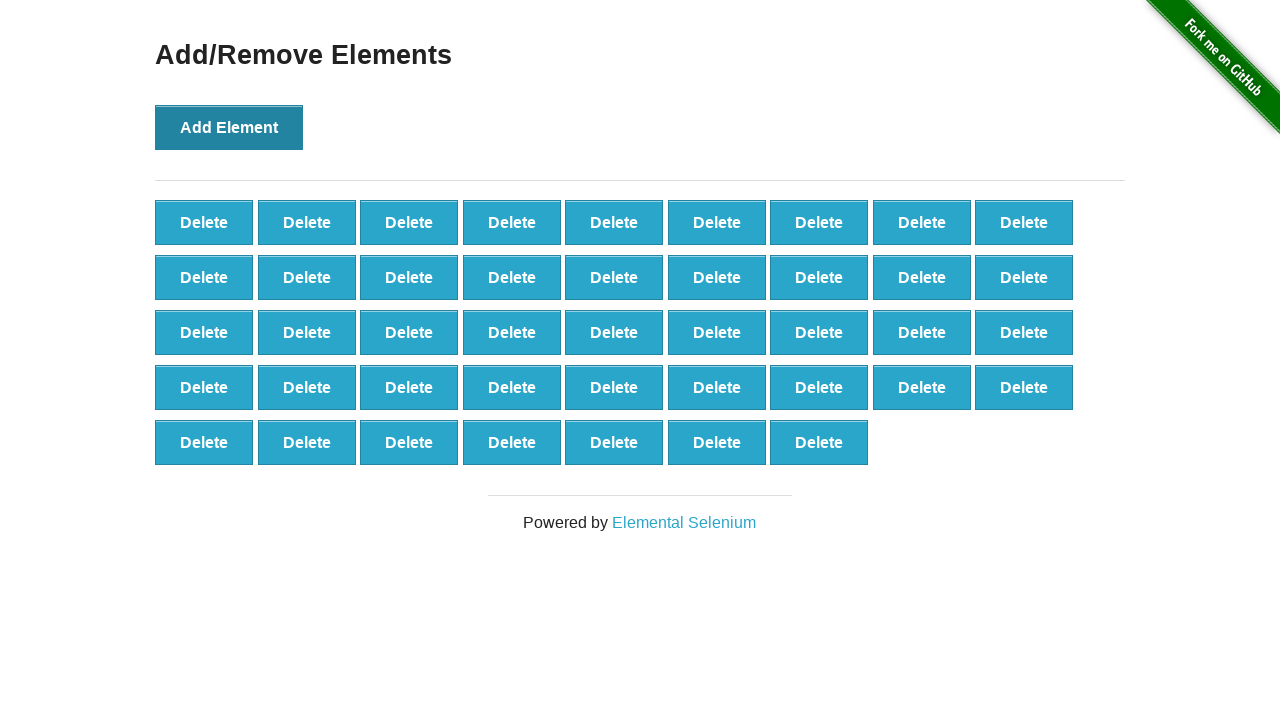

Clicked Add Element button (iteration 43/50) at (229, 127) on button[onclick='addElement()']
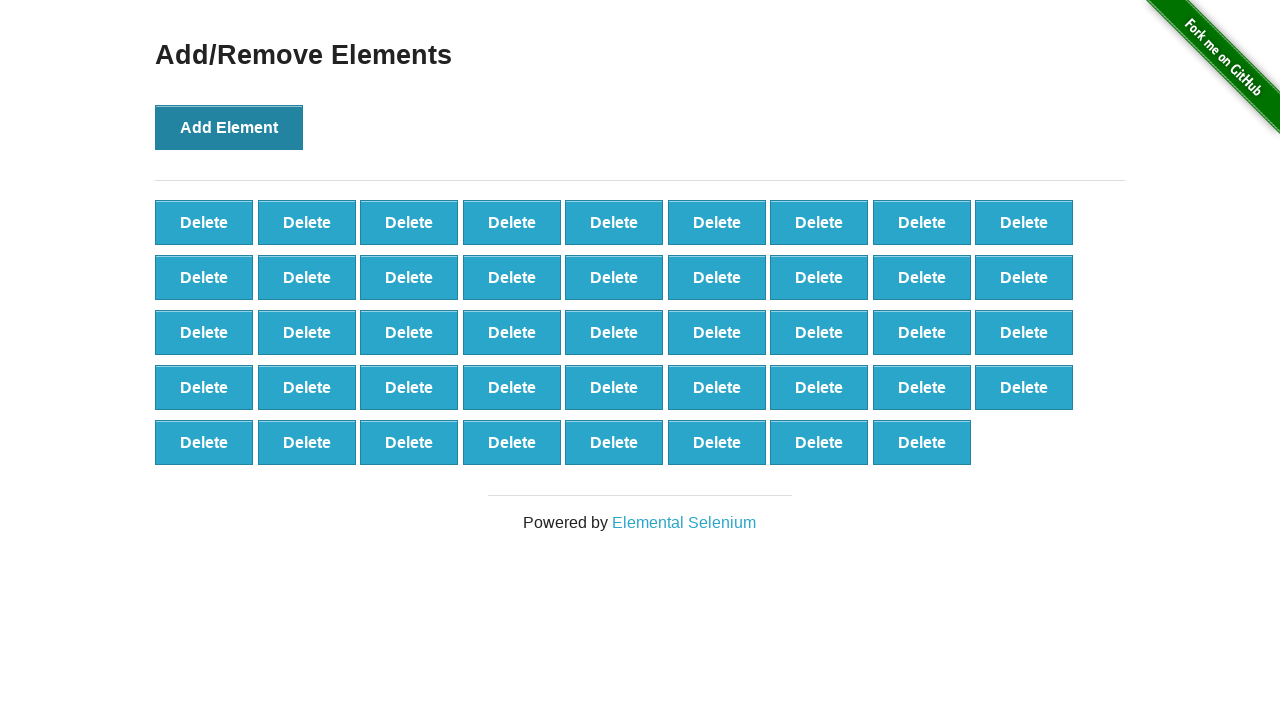

Clicked Add Element button (iteration 44/50) at (229, 127) on button[onclick='addElement()']
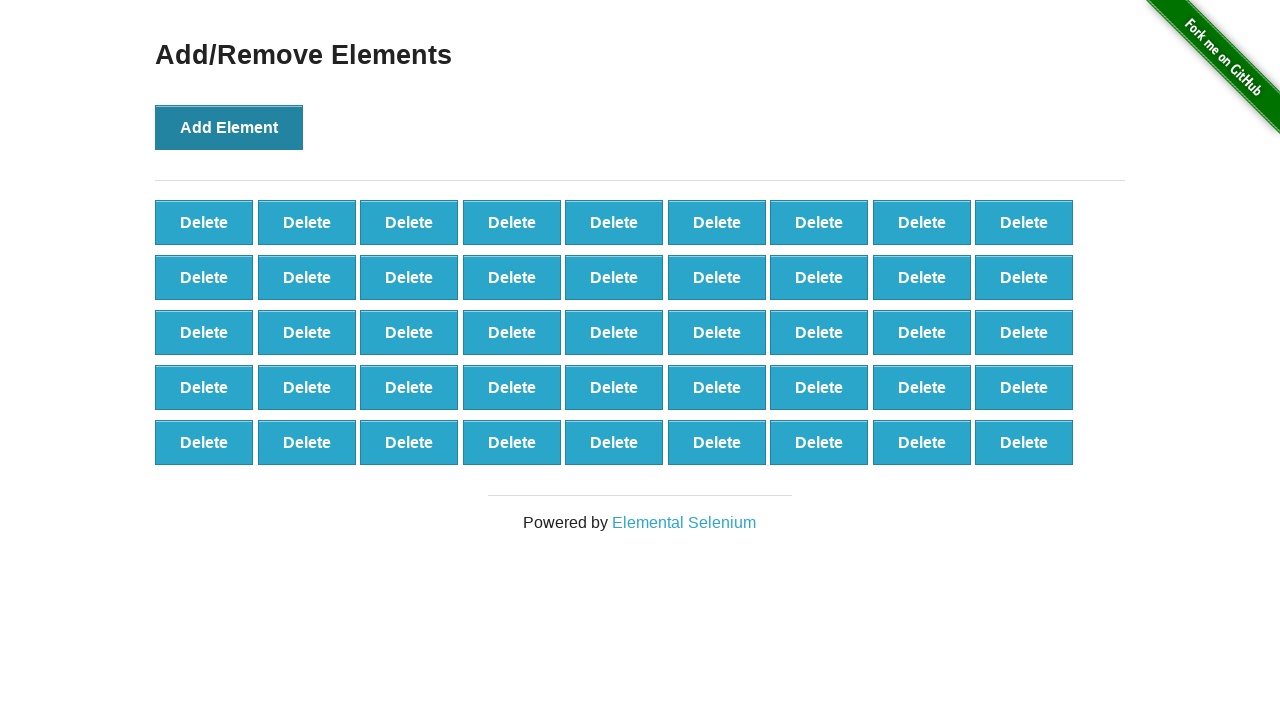

Clicked Add Element button (iteration 45/50) at (229, 127) on button[onclick='addElement()']
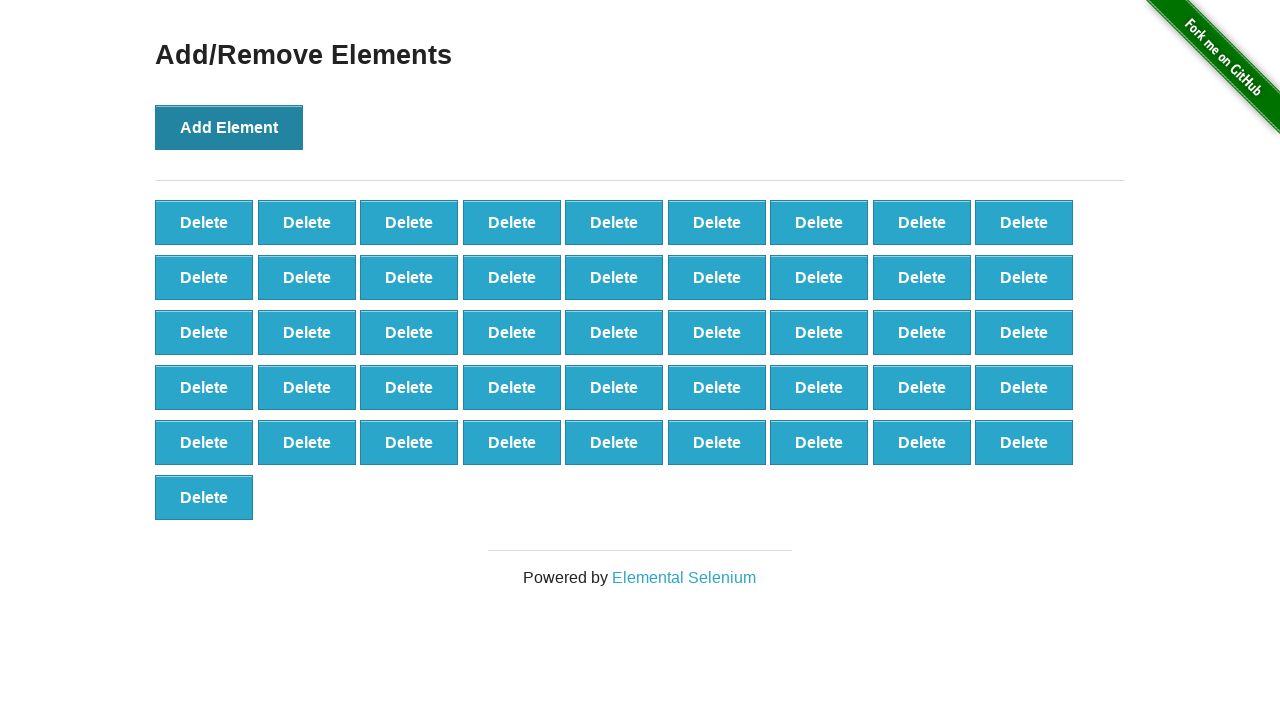

Clicked Add Element button (iteration 46/50) at (229, 127) on button[onclick='addElement()']
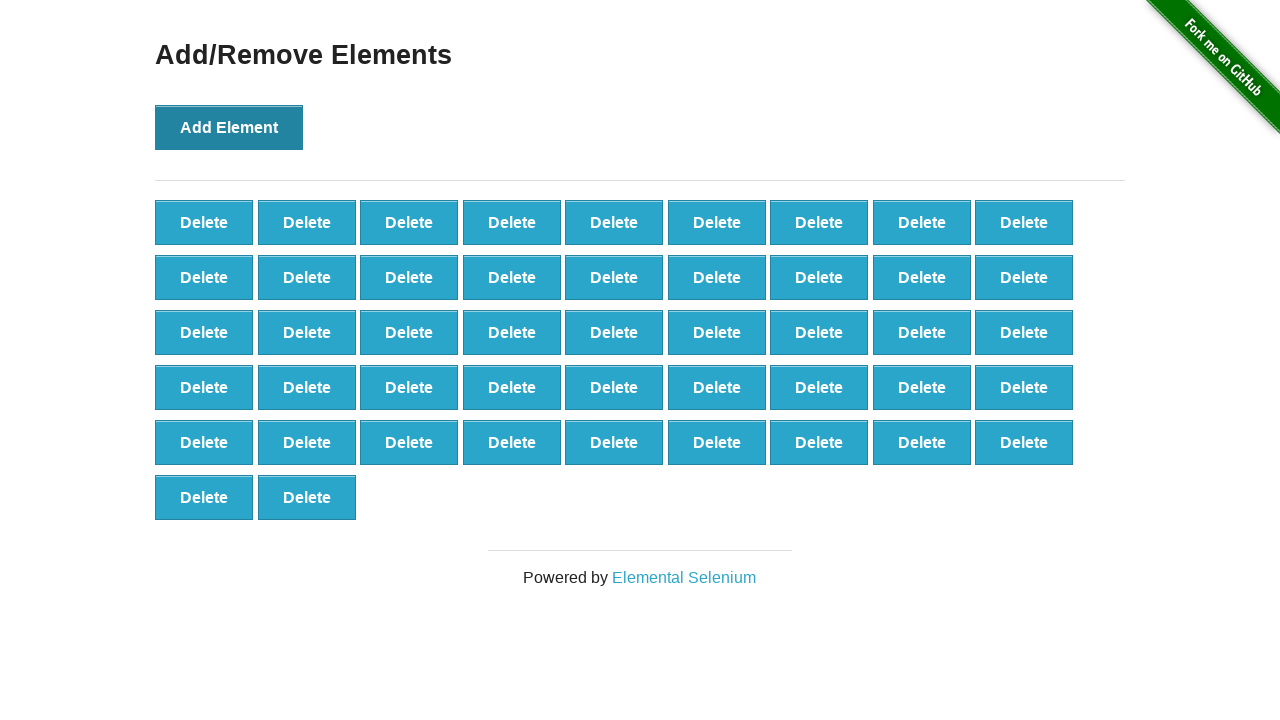

Clicked Add Element button (iteration 47/50) at (229, 127) on button[onclick='addElement()']
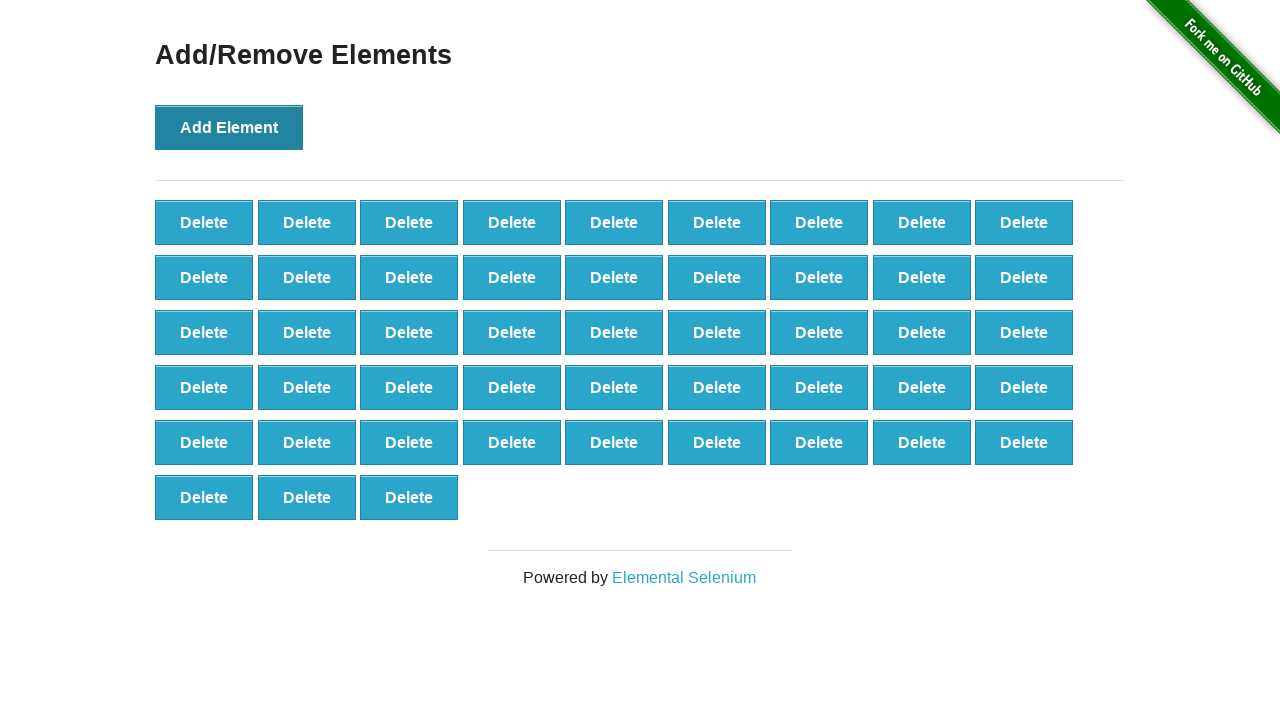

Clicked Add Element button (iteration 48/50) at (229, 127) on button[onclick='addElement()']
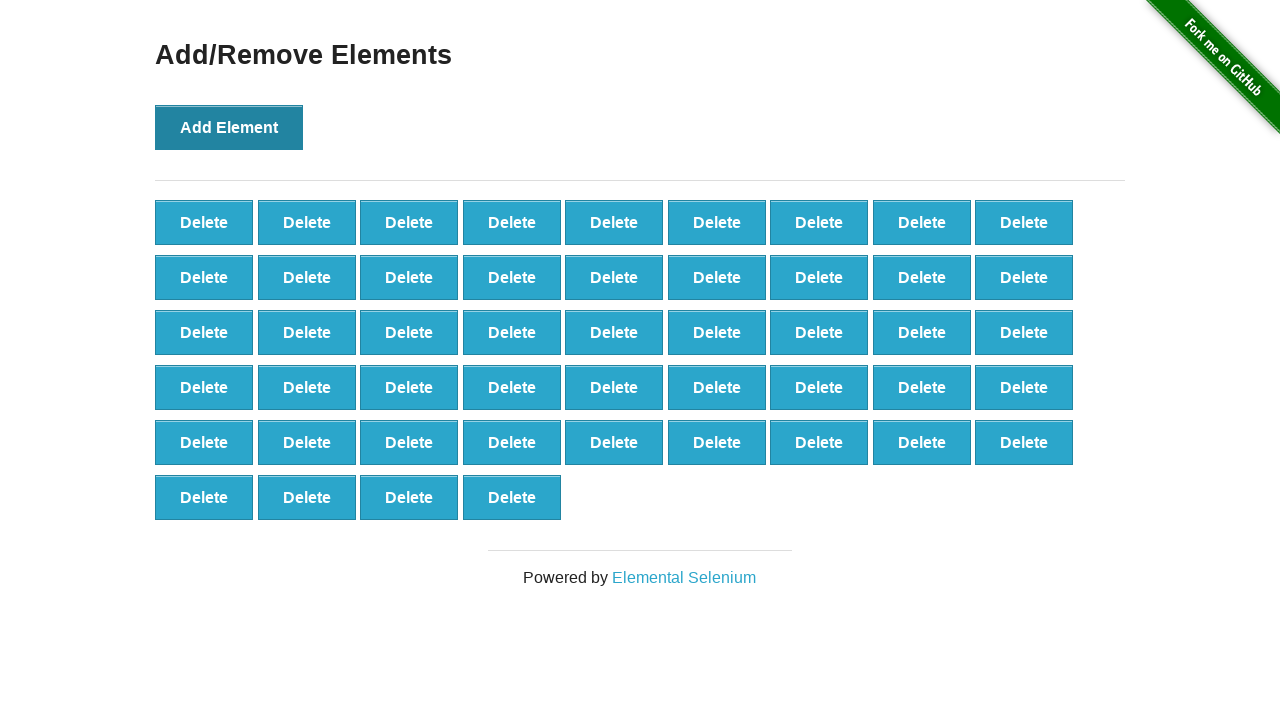

Clicked Add Element button (iteration 49/50) at (229, 127) on button[onclick='addElement()']
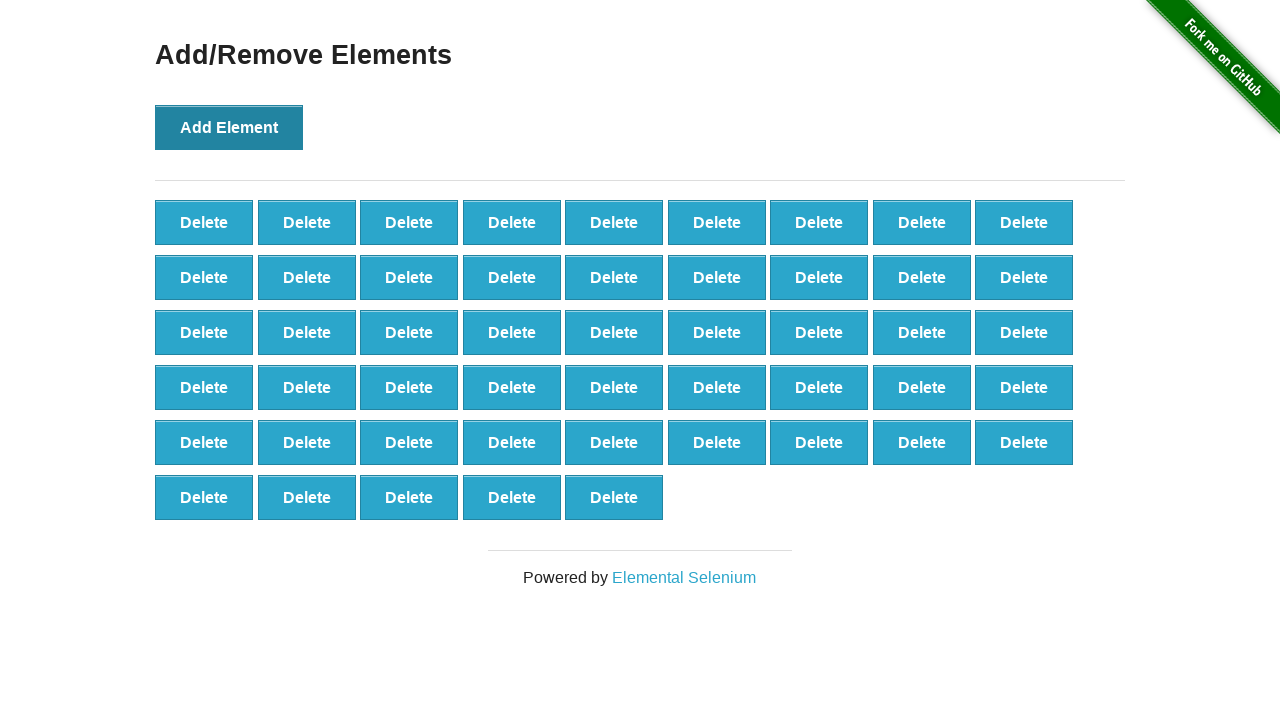

Clicked Add Element button (iteration 50/50) at (229, 127) on button[onclick='addElement()']
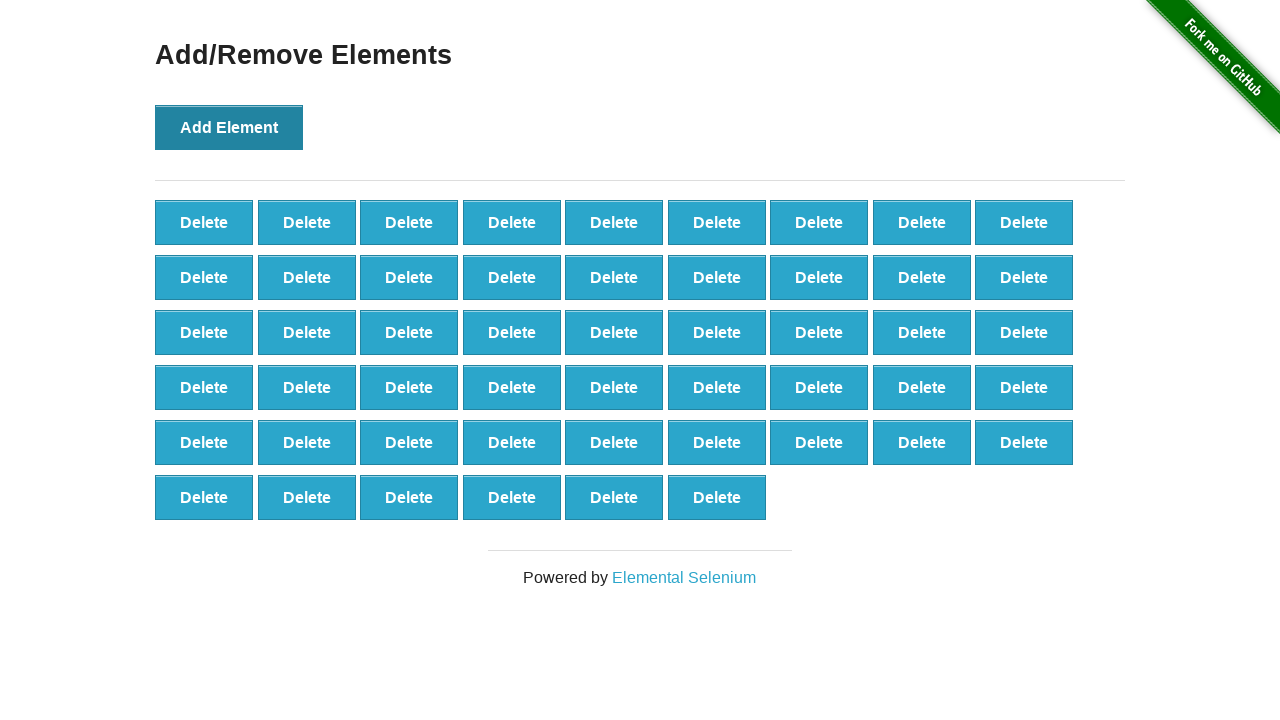

Clicked delete button (deletion 1/40) at (204, 222) on .added-manually >> nth=0
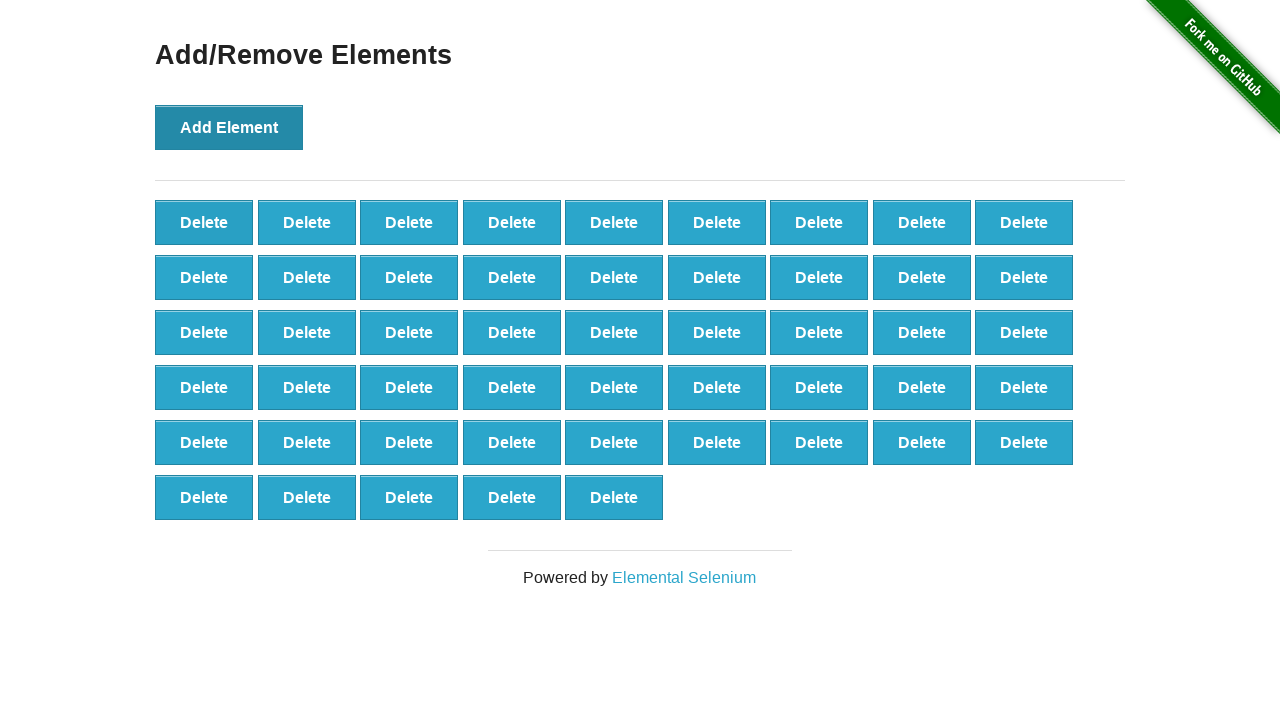

Clicked delete button (deletion 2/40) at (204, 222) on .added-manually >> nth=0
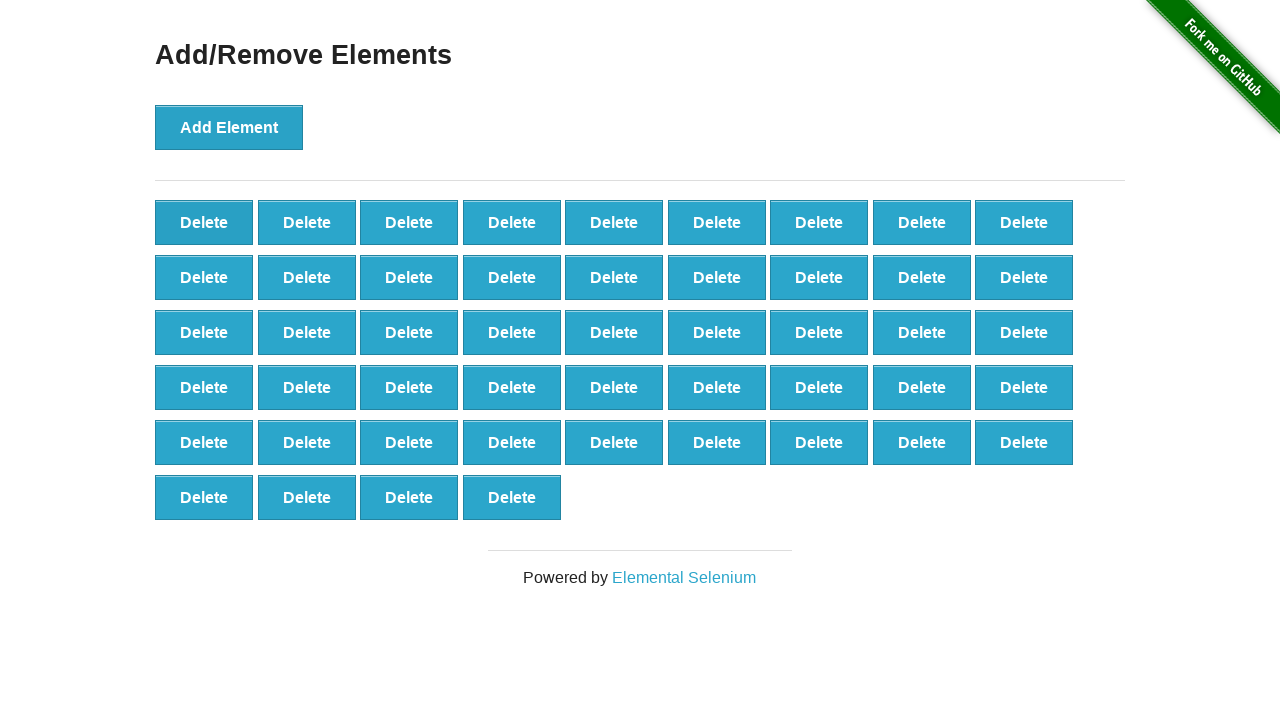

Clicked delete button (deletion 3/40) at (204, 222) on .added-manually >> nth=0
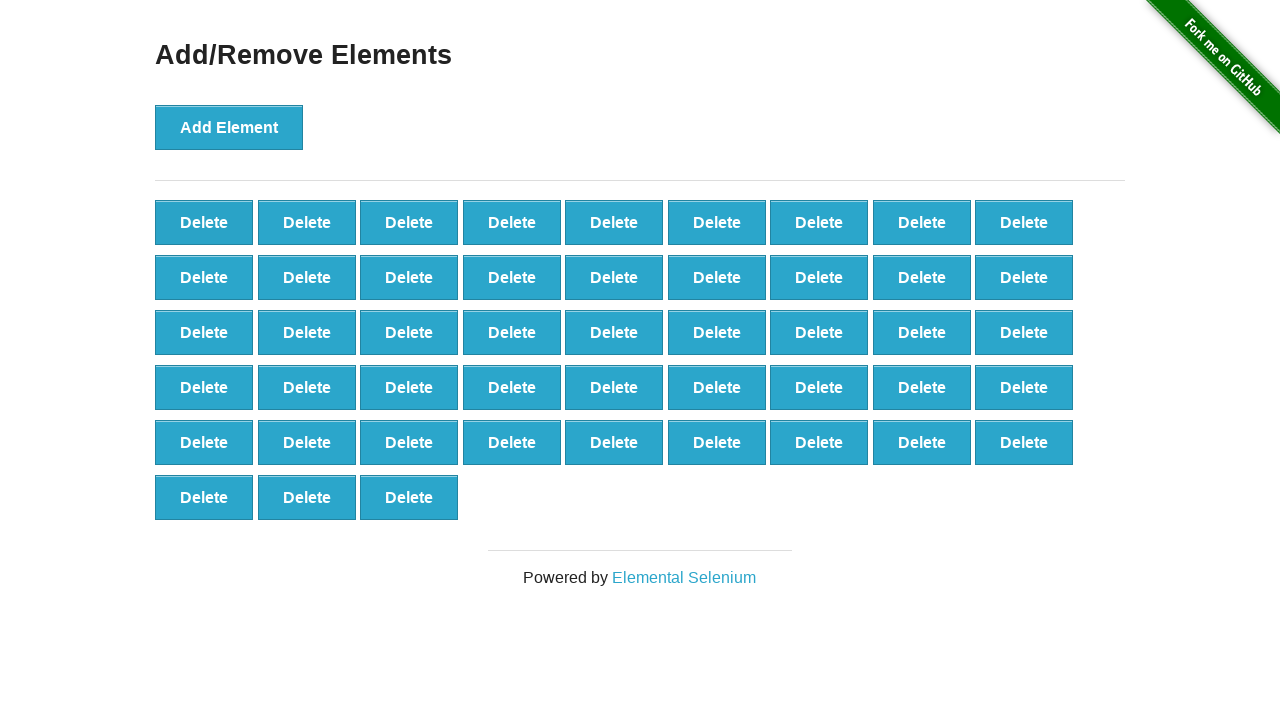

Clicked delete button (deletion 4/40) at (204, 222) on .added-manually >> nth=0
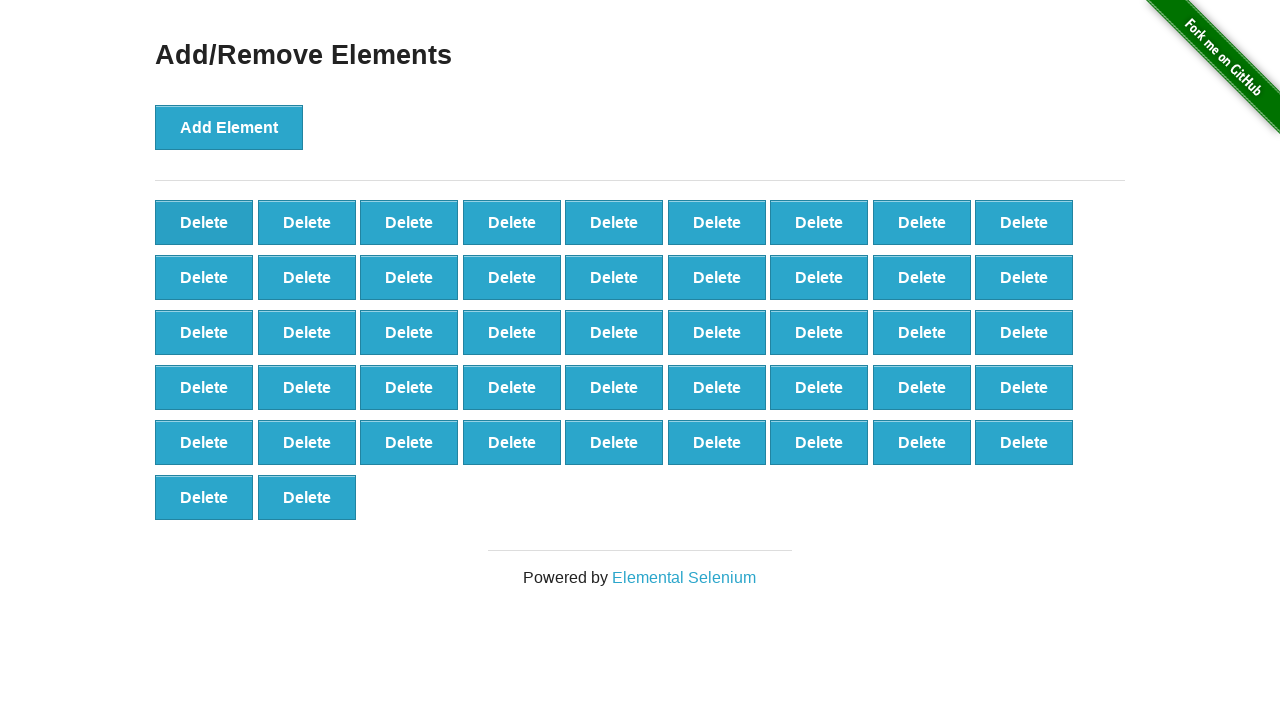

Clicked delete button (deletion 5/40) at (204, 222) on .added-manually >> nth=0
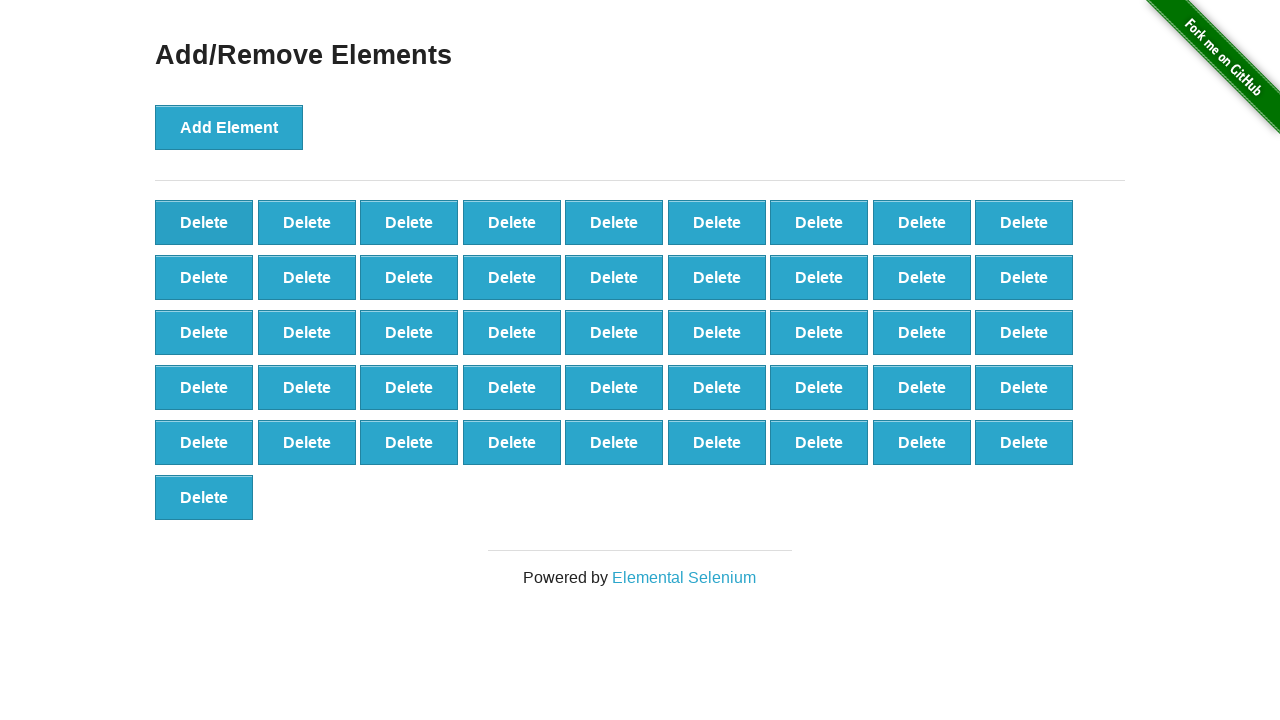

Clicked delete button (deletion 6/40) at (204, 222) on .added-manually >> nth=0
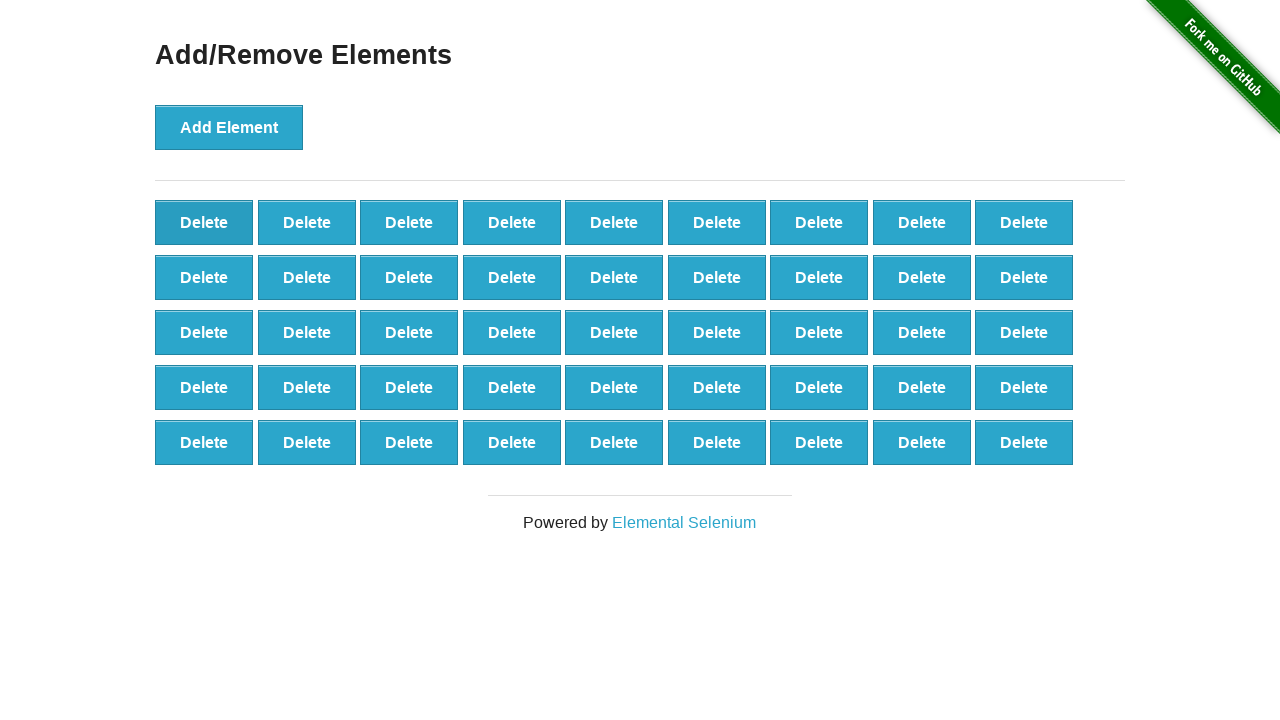

Clicked delete button (deletion 7/40) at (204, 222) on .added-manually >> nth=0
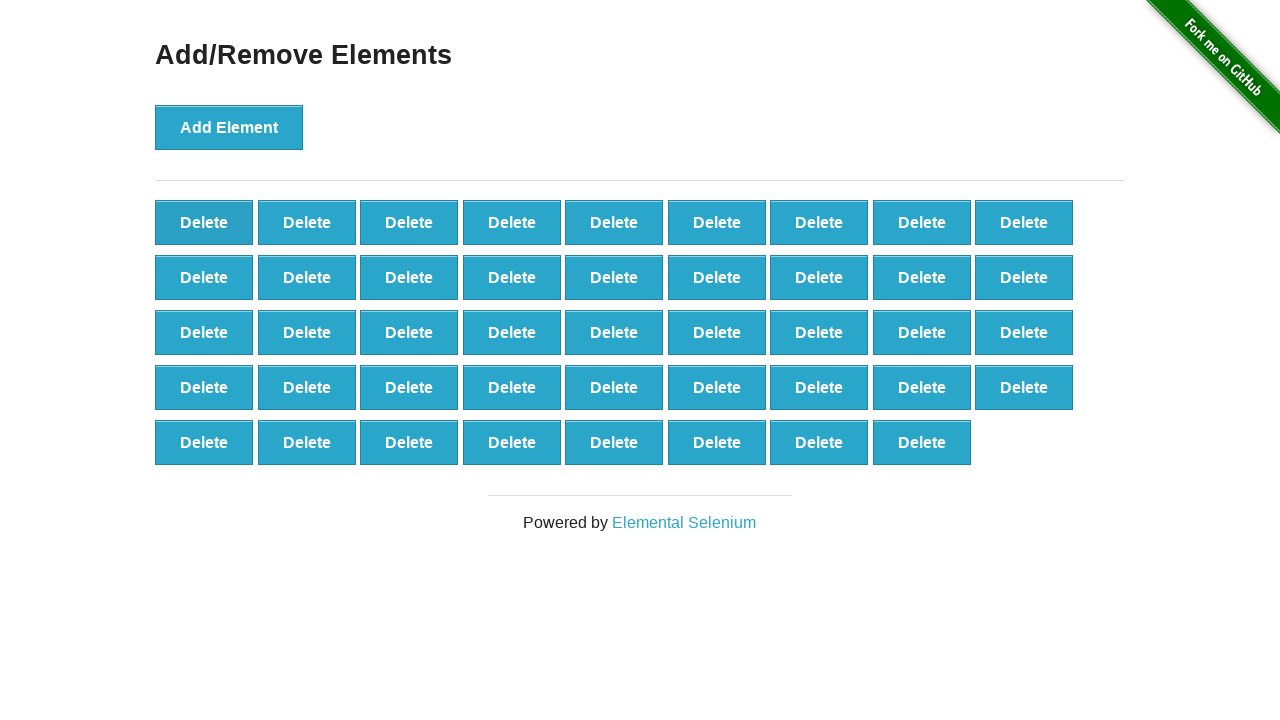

Clicked delete button (deletion 8/40) at (204, 222) on .added-manually >> nth=0
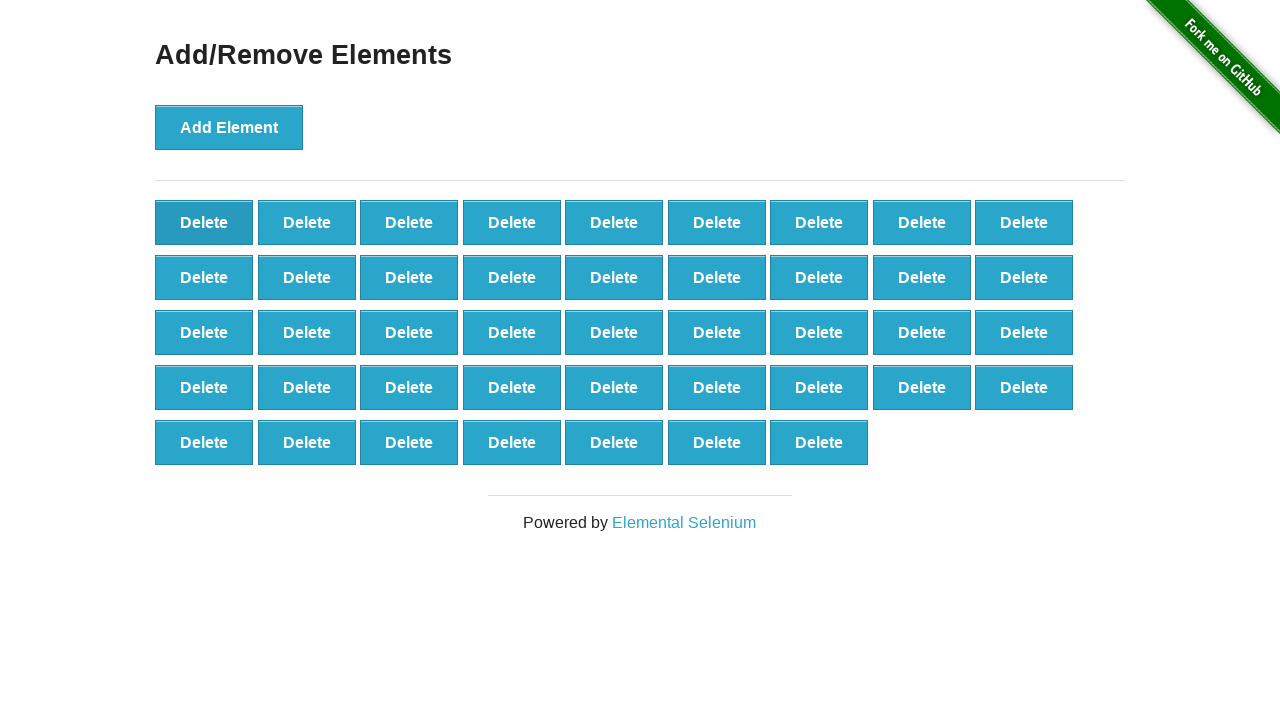

Clicked delete button (deletion 9/40) at (204, 222) on .added-manually >> nth=0
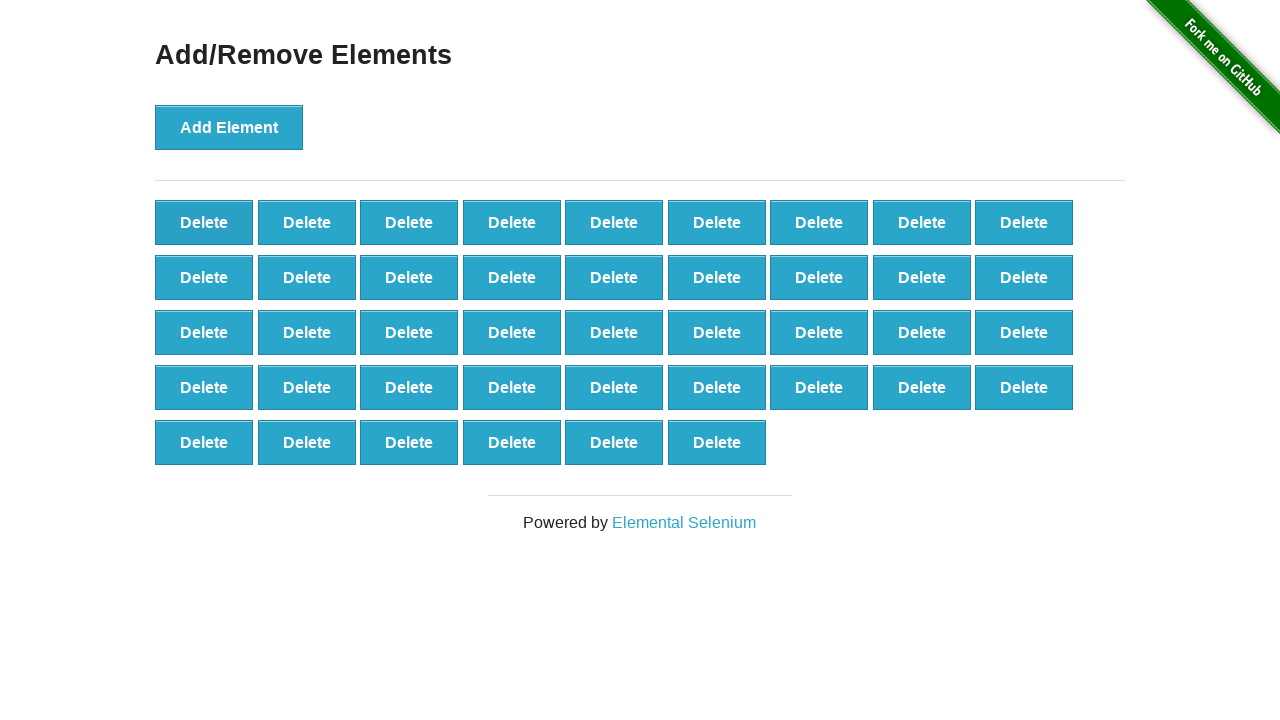

Clicked delete button (deletion 10/40) at (204, 222) on .added-manually >> nth=0
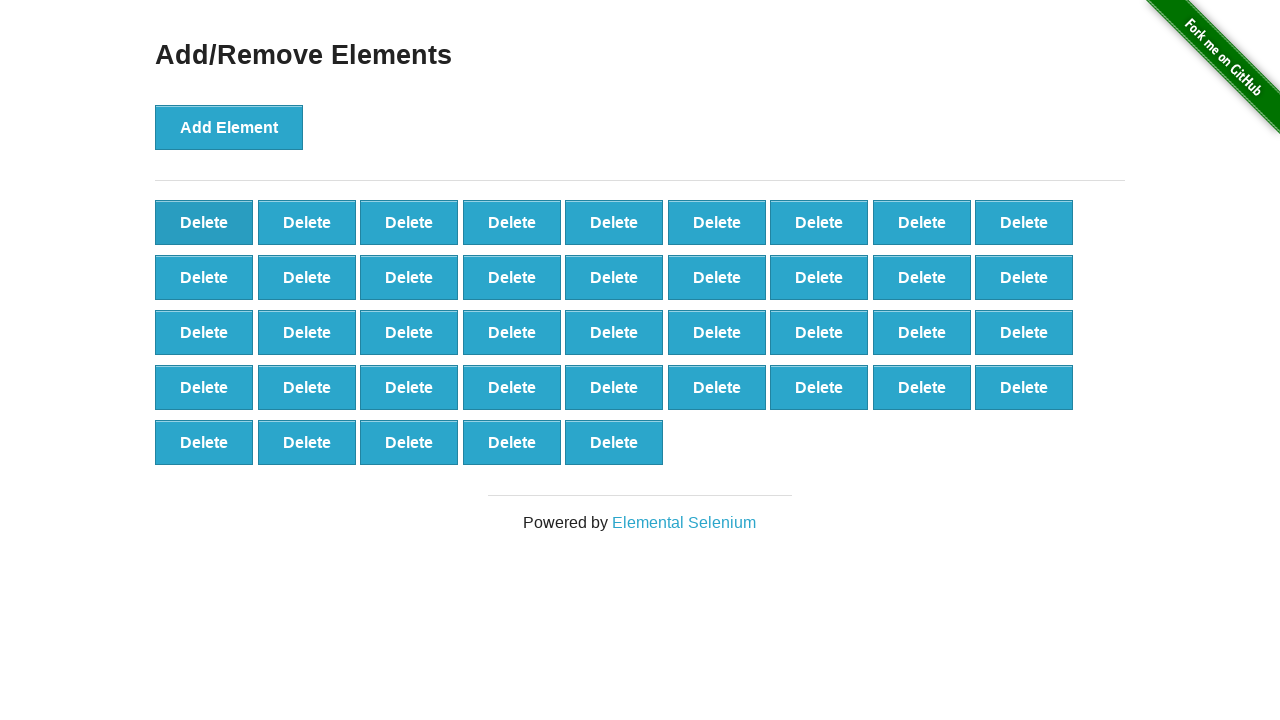

Clicked delete button (deletion 11/40) at (204, 222) on .added-manually >> nth=0
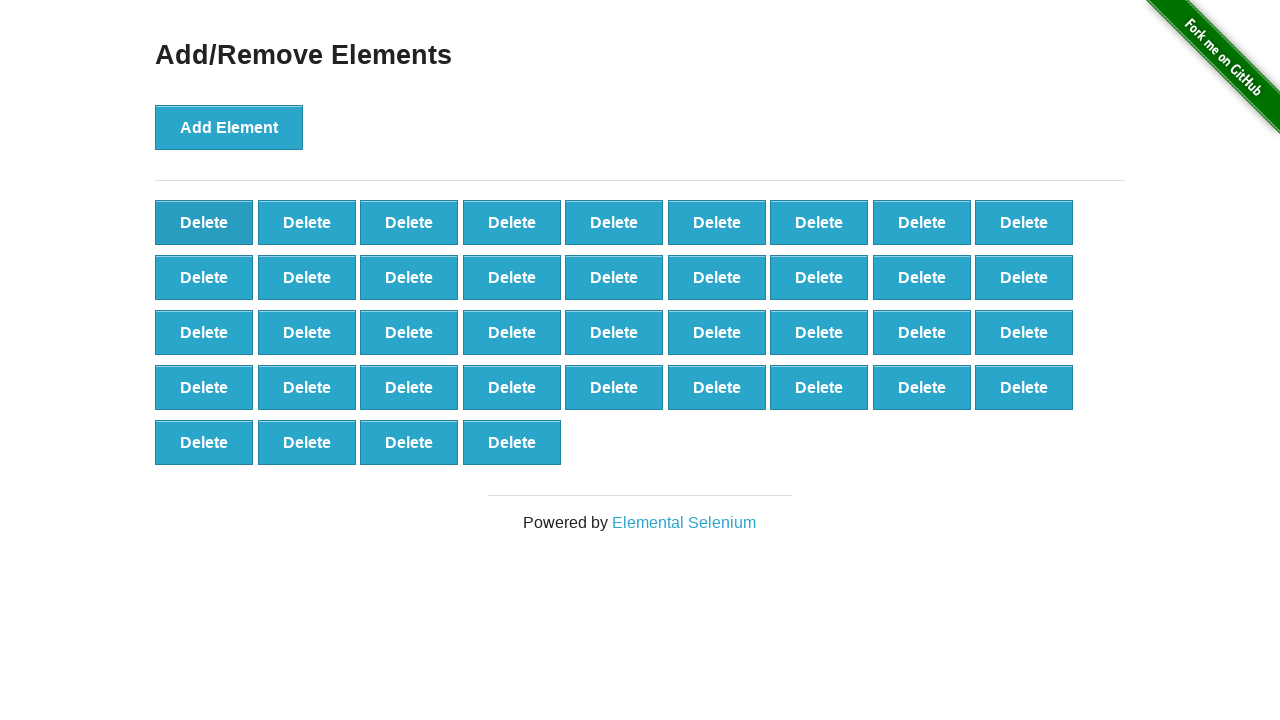

Clicked delete button (deletion 12/40) at (204, 222) on .added-manually >> nth=0
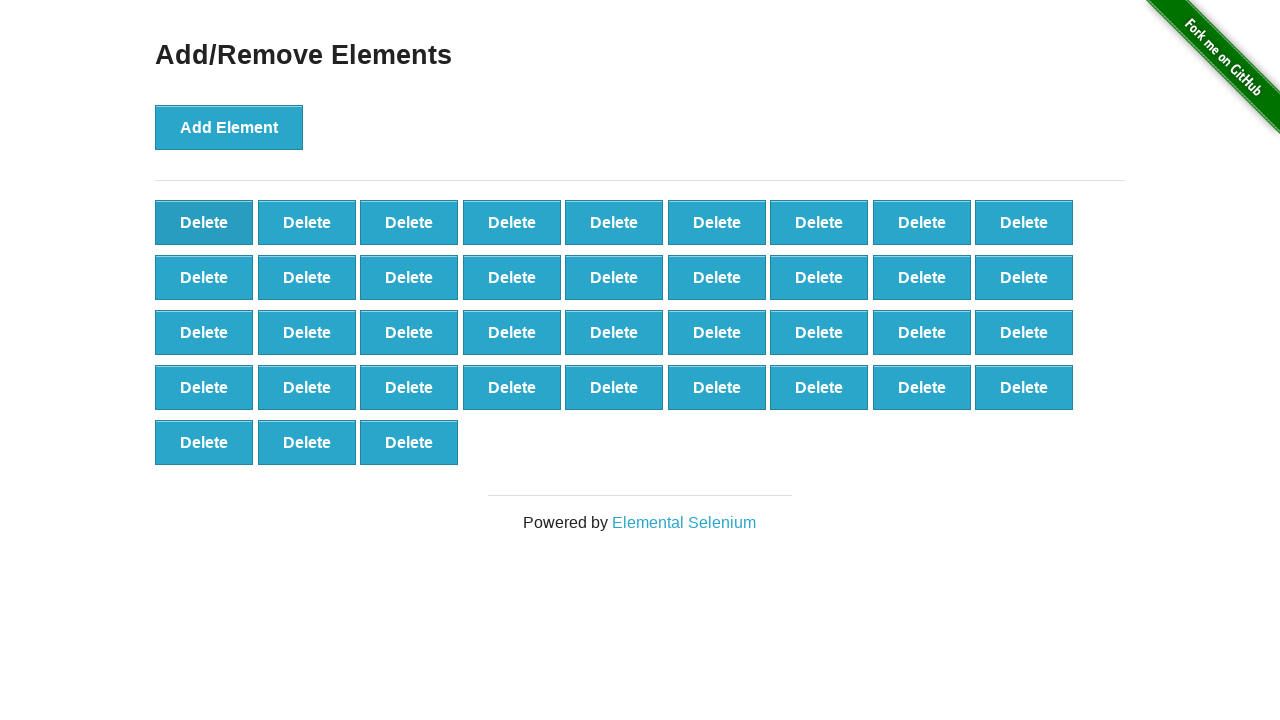

Clicked delete button (deletion 13/40) at (204, 222) on .added-manually >> nth=0
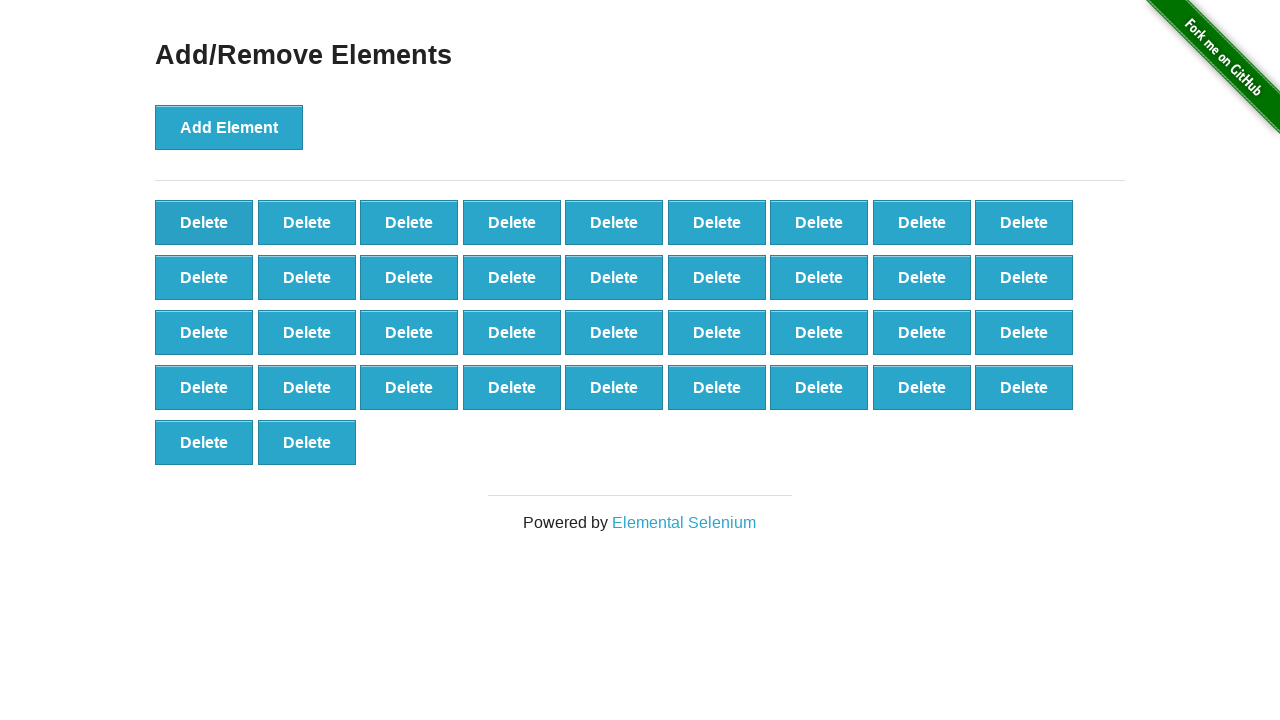

Clicked delete button (deletion 14/40) at (204, 222) on .added-manually >> nth=0
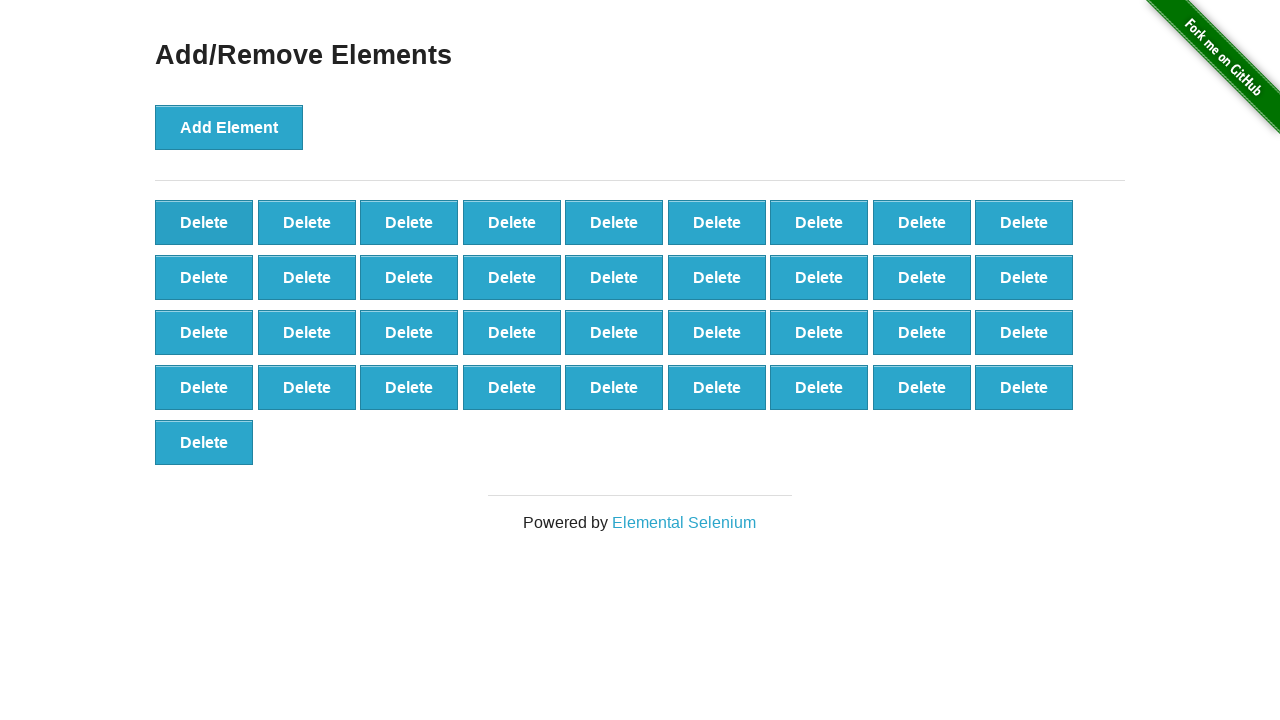

Clicked delete button (deletion 15/40) at (204, 222) on .added-manually >> nth=0
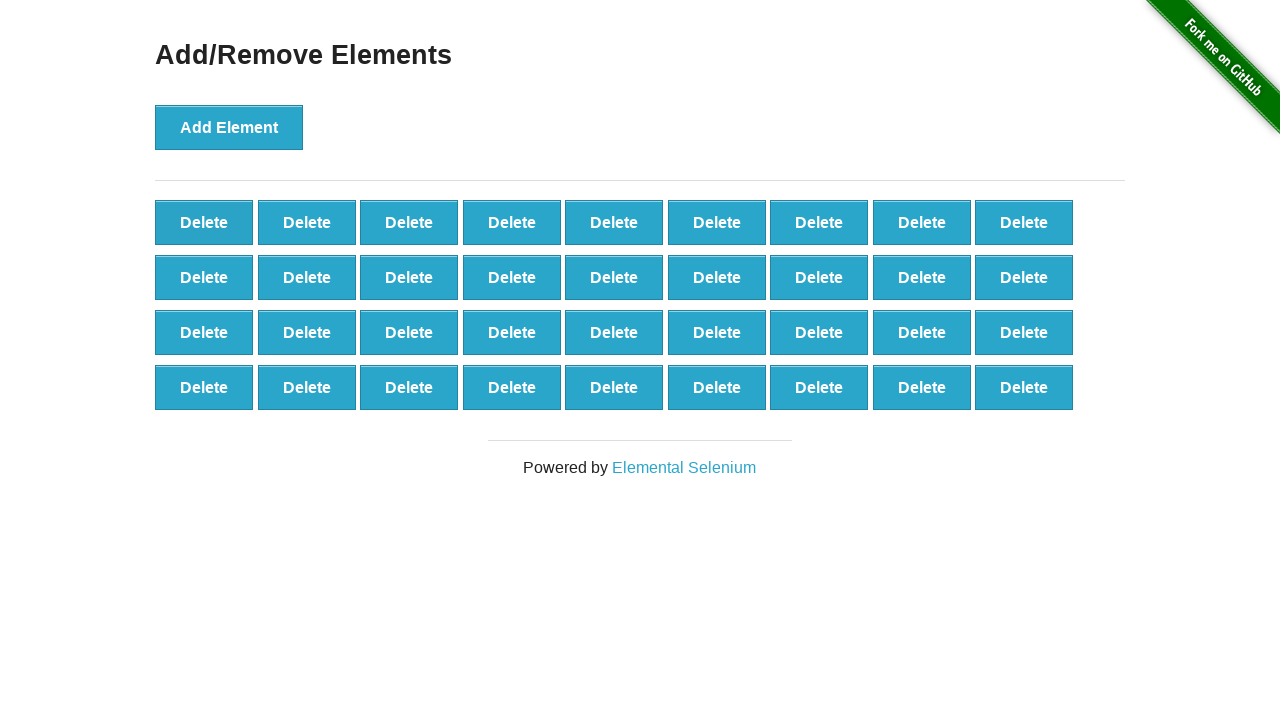

Clicked delete button (deletion 16/40) at (204, 222) on .added-manually >> nth=0
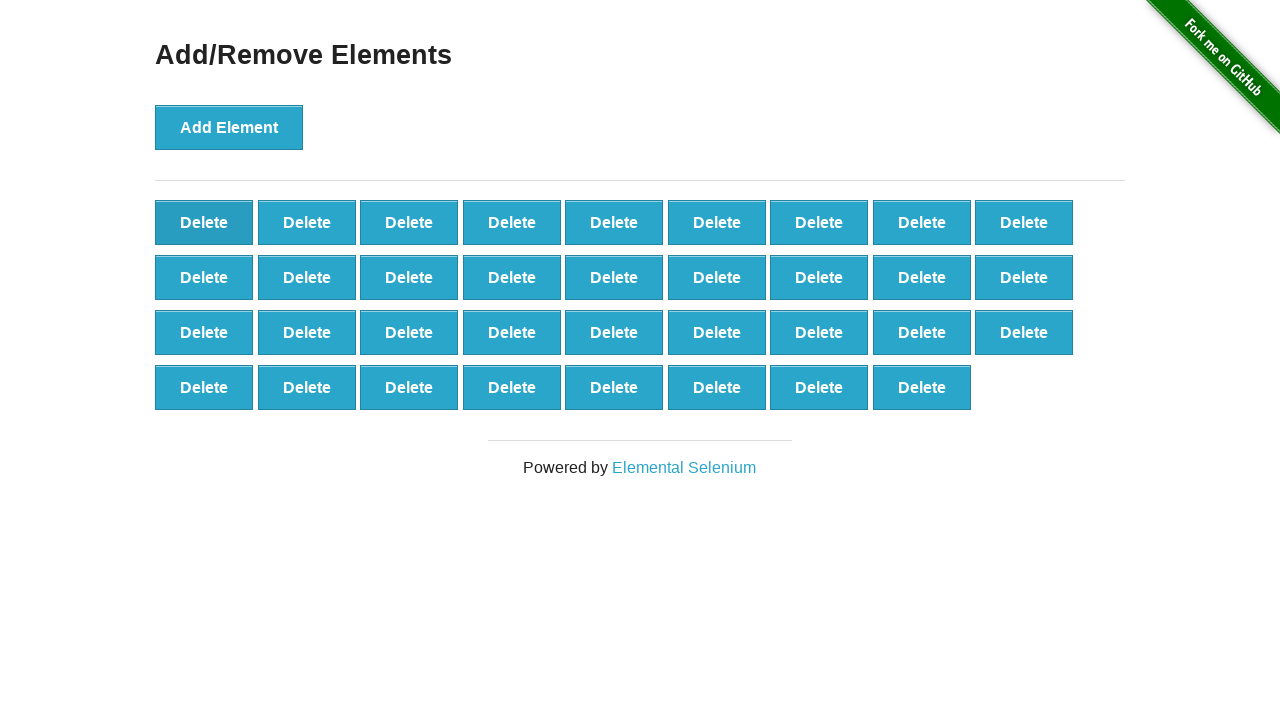

Clicked delete button (deletion 17/40) at (204, 222) on .added-manually >> nth=0
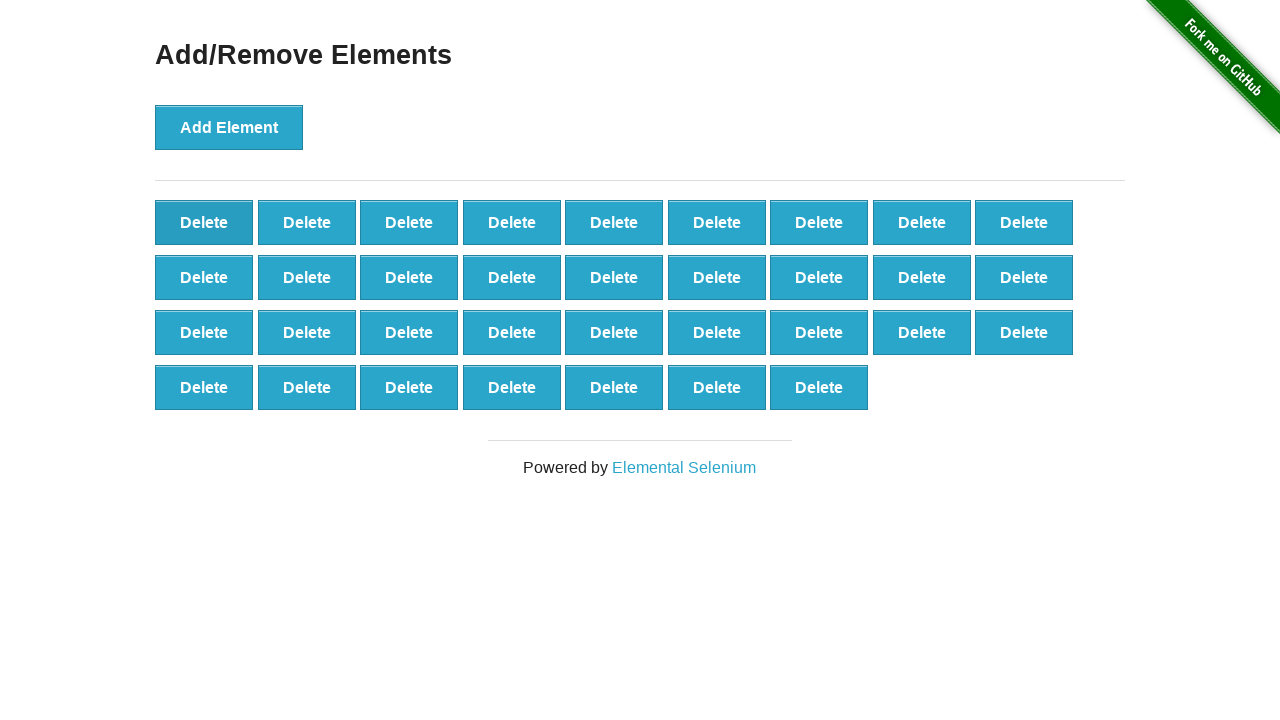

Clicked delete button (deletion 18/40) at (204, 222) on .added-manually >> nth=0
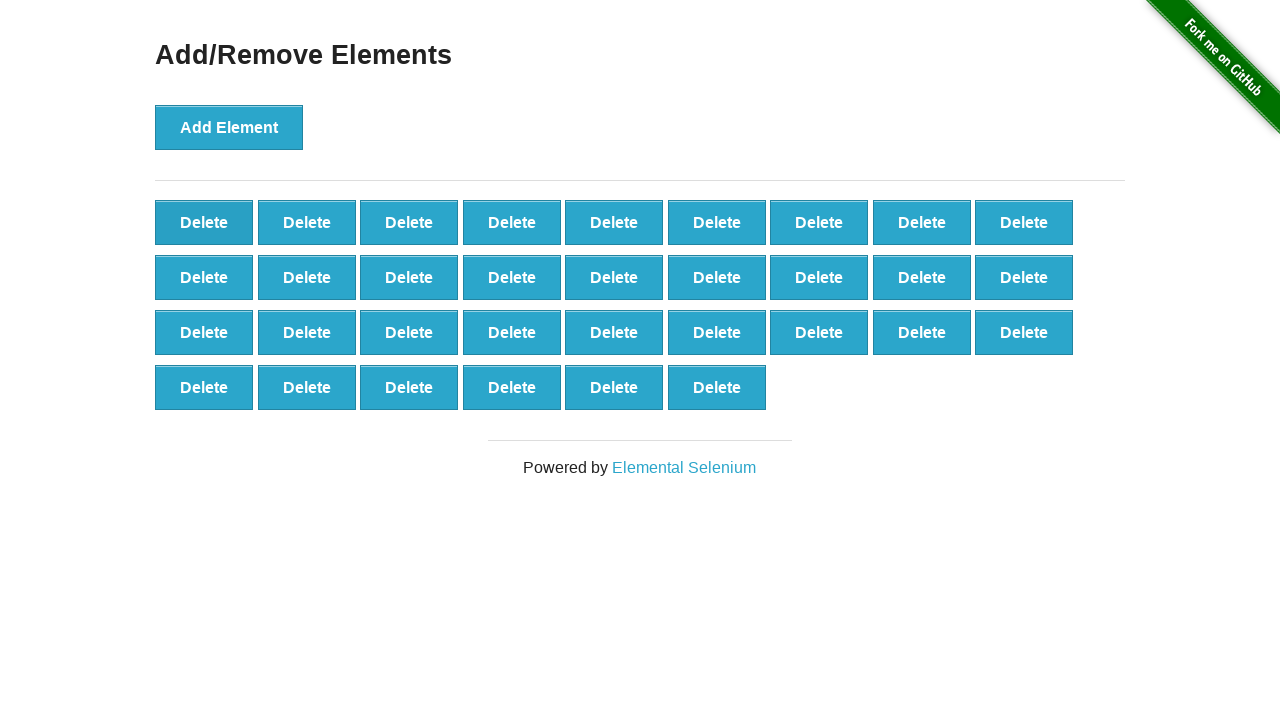

Clicked delete button (deletion 19/40) at (204, 222) on .added-manually >> nth=0
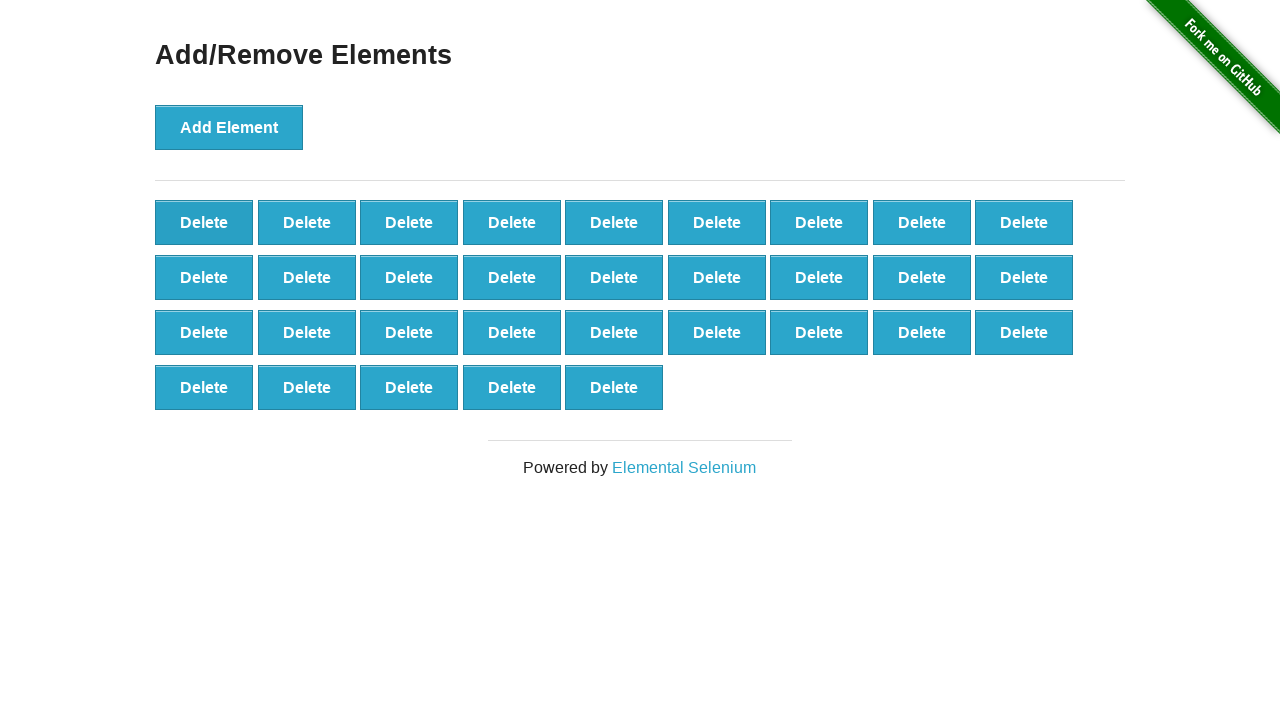

Clicked delete button (deletion 20/40) at (204, 222) on .added-manually >> nth=0
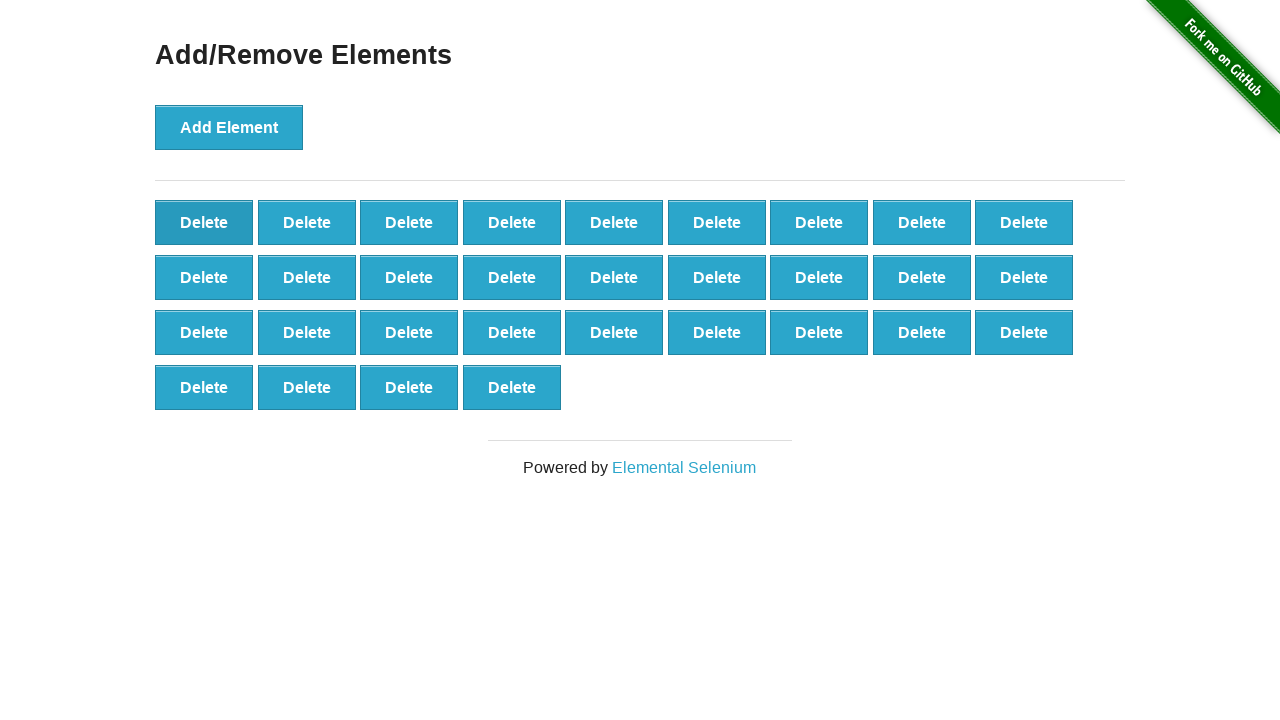

Clicked delete button (deletion 21/40) at (204, 222) on .added-manually >> nth=0
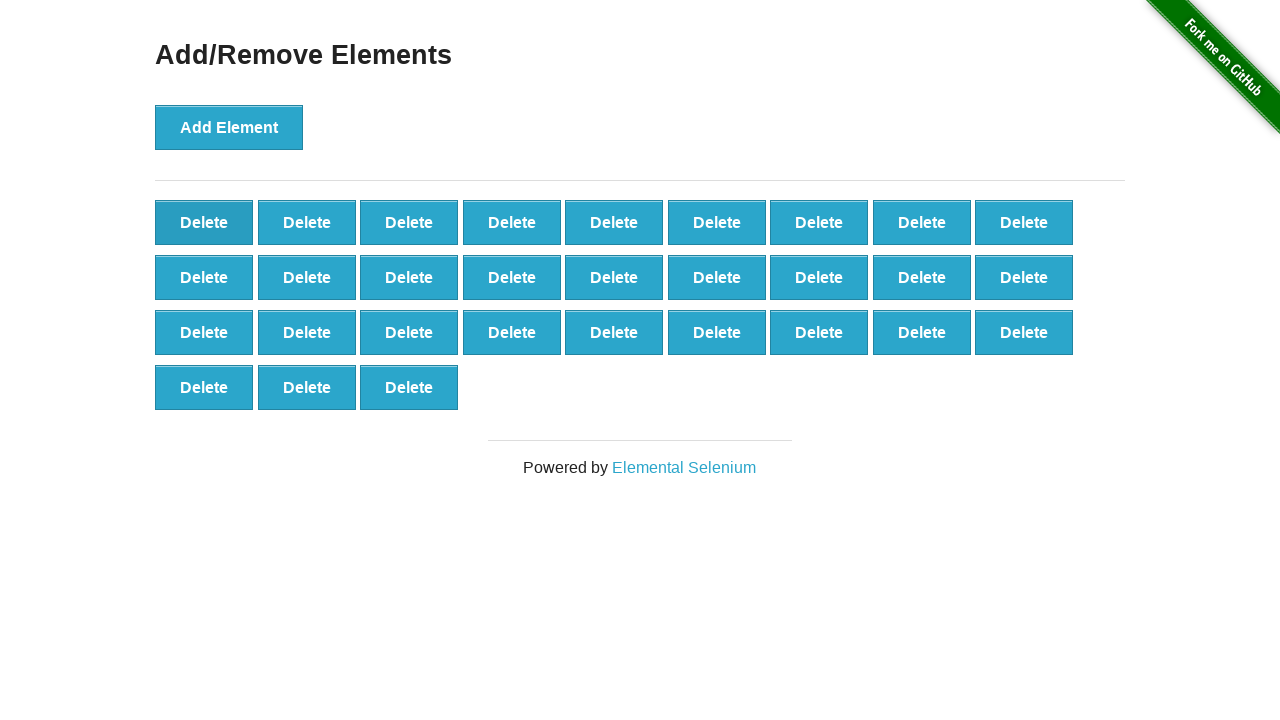

Clicked delete button (deletion 22/40) at (204, 222) on .added-manually >> nth=0
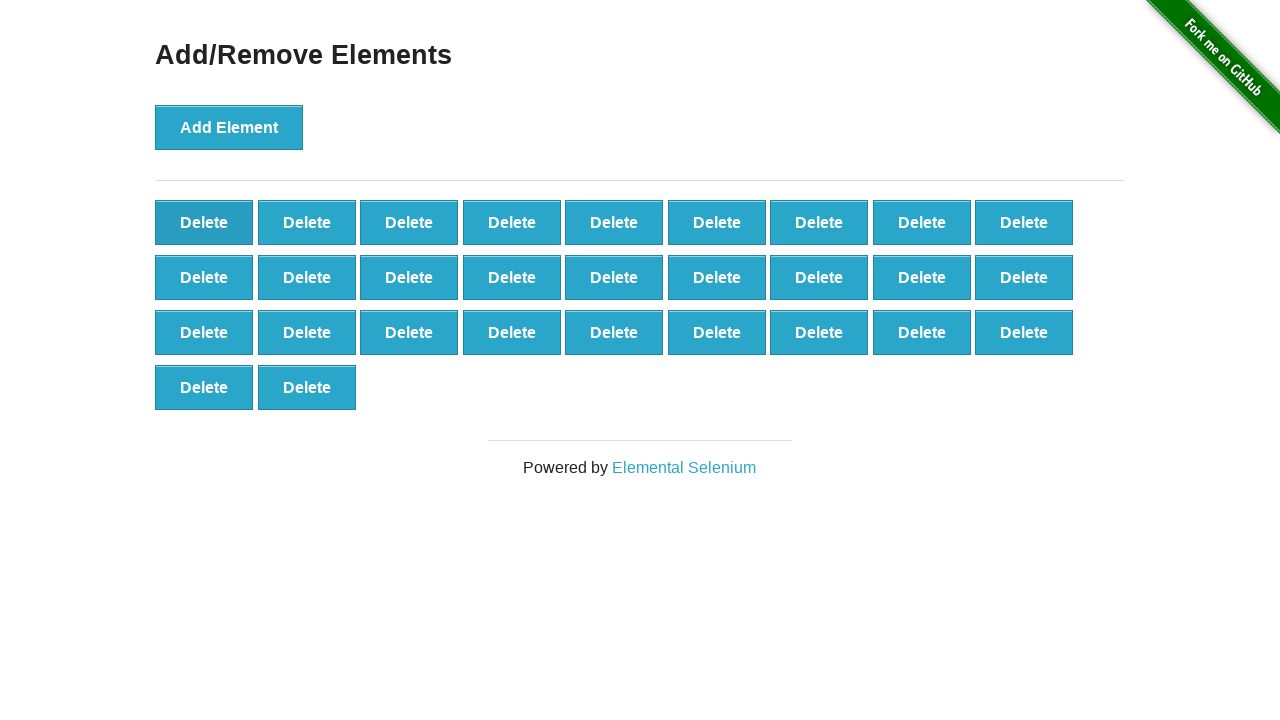

Clicked delete button (deletion 23/40) at (204, 222) on .added-manually >> nth=0
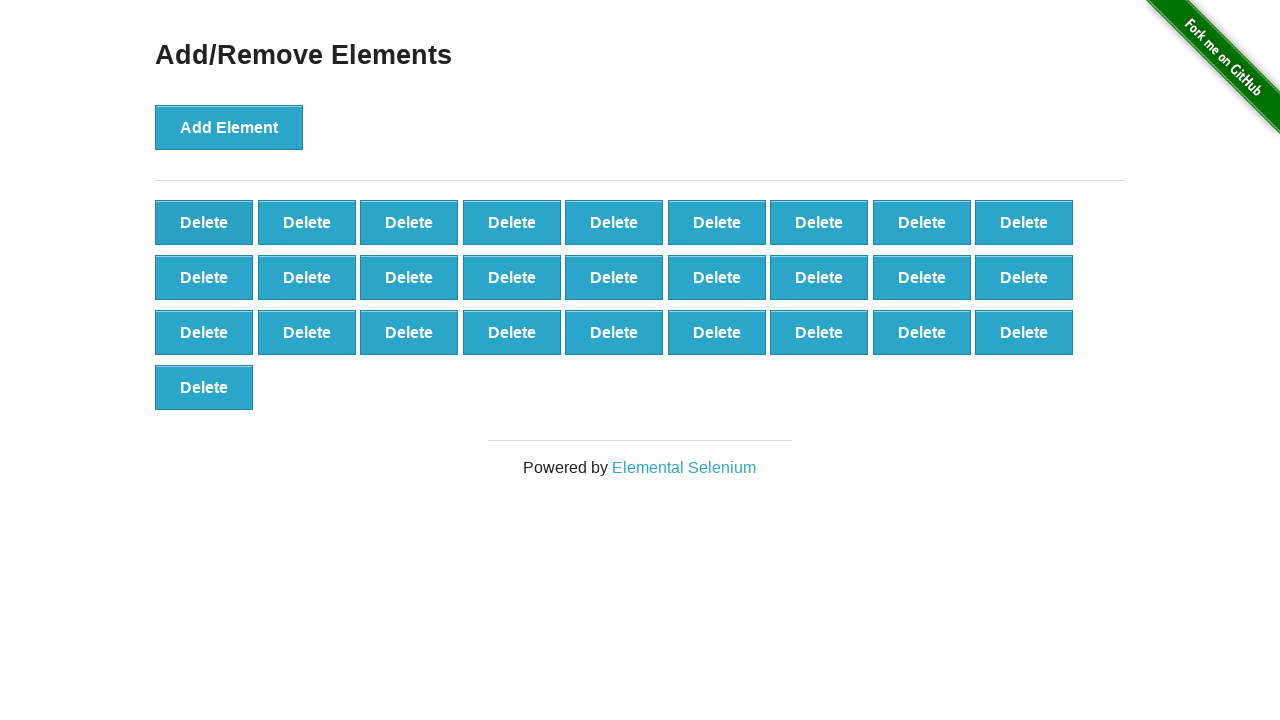

Clicked delete button (deletion 24/40) at (204, 222) on .added-manually >> nth=0
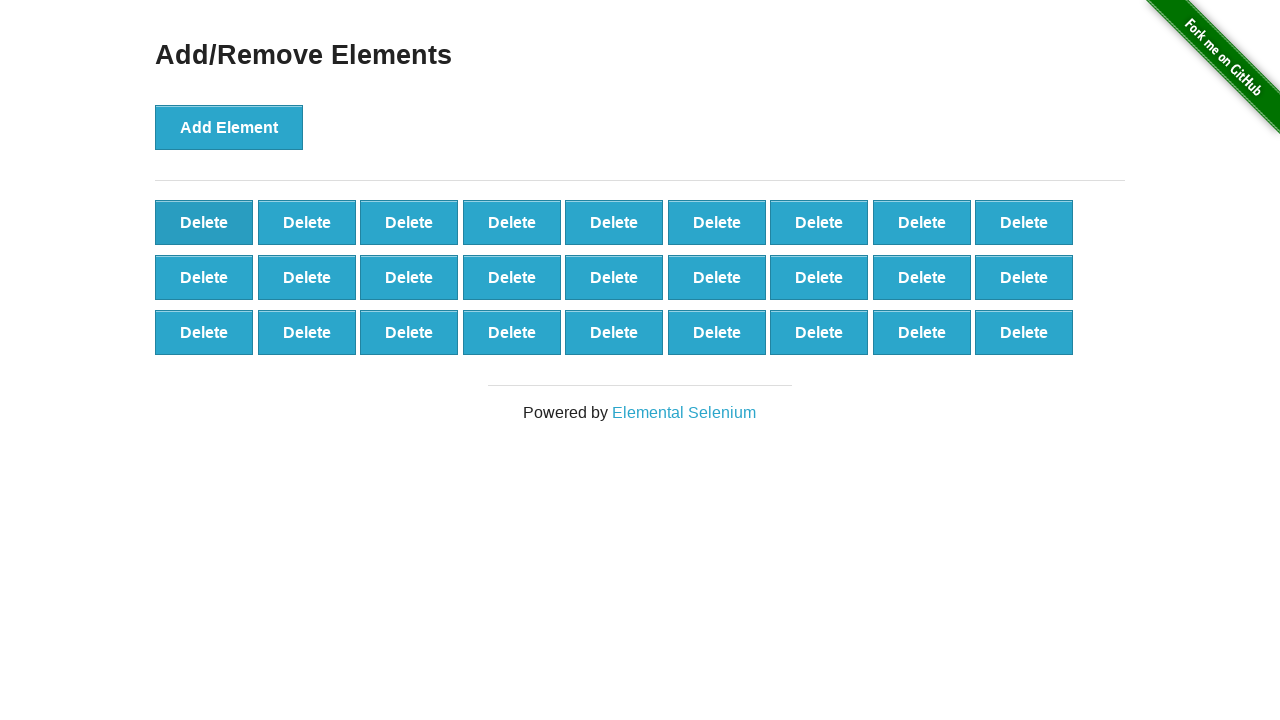

Clicked delete button (deletion 25/40) at (204, 222) on .added-manually >> nth=0
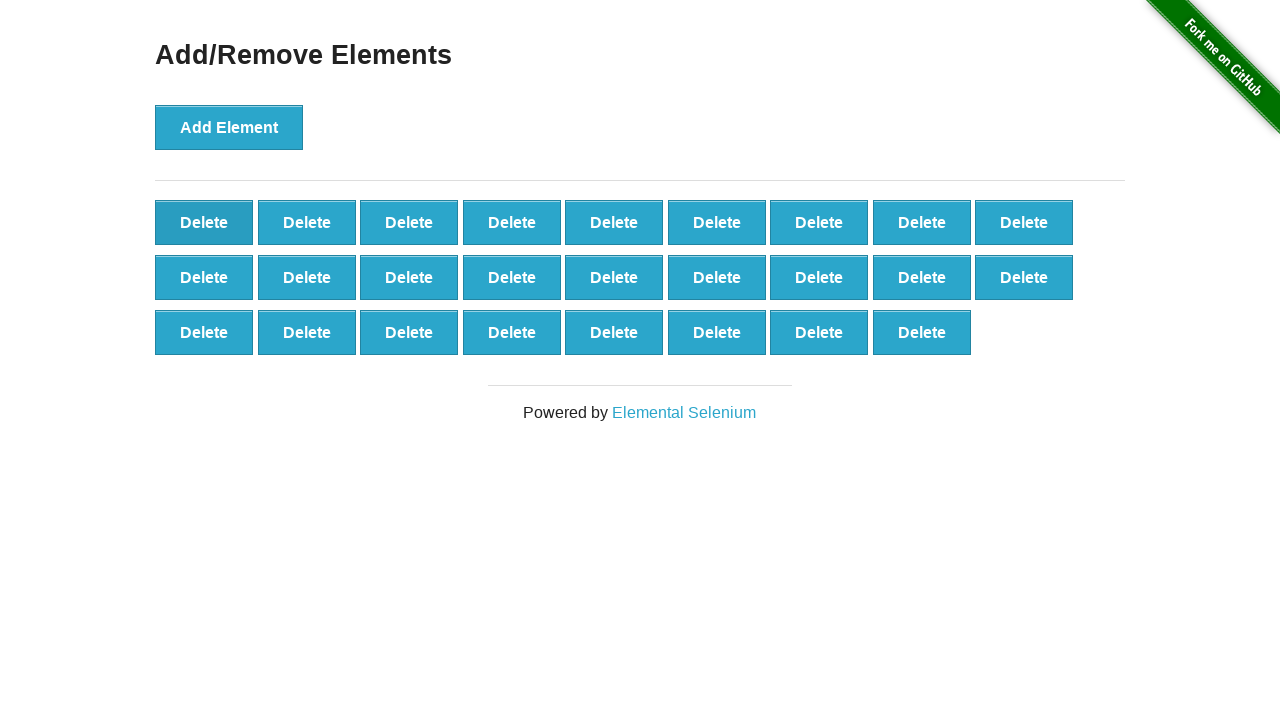

Clicked delete button (deletion 26/40) at (204, 222) on .added-manually >> nth=0
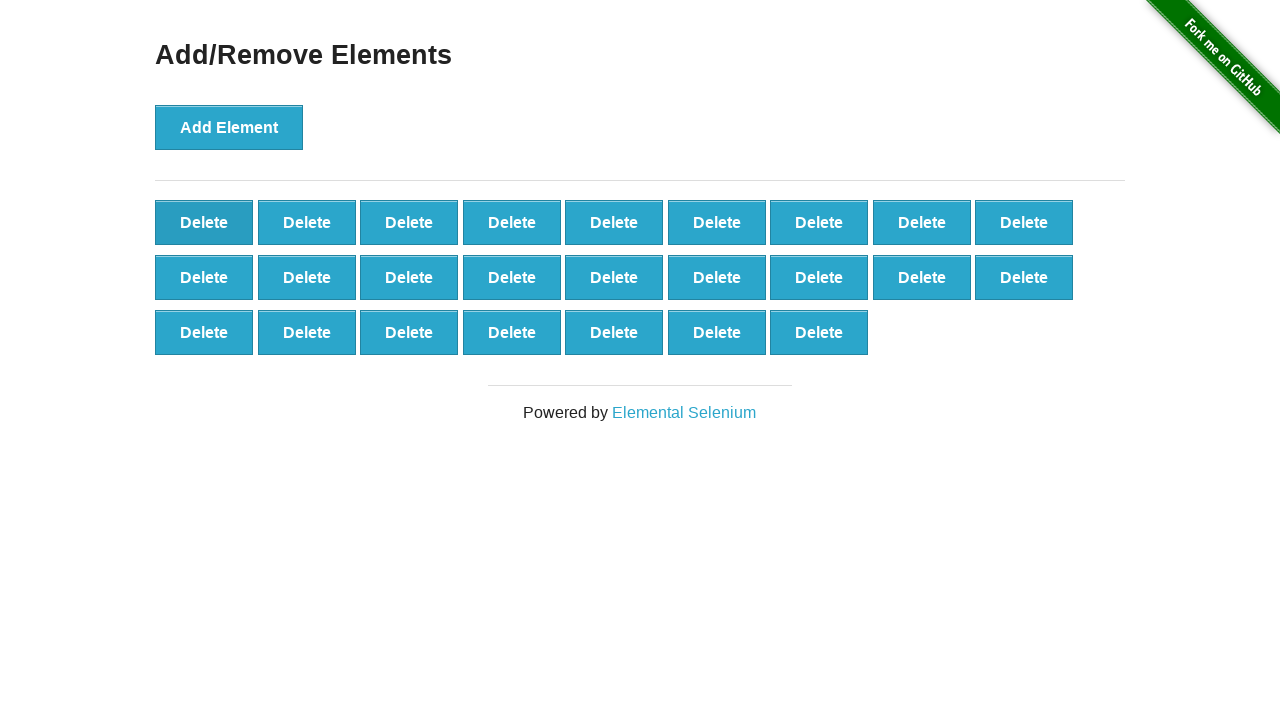

Clicked delete button (deletion 27/40) at (204, 222) on .added-manually >> nth=0
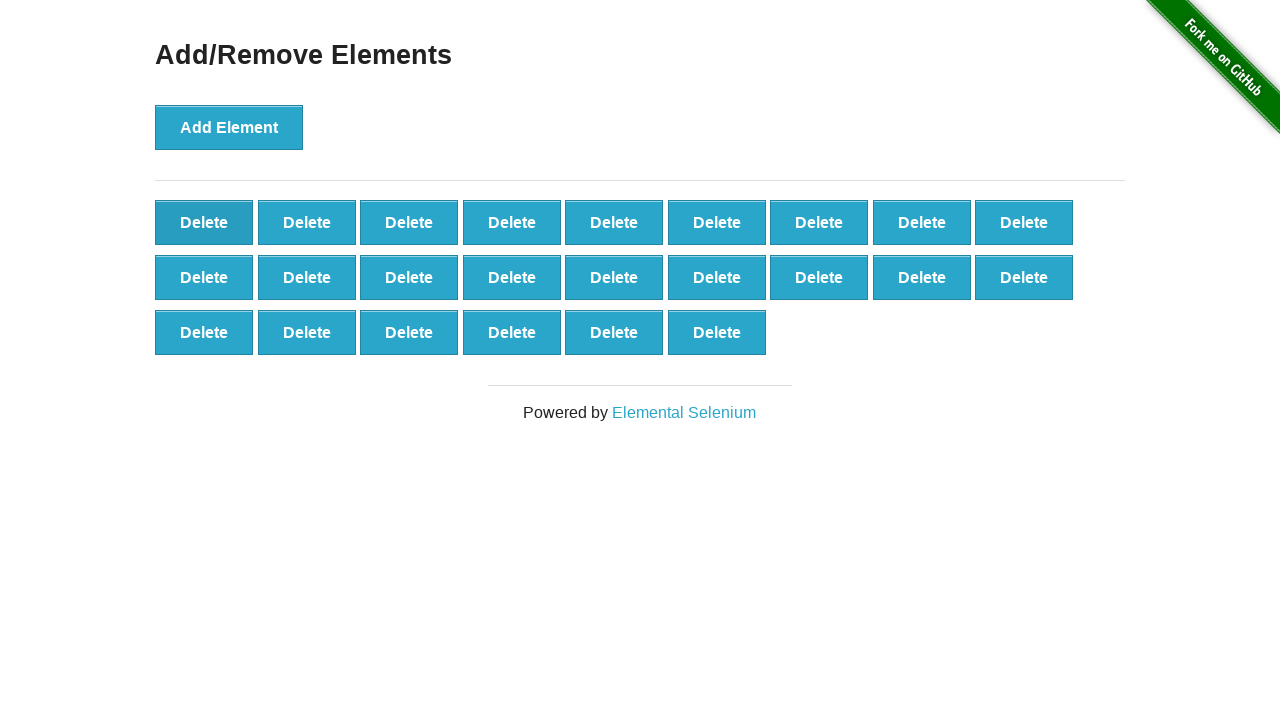

Clicked delete button (deletion 28/40) at (204, 222) on .added-manually >> nth=0
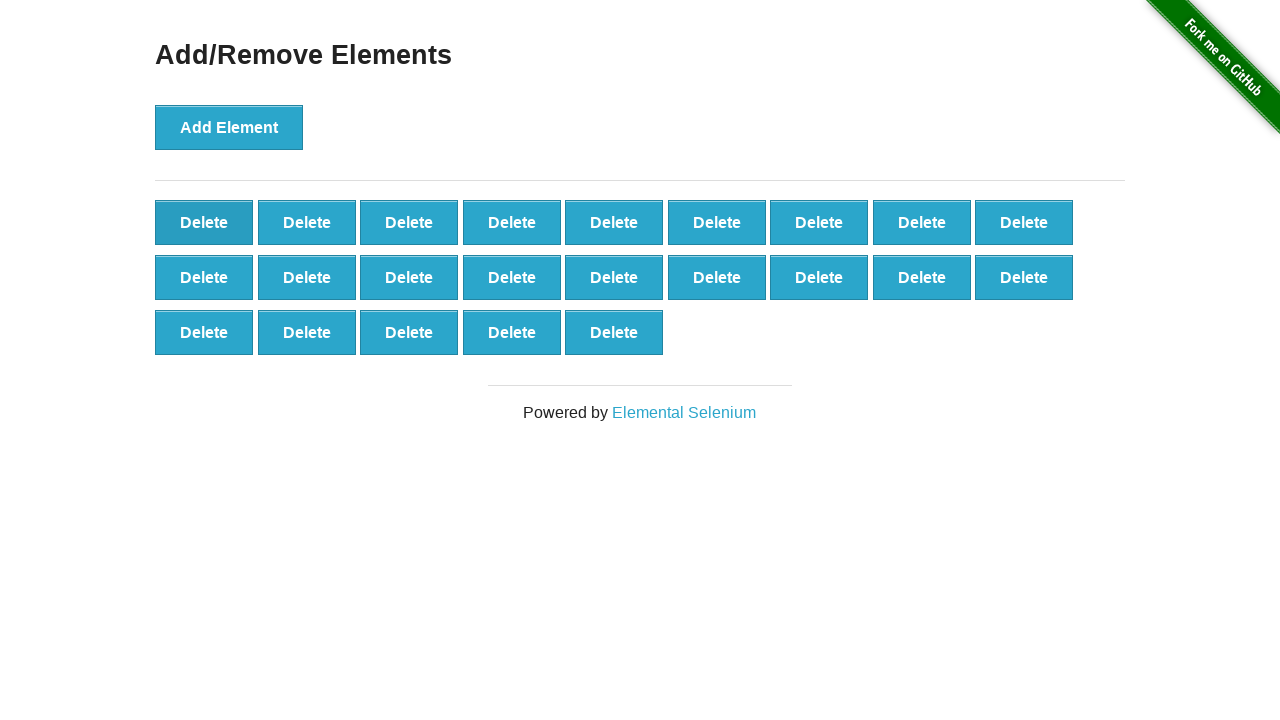

Clicked delete button (deletion 29/40) at (204, 222) on .added-manually >> nth=0
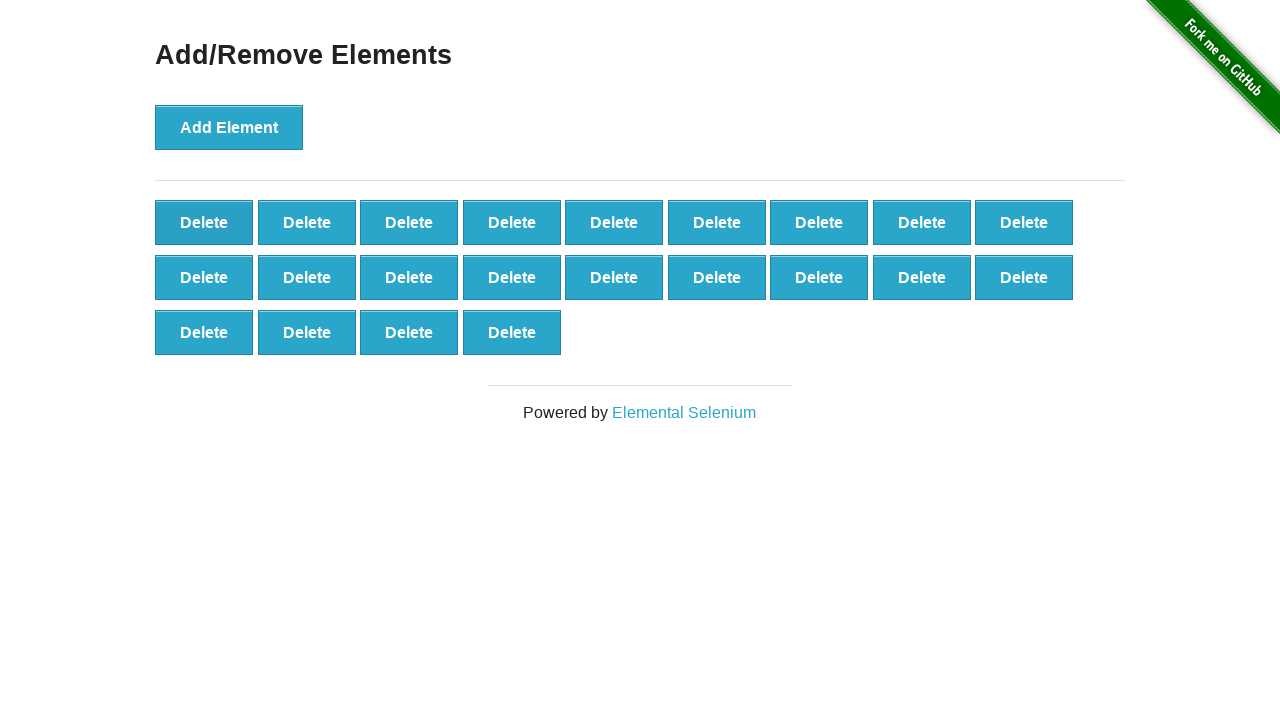

Clicked delete button (deletion 30/40) at (204, 222) on .added-manually >> nth=0
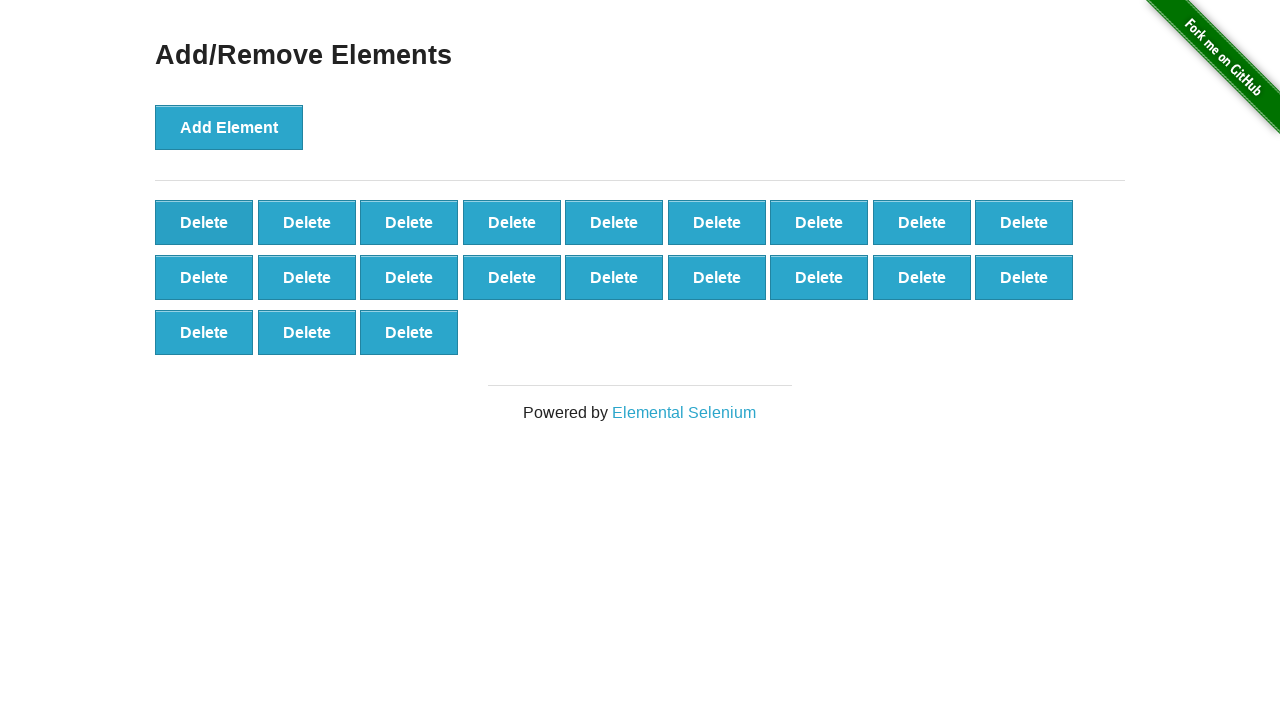

Clicked delete button (deletion 31/40) at (204, 222) on .added-manually >> nth=0
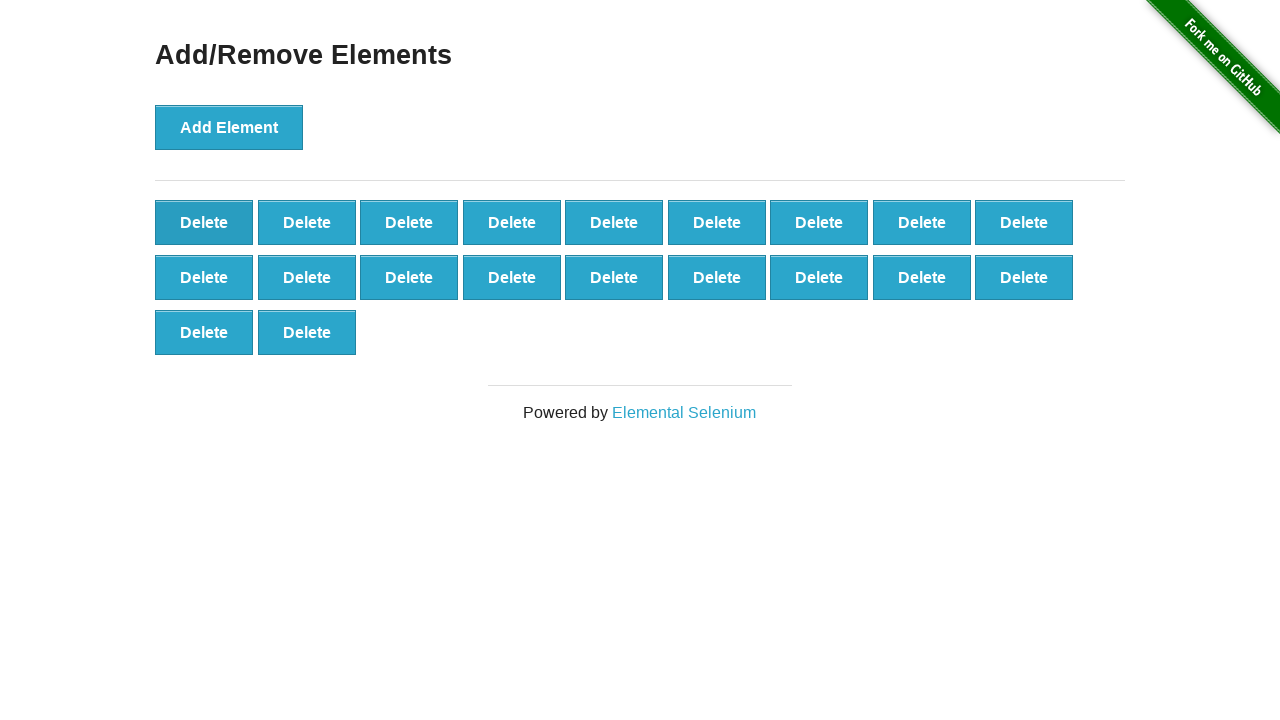

Clicked delete button (deletion 32/40) at (204, 222) on .added-manually >> nth=0
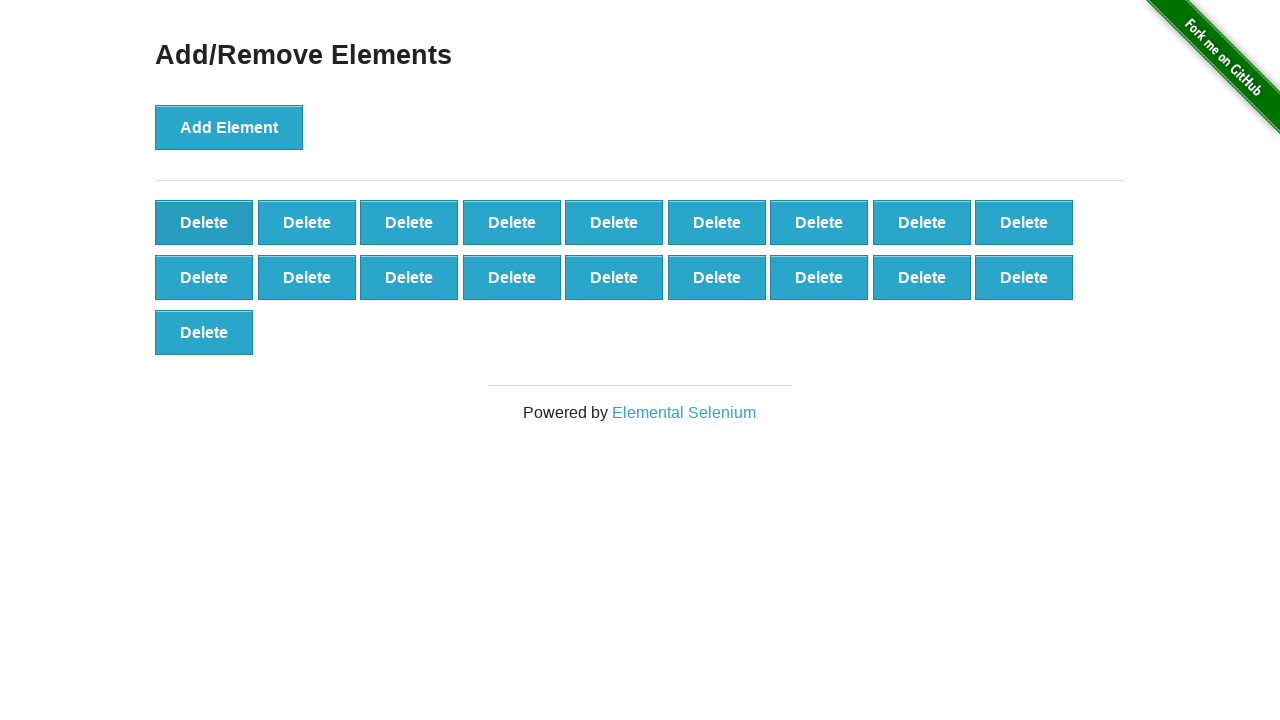

Clicked delete button (deletion 33/40) at (204, 222) on .added-manually >> nth=0
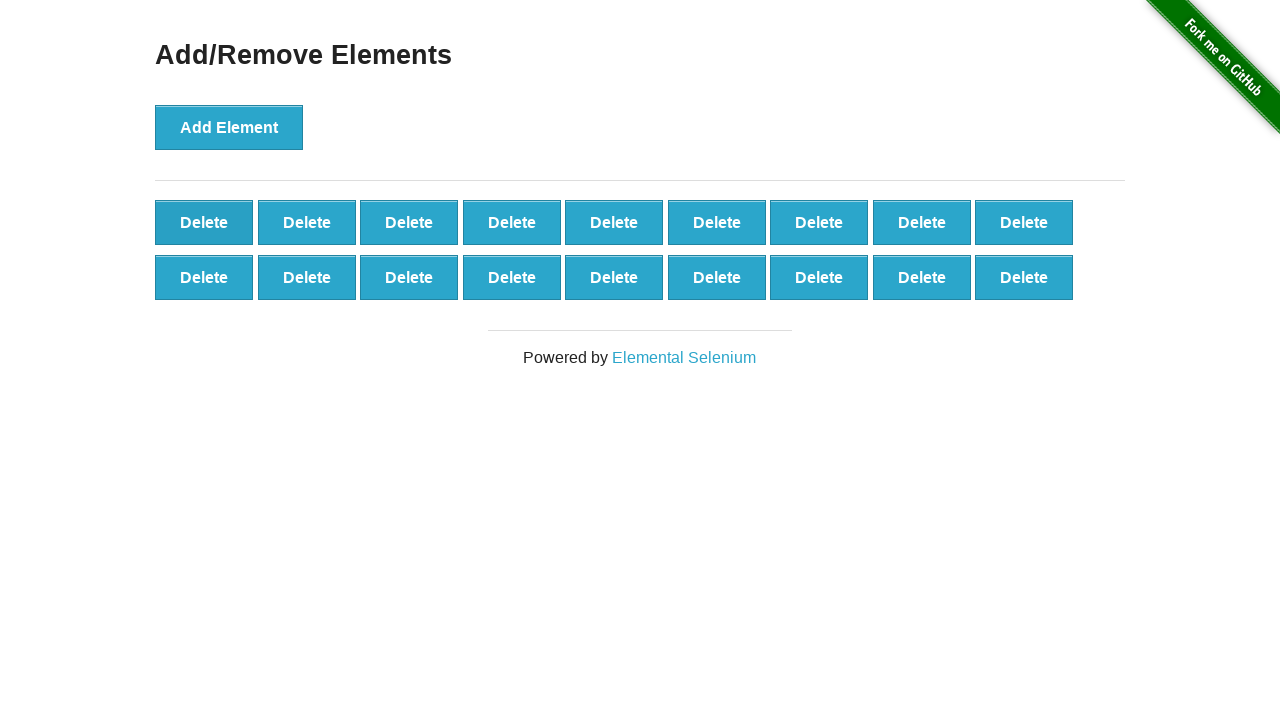

Clicked delete button (deletion 34/40) at (204, 222) on .added-manually >> nth=0
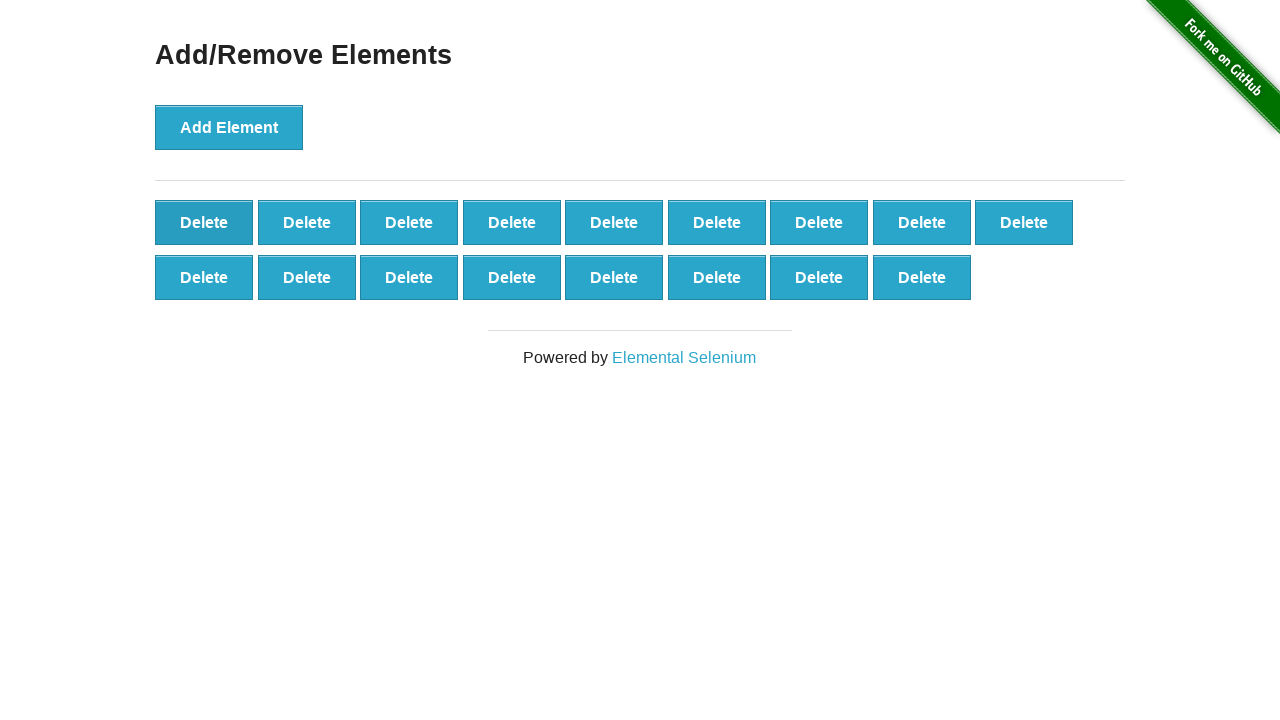

Clicked delete button (deletion 35/40) at (204, 222) on .added-manually >> nth=0
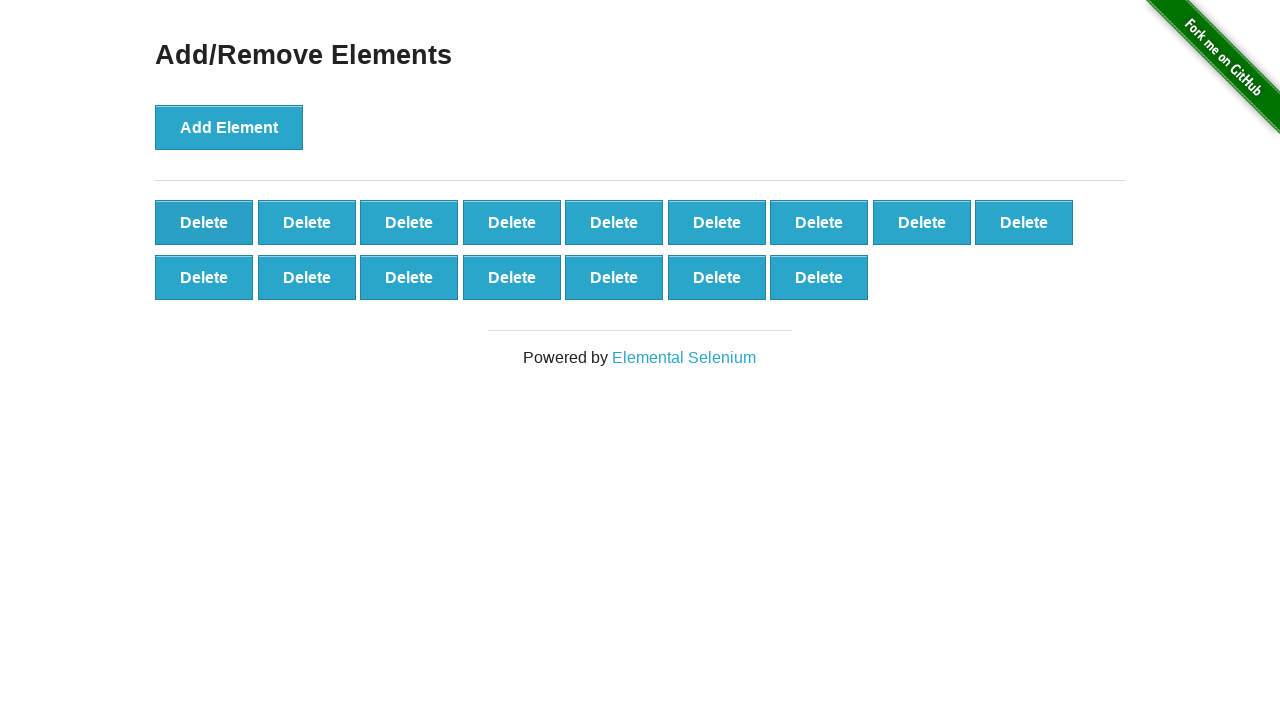

Clicked delete button (deletion 36/40) at (204, 222) on .added-manually >> nth=0
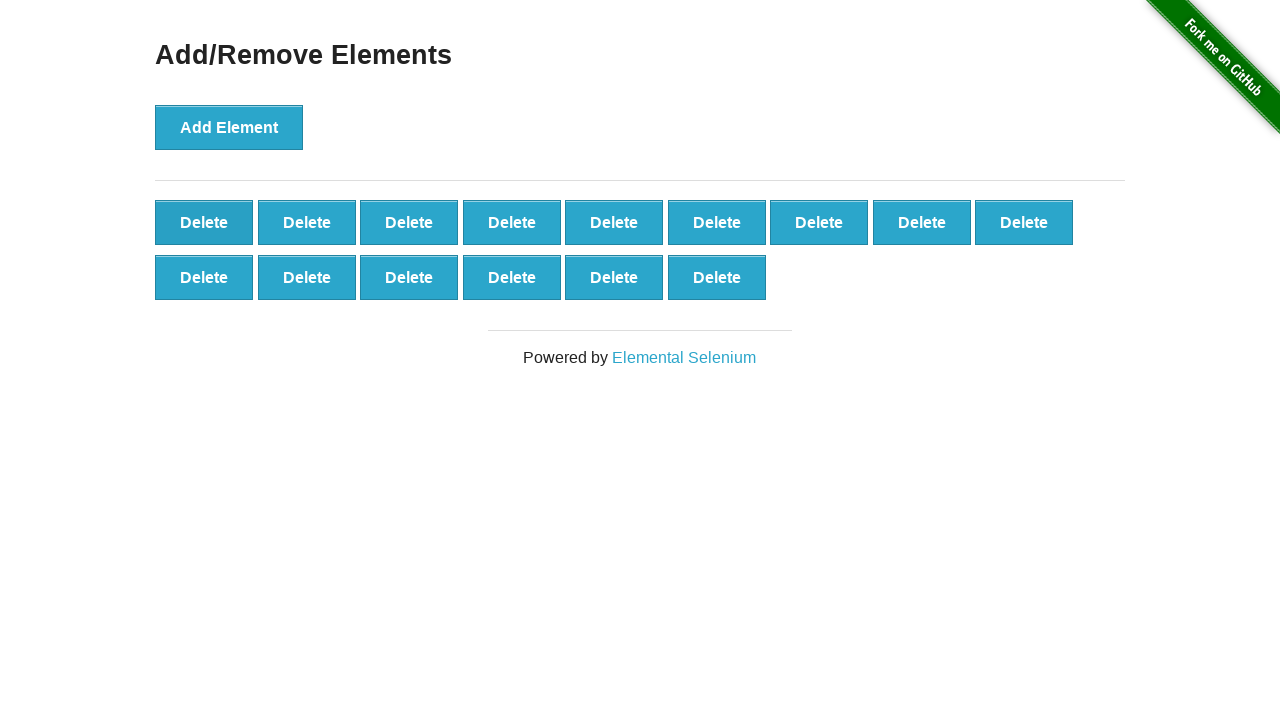

Clicked delete button (deletion 37/40) at (204, 222) on .added-manually >> nth=0
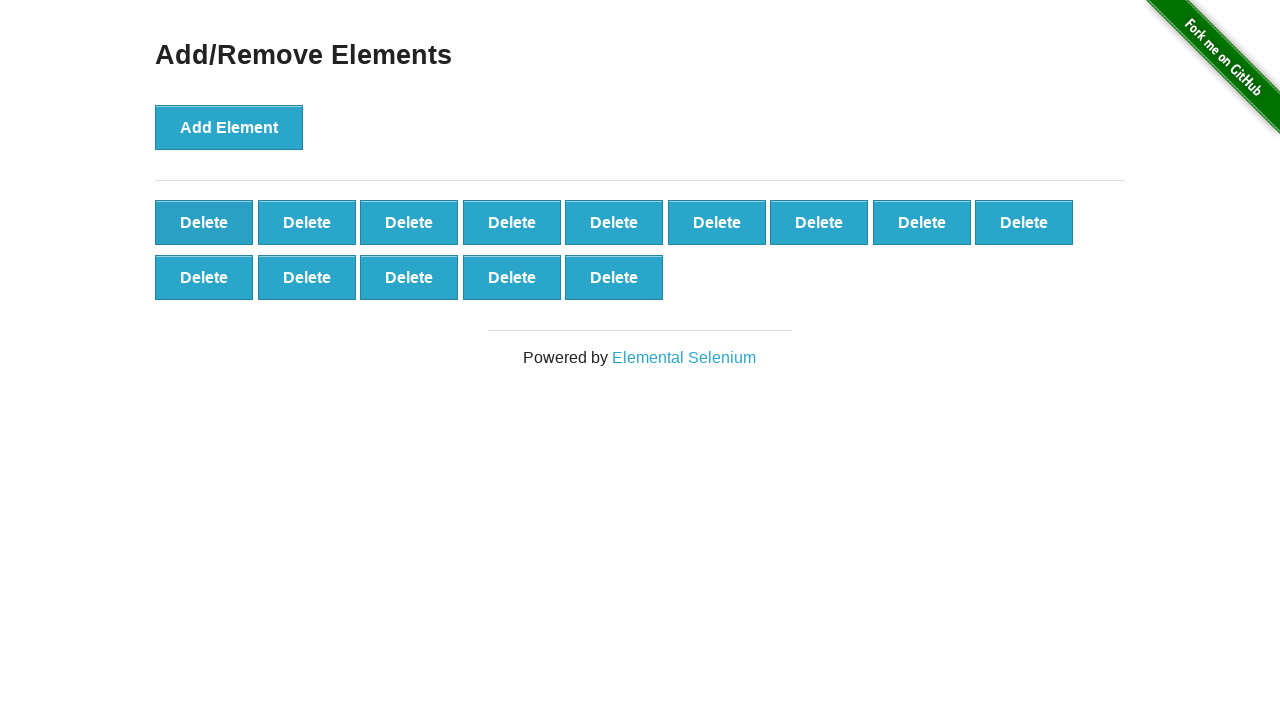

Clicked delete button (deletion 38/40) at (204, 222) on .added-manually >> nth=0
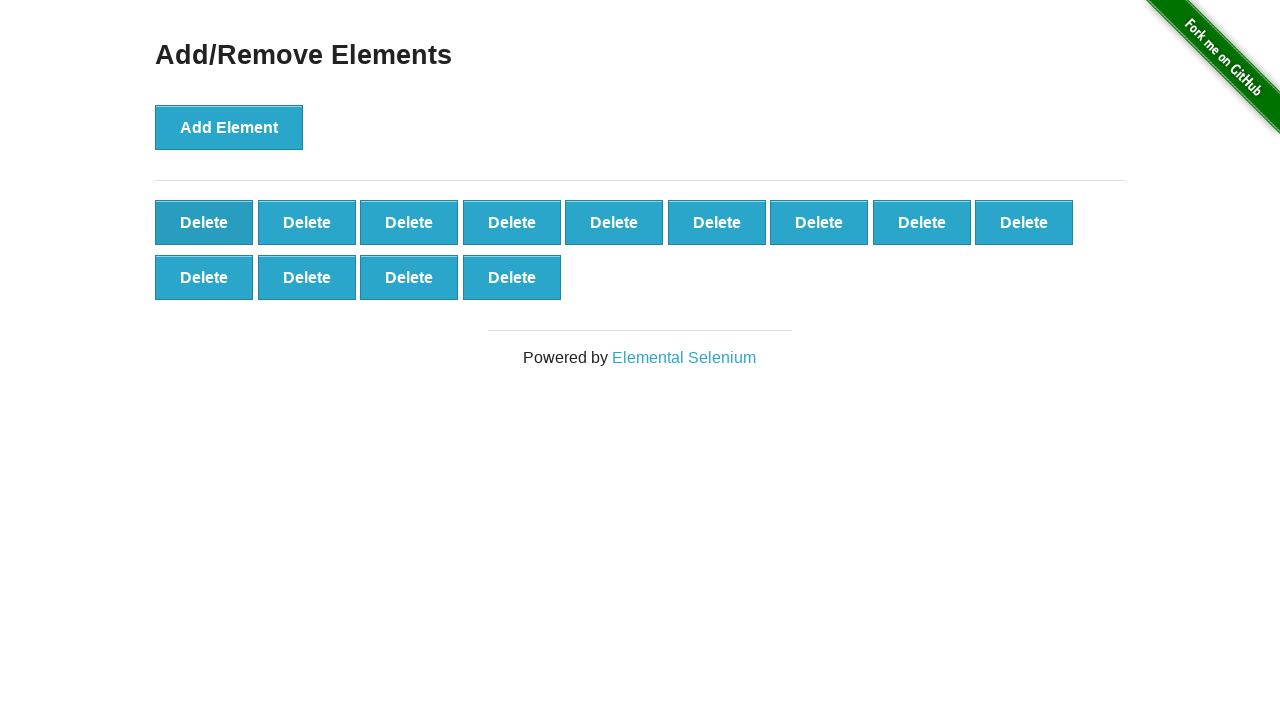

Clicked delete button (deletion 39/40) at (204, 222) on .added-manually >> nth=0
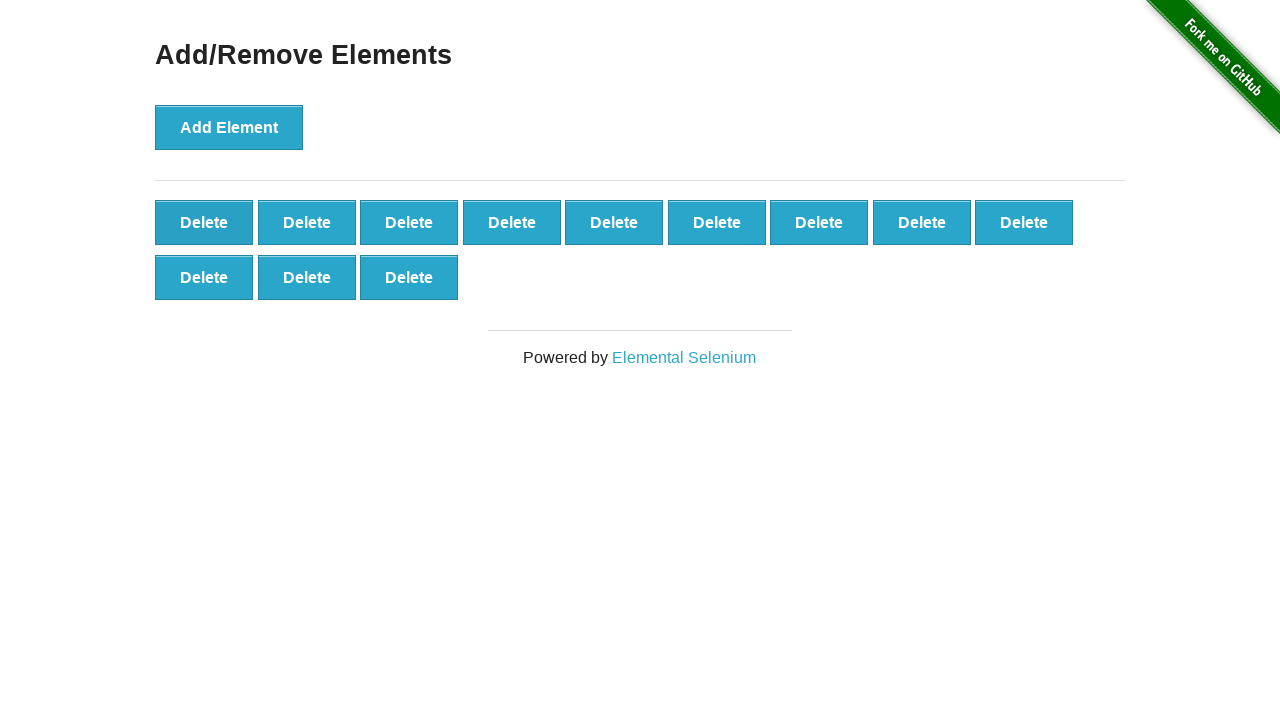

Clicked delete button (deletion 40/40) at (204, 222) on .added-manually >> nth=0
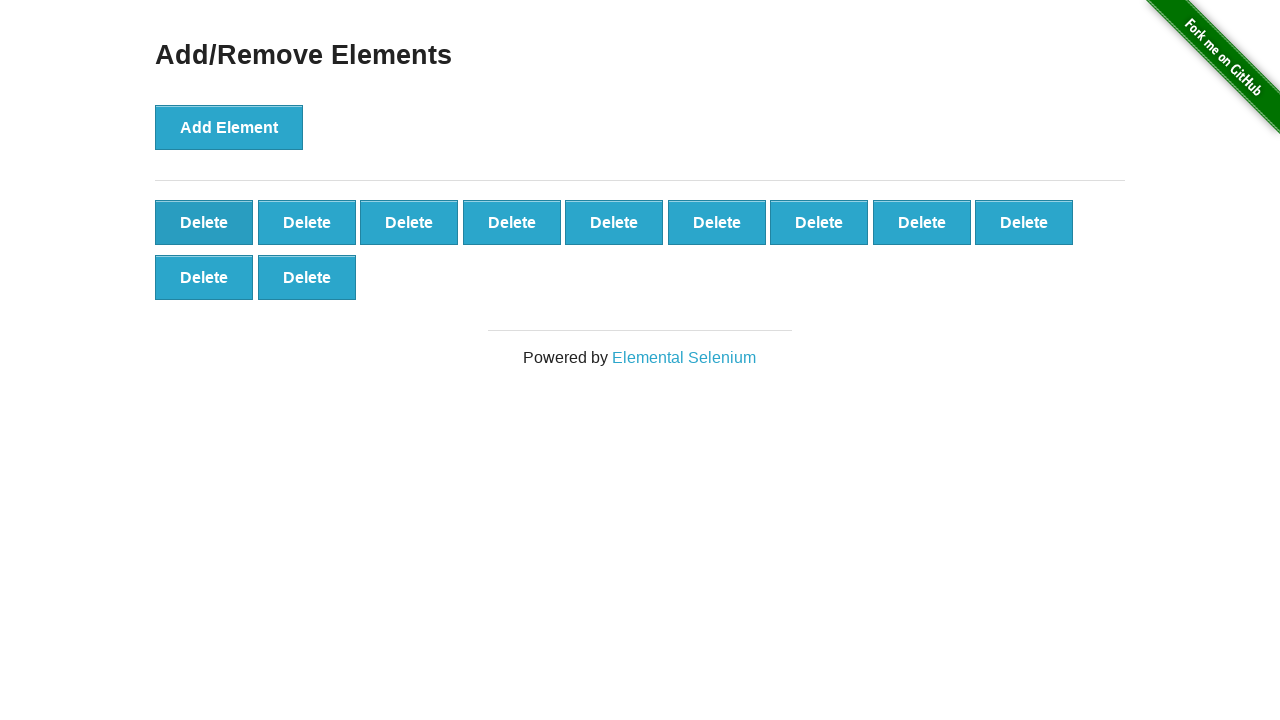

Verified that 11 buttons remain (51 created - 40 deleted)
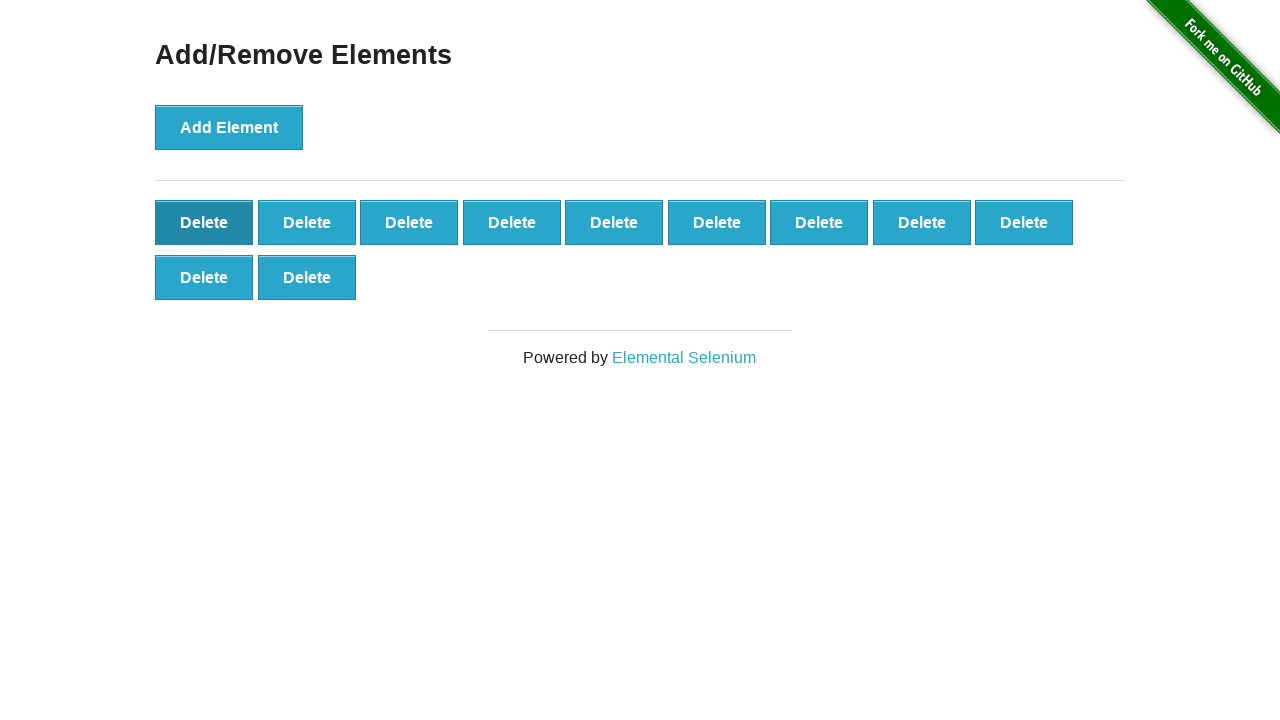

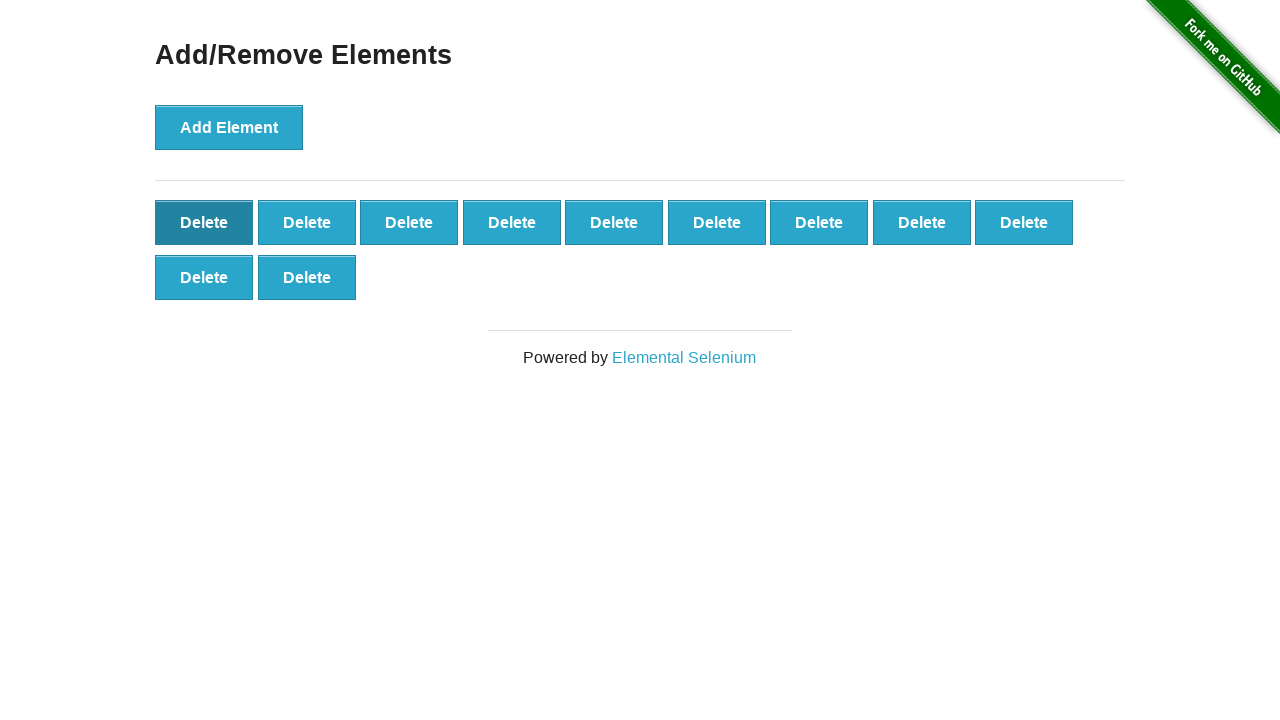